Tests filling out a large form by entering the same text into all input fields and clicking the submit button

Starting URL: http://suninjuly.github.io/huge_form.html

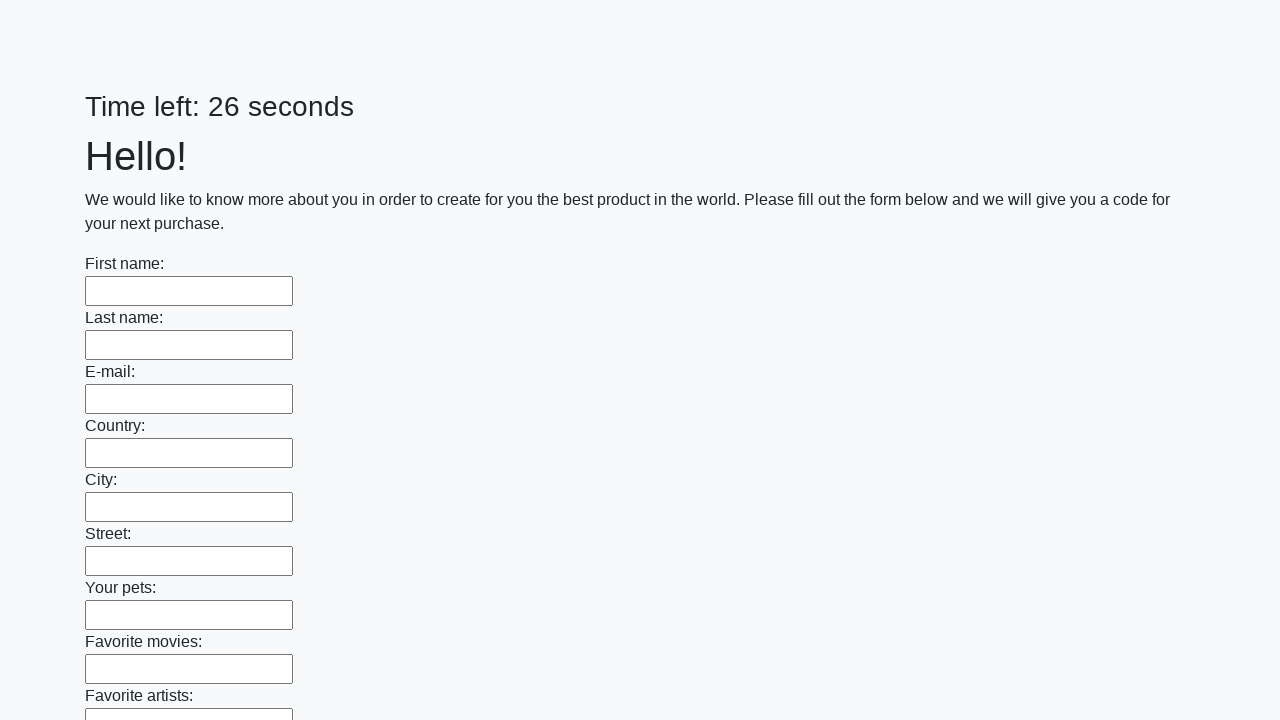

Navigated to huge form page
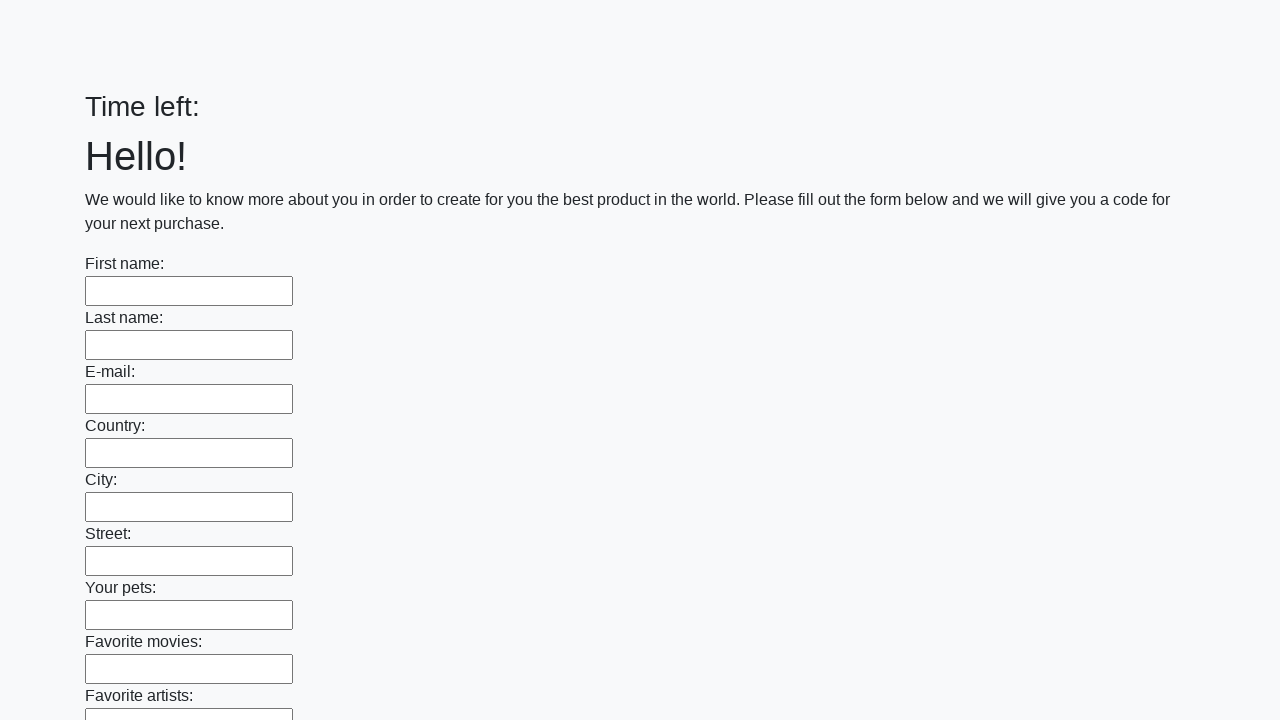

Filled an input field with 'Мой ответ' on input >> nth=0
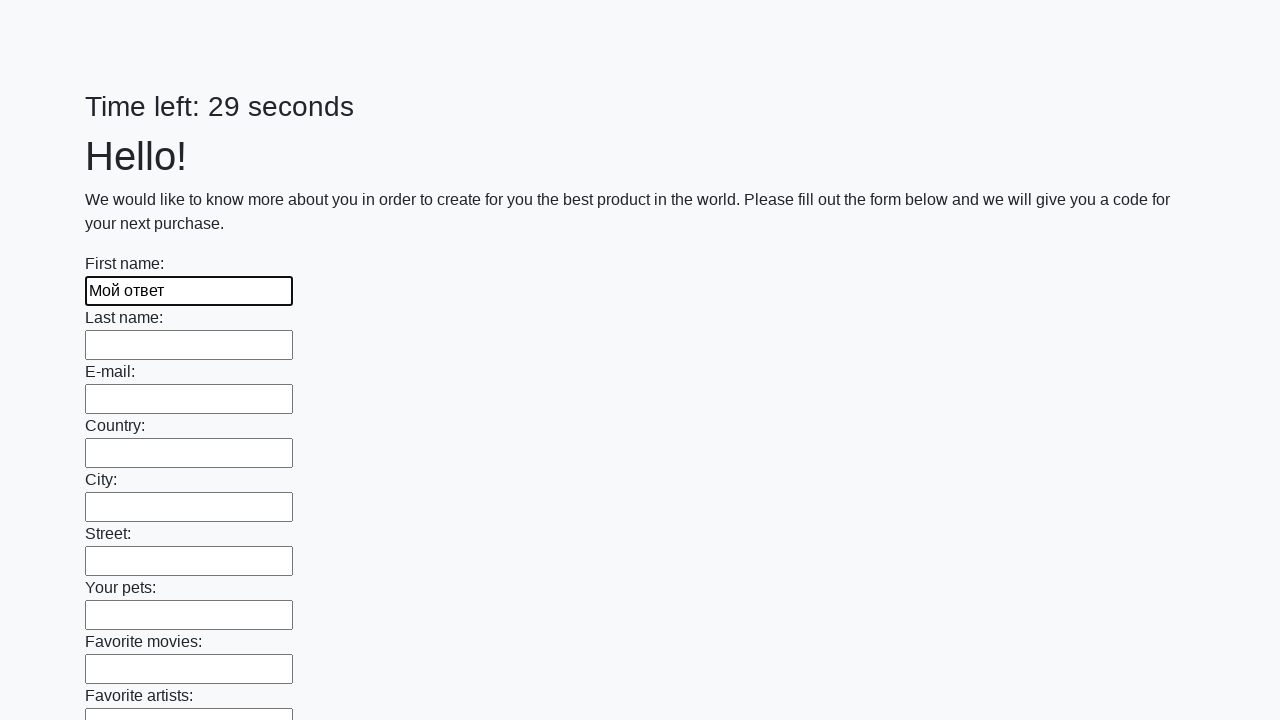

Filled an input field with 'Мой ответ' on input >> nth=1
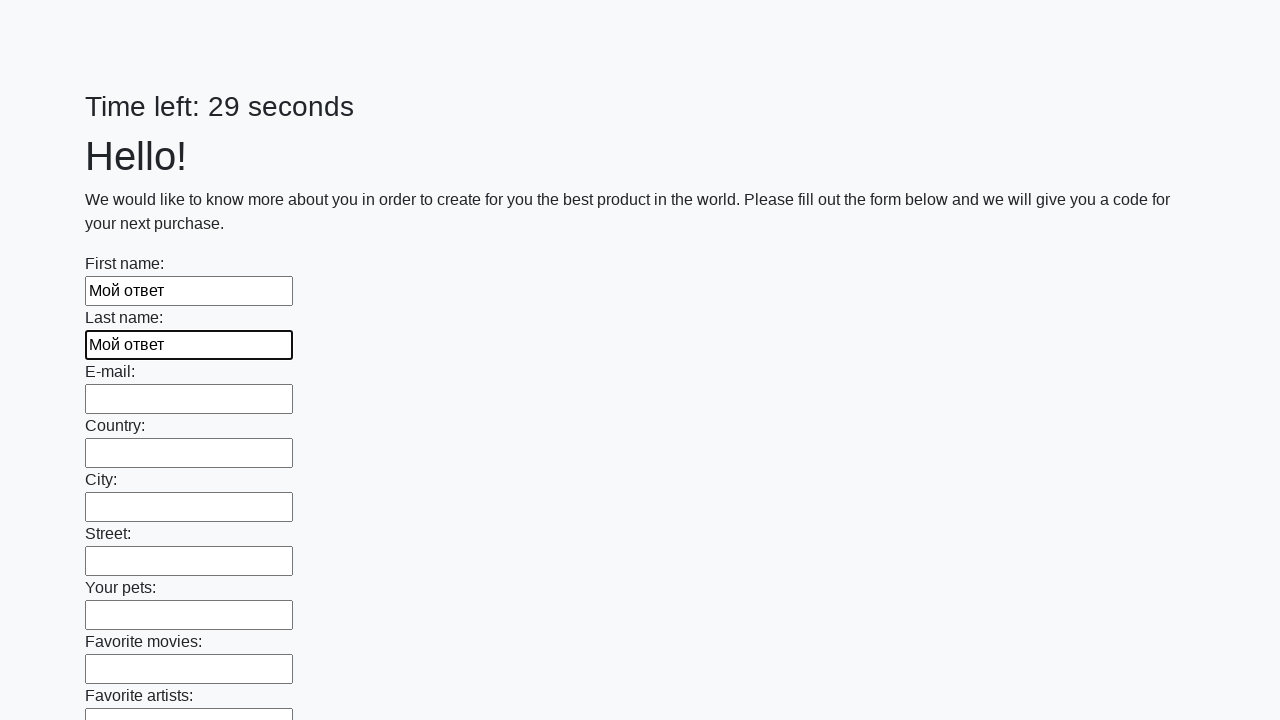

Filled an input field with 'Мой ответ' on input >> nth=2
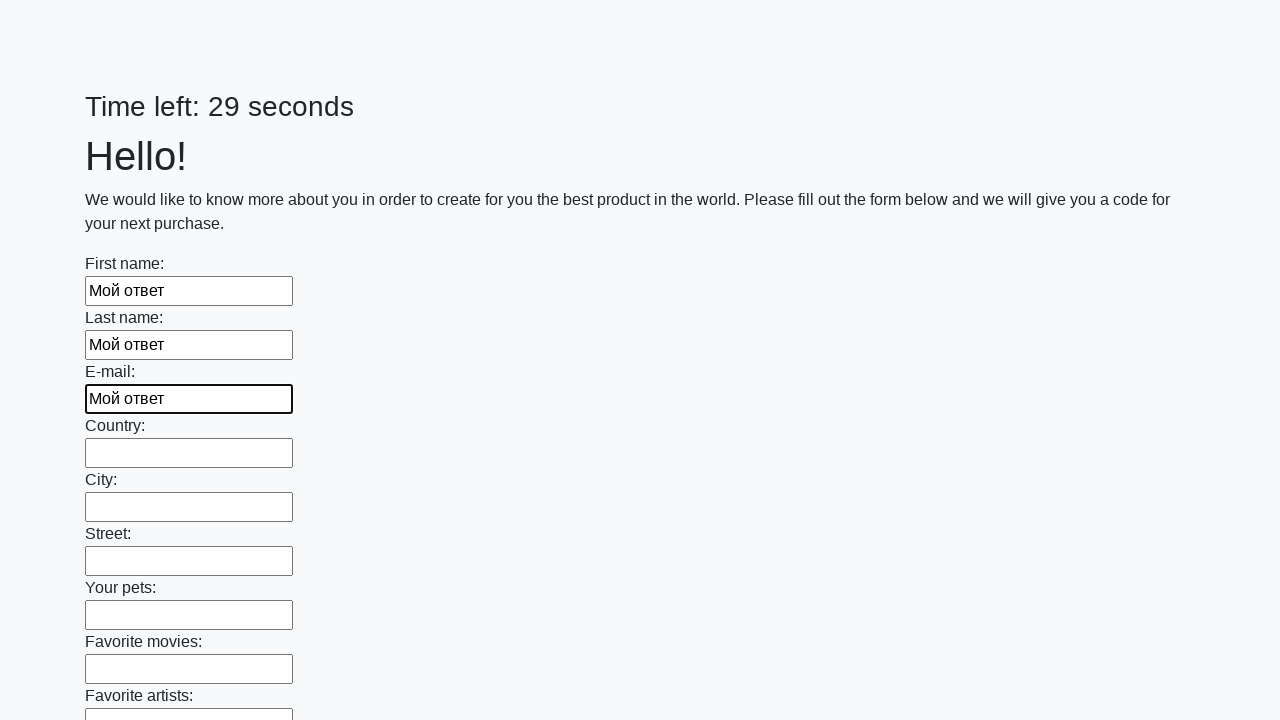

Filled an input field with 'Мой ответ' on input >> nth=3
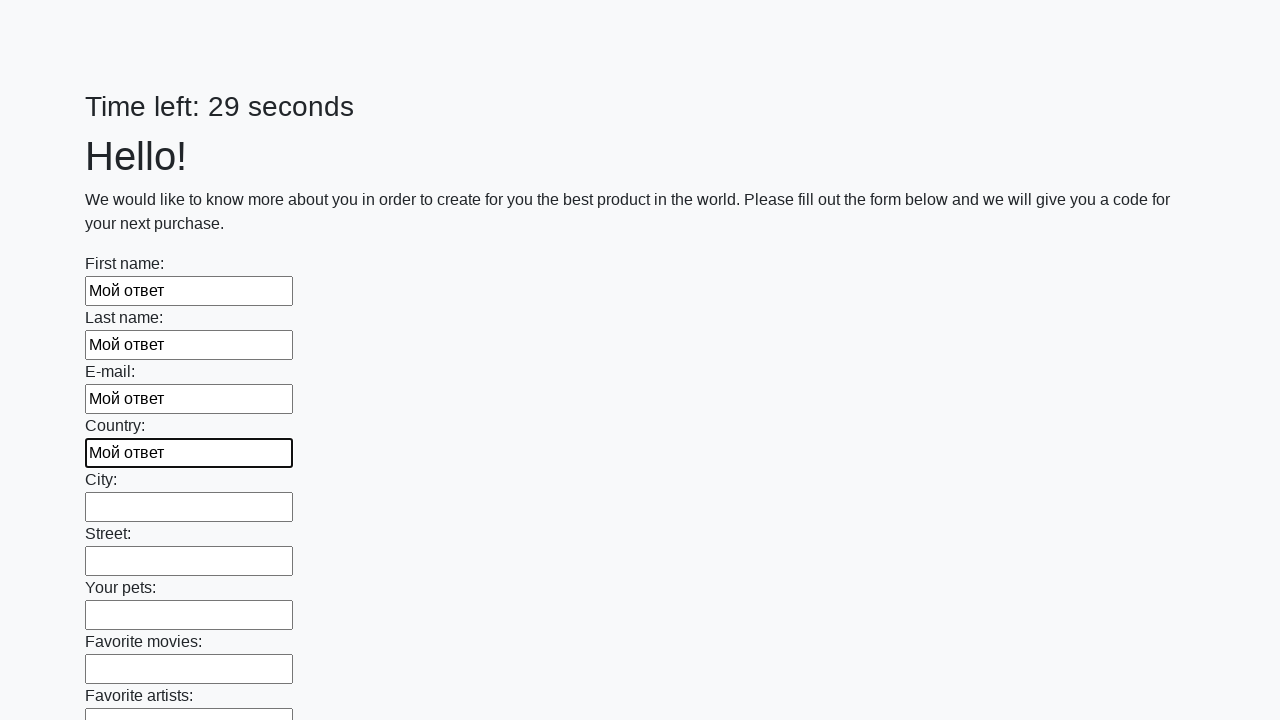

Filled an input field with 'Мой ответ' on input >> nth=4
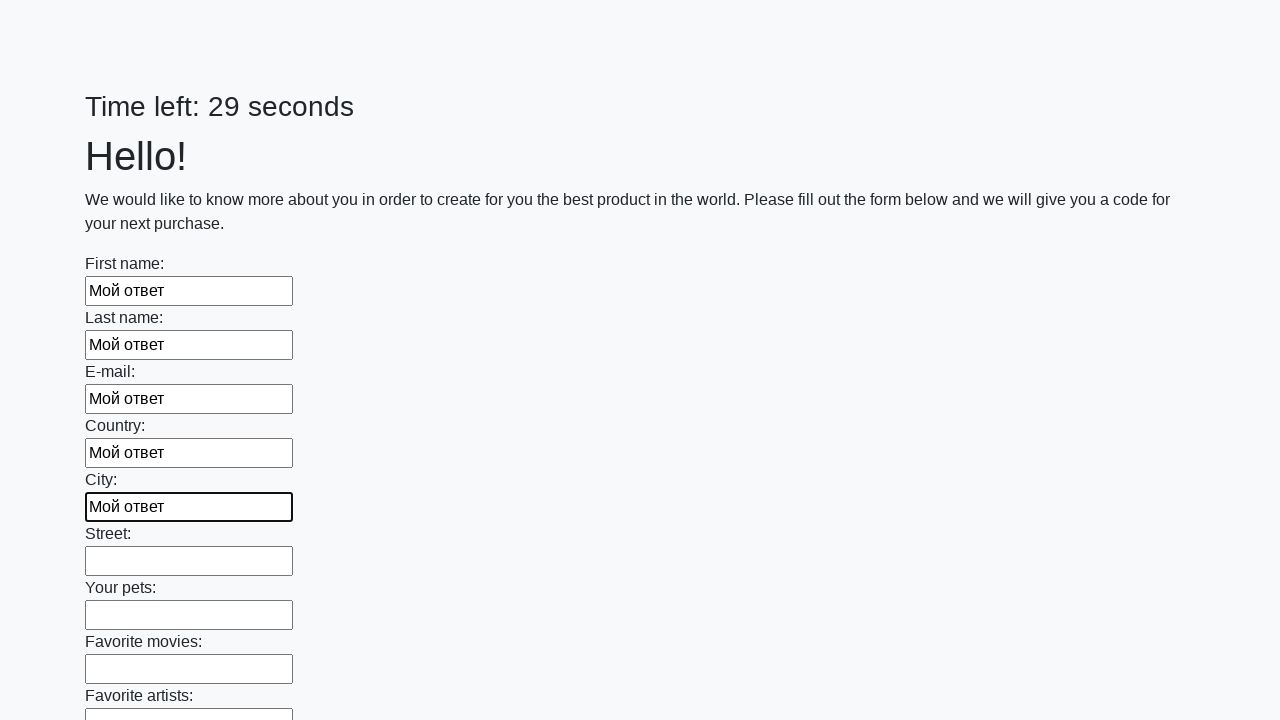

Filled an input field with 'Мой ответ' on input >> nth=5
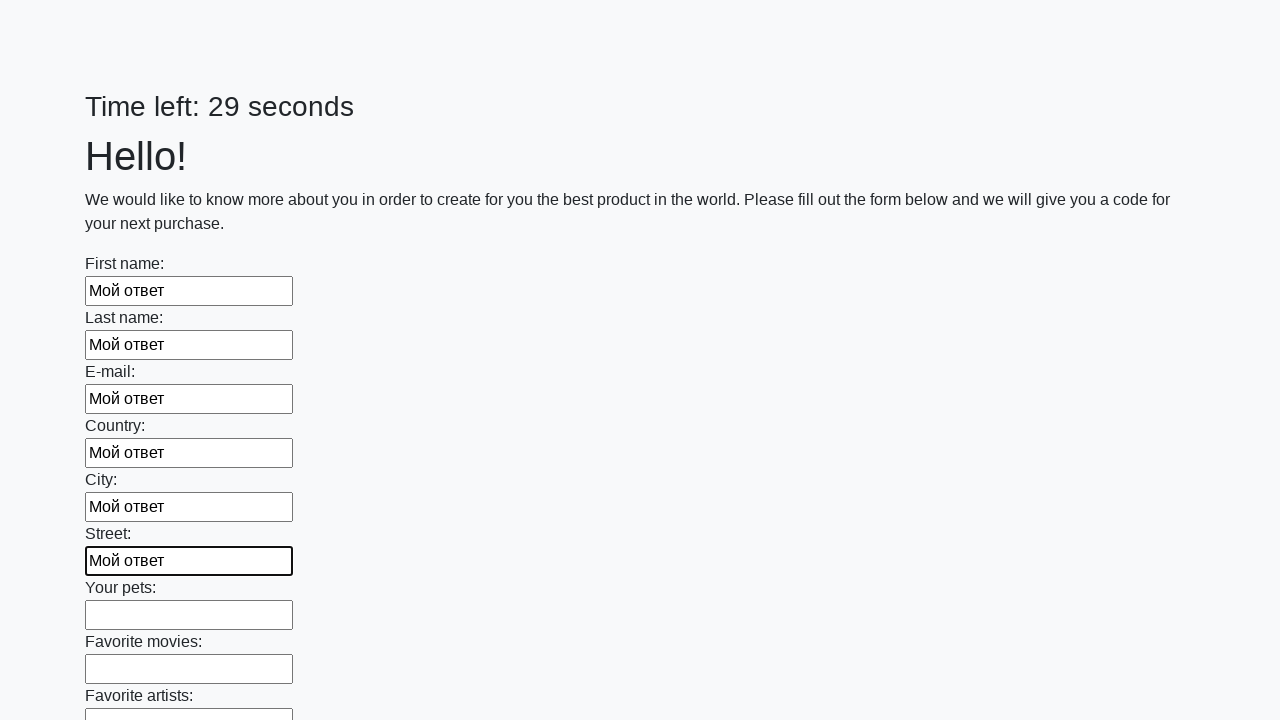

Filled an input field with 'Мой ответ' on input >> nth=6
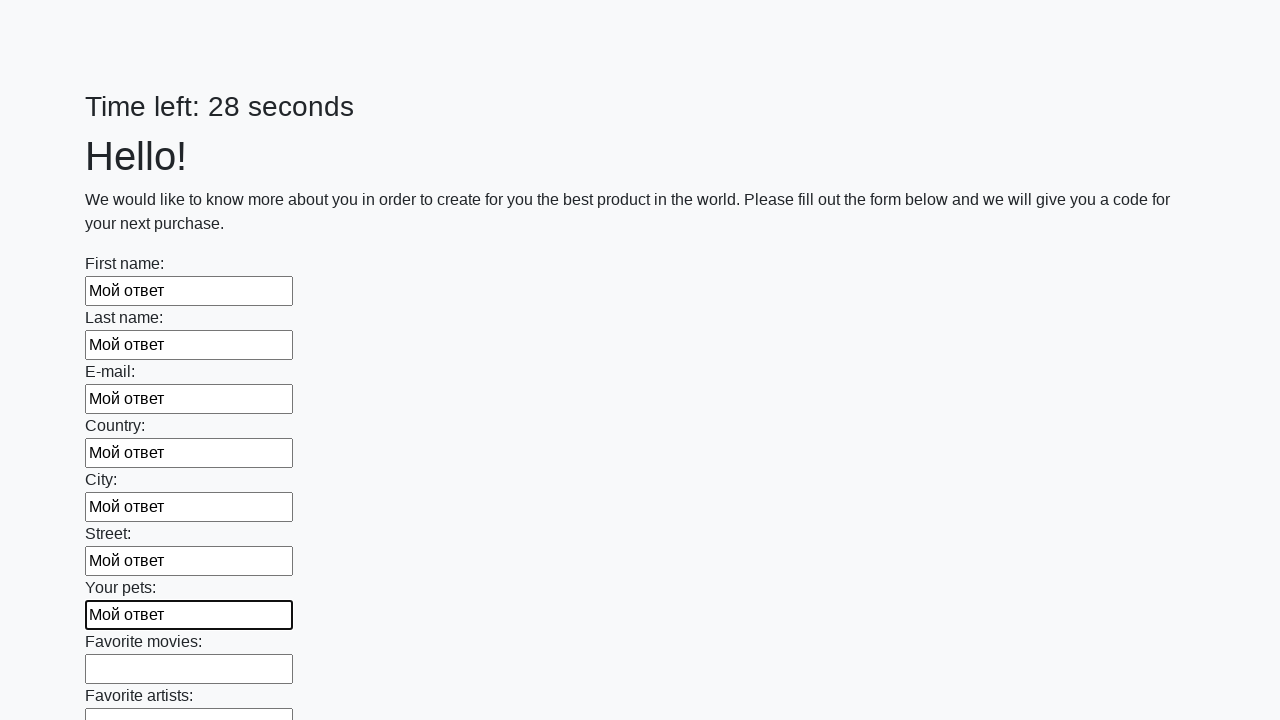

Filled an input field with 'Мой ответ' on input >> nth=7
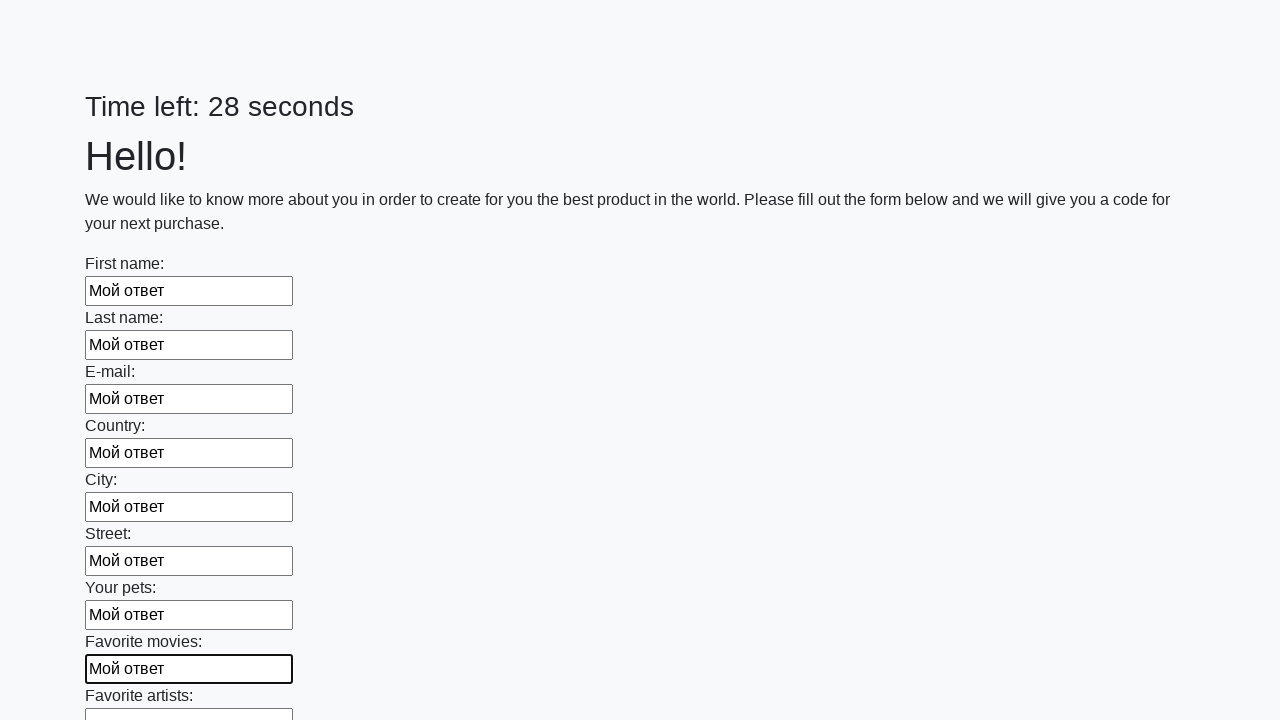

Filled an input field with 'Мой ответ' on input >> nth=8
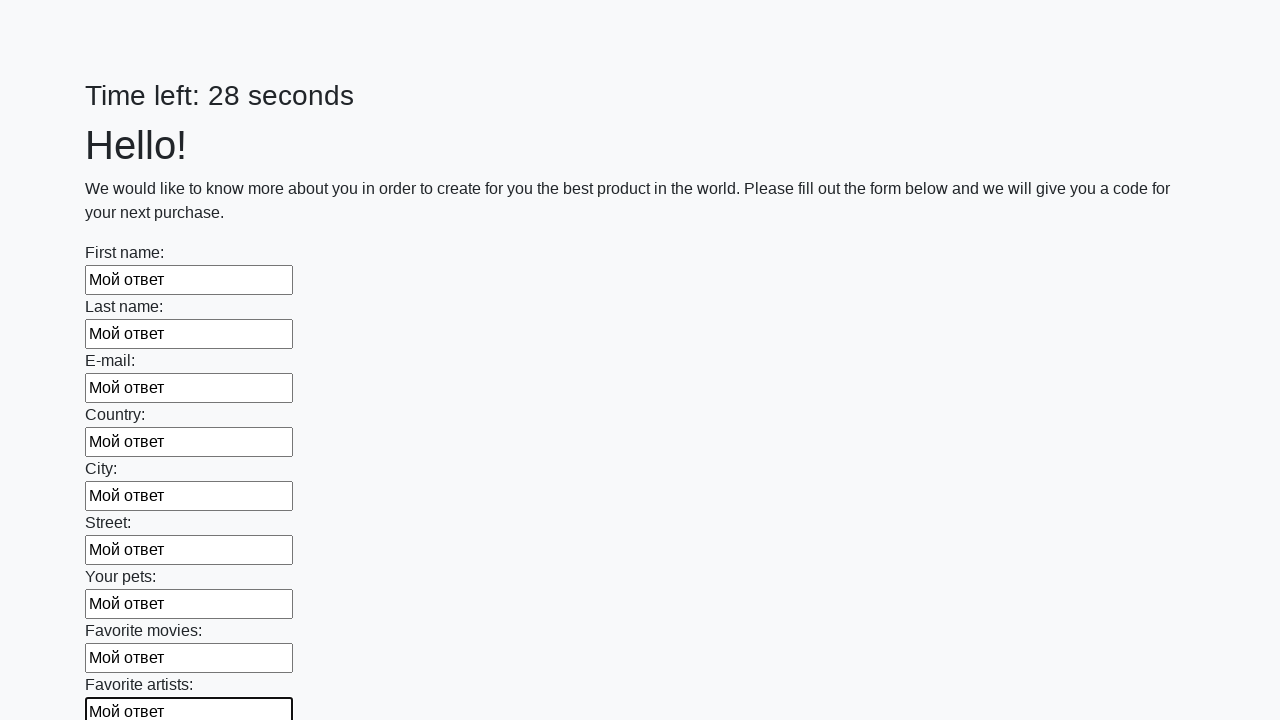

Filled an input field with 'Мой ответ' on input >> nth=9
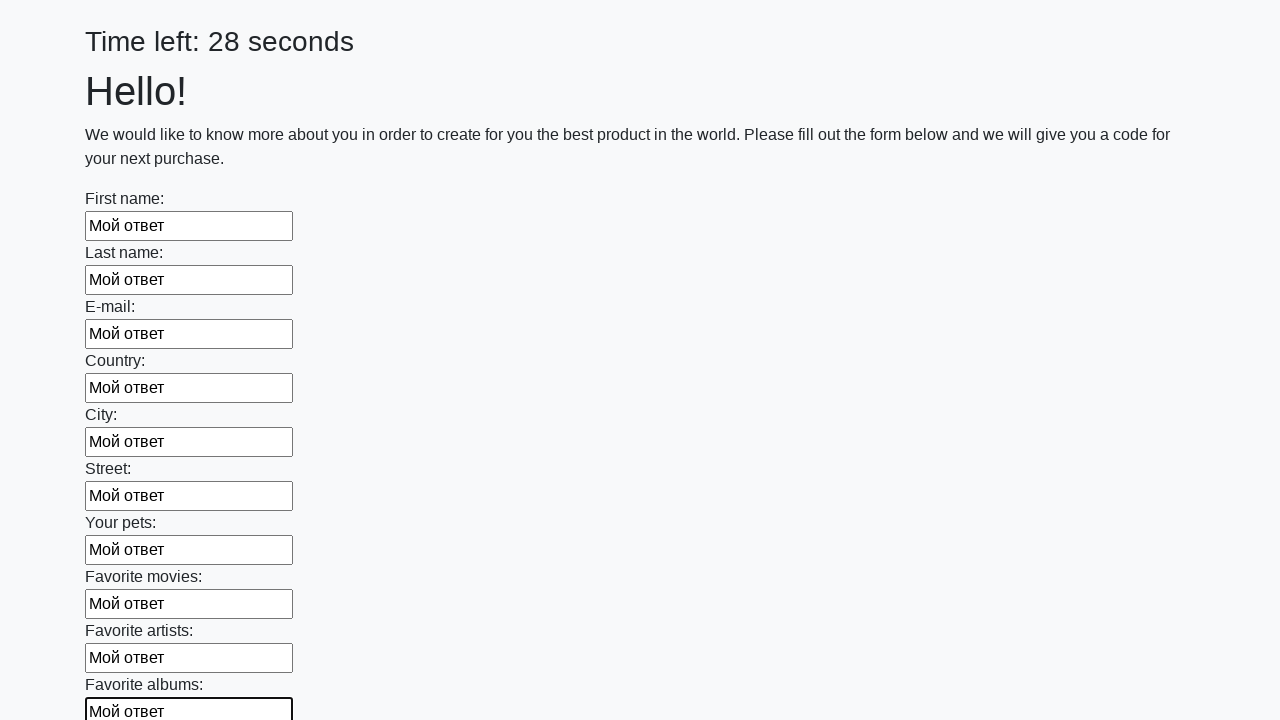

Filled an input field with 'Мой ответ' on input >> nth=10
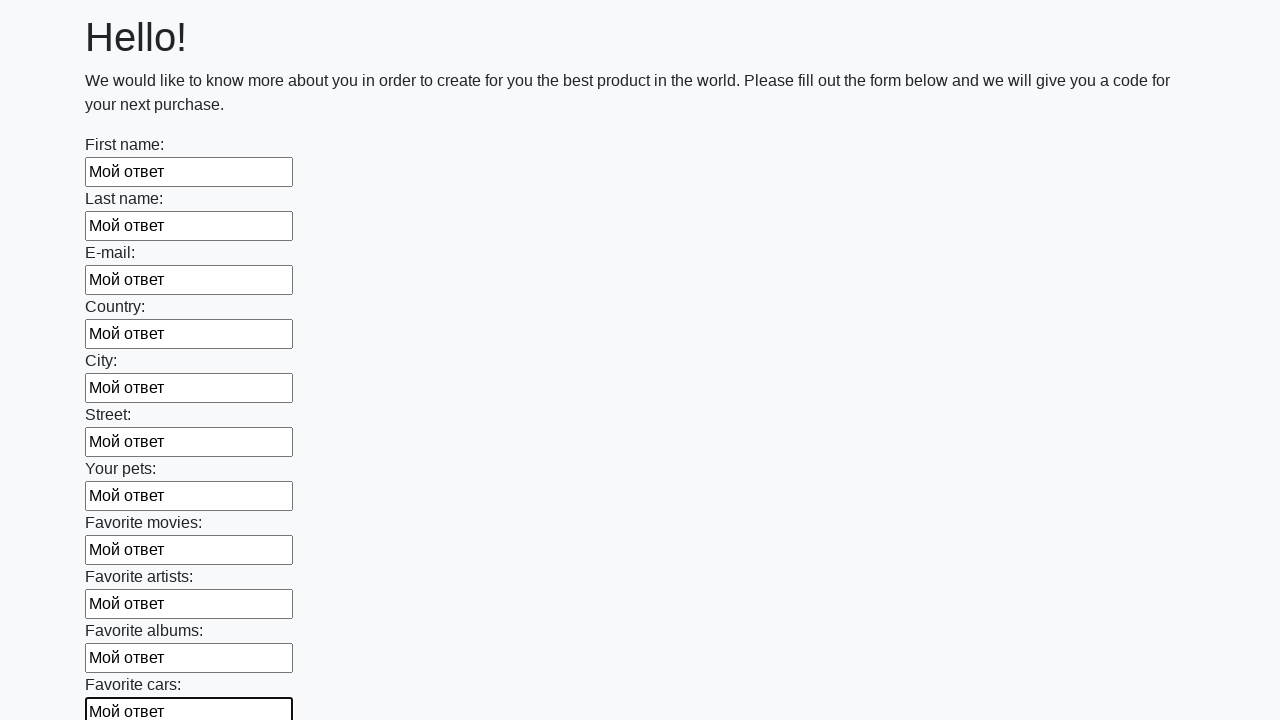

Filled an input field with 'Мой ответ' on input >> nth=11
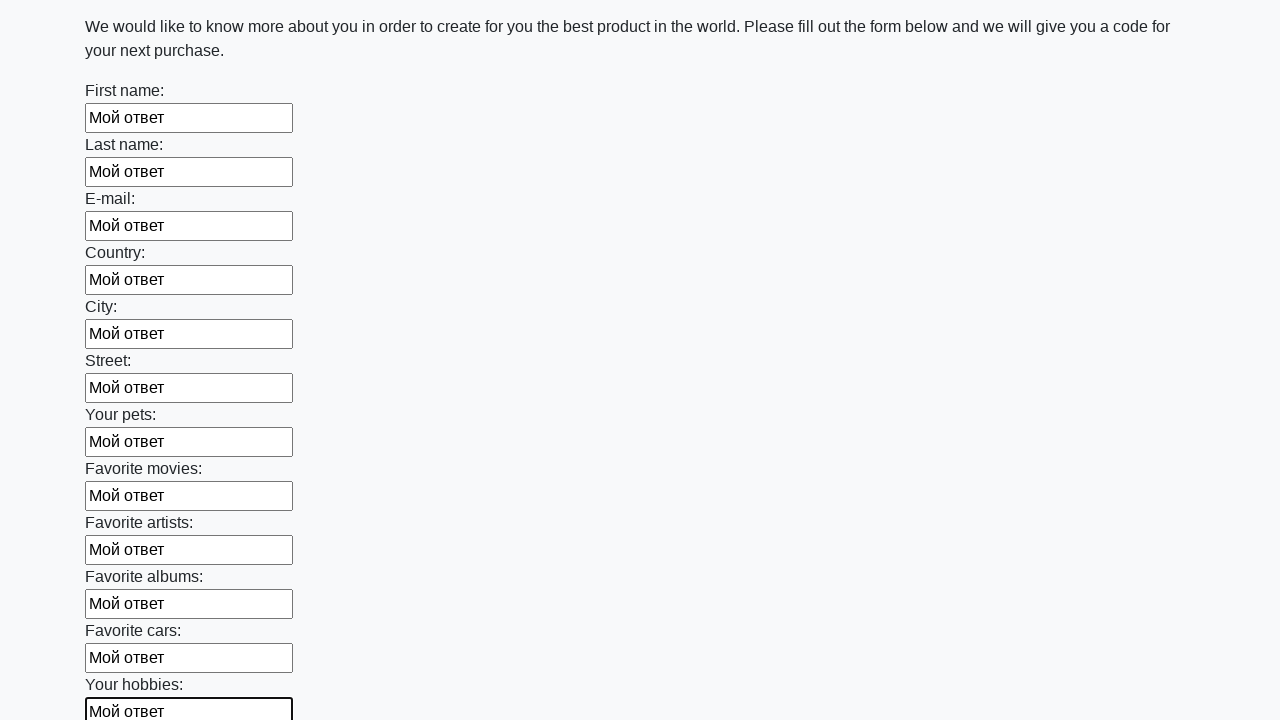

Filled an input field with 'Мой ответ' on input >> nth=12
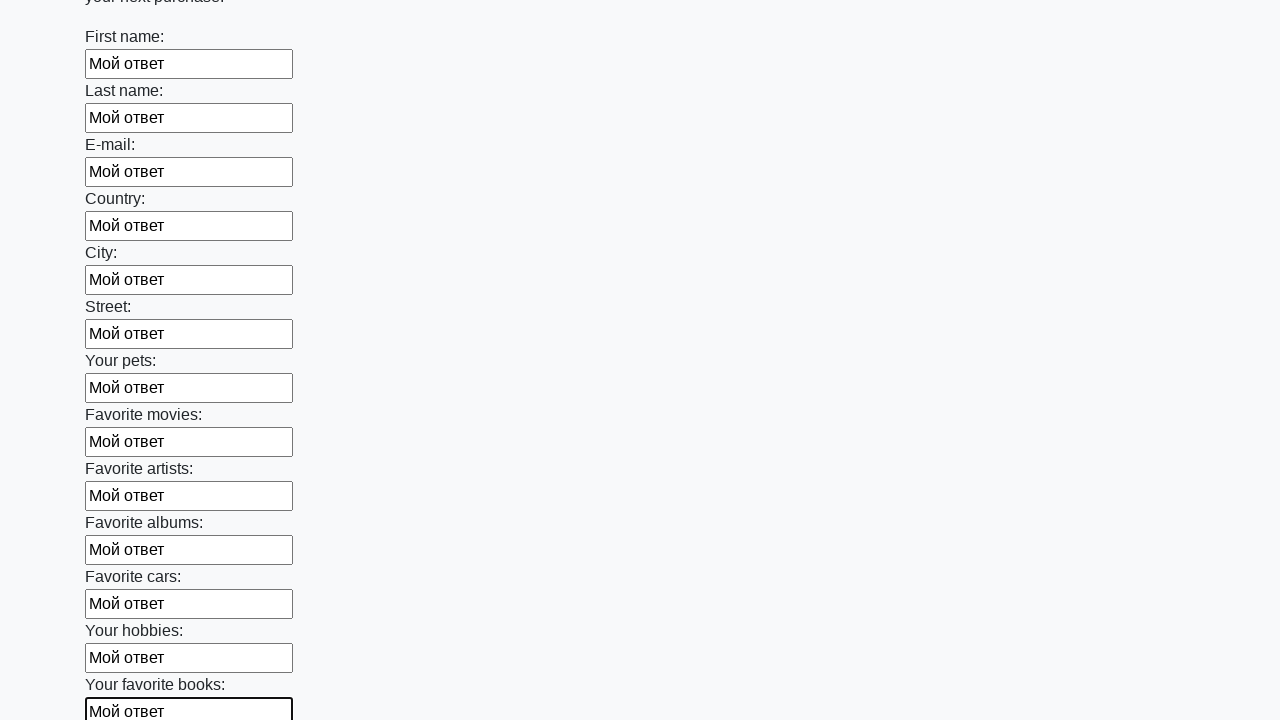

Filled an input field with 'Мой ответ' on input >> nth=13
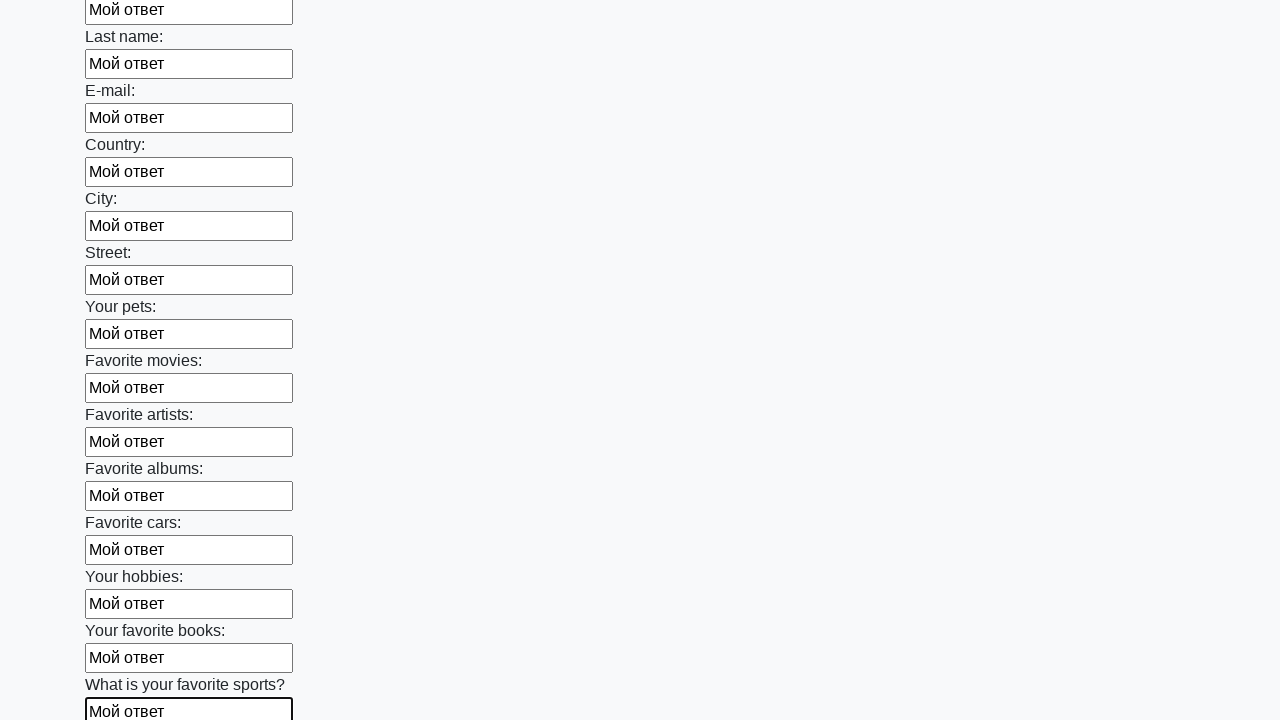

Filled an input field with 'Мой ответ' on input >> nth=14
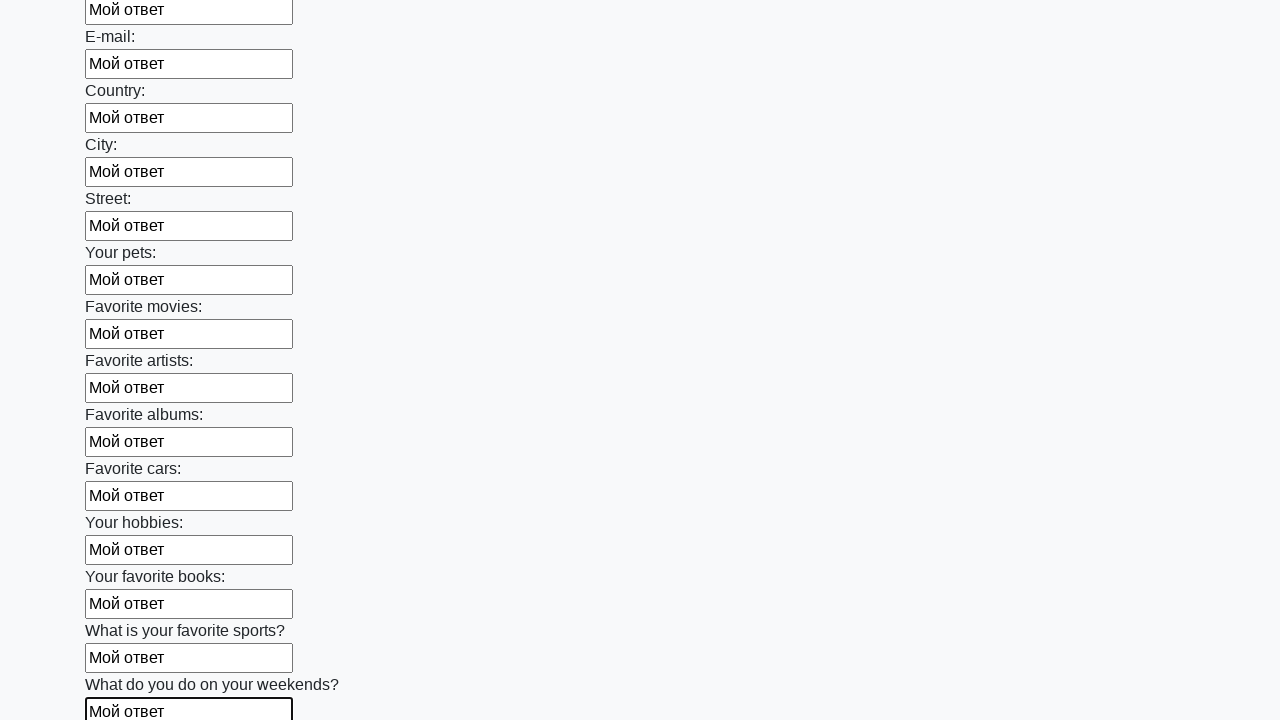

Filled an input field with 'Мой ответ' on input >> nth=15
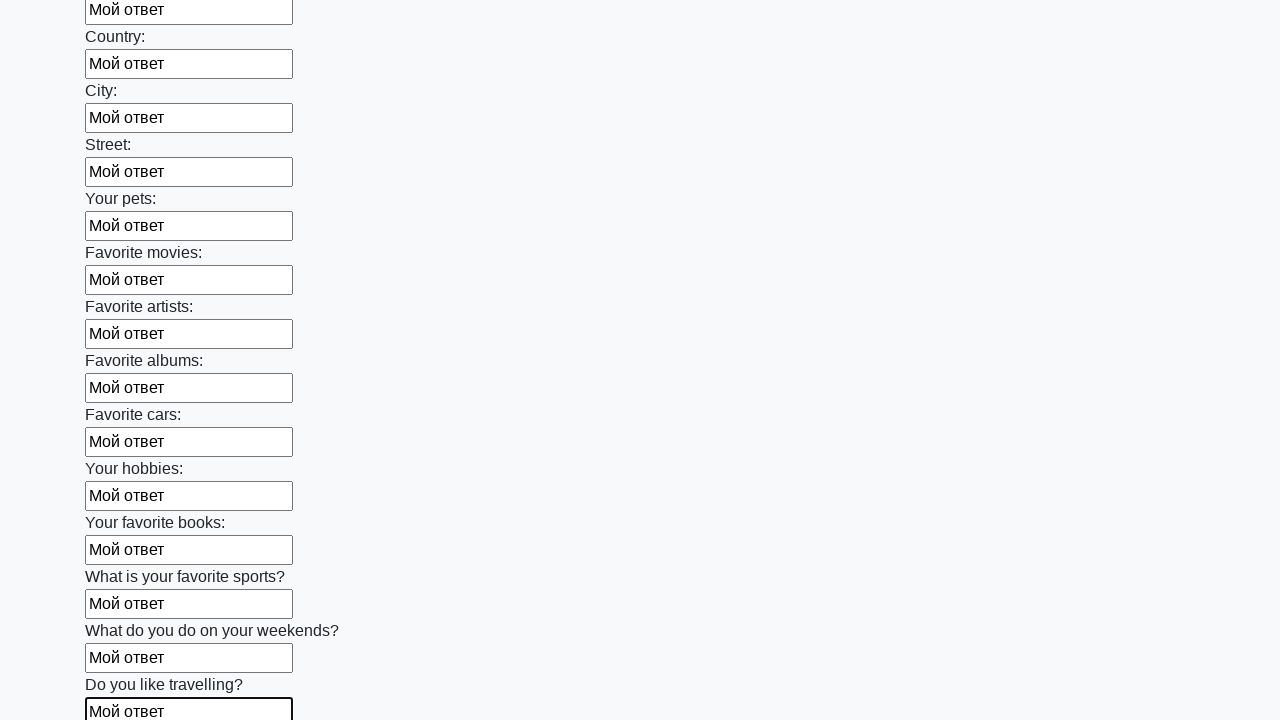

Filled an input field with 'Мой ответ' on input >> nth=16
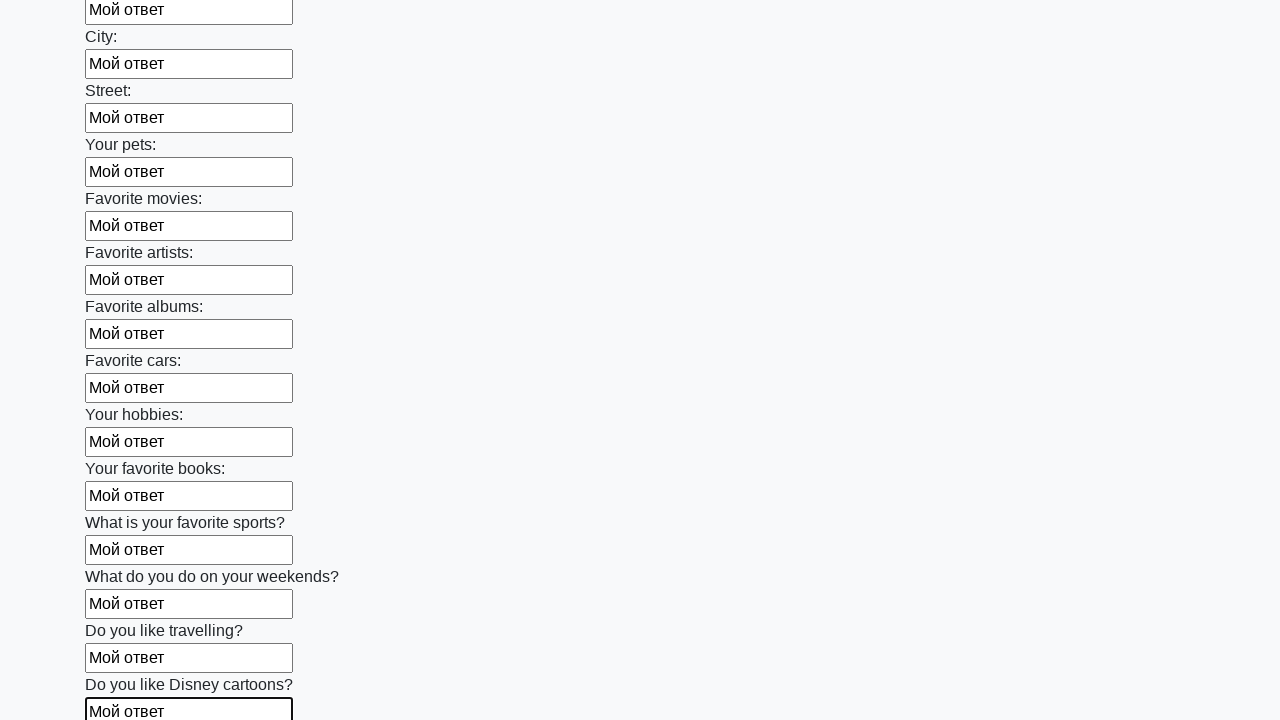

Filled an input field with 'Мой ответ' on input >> nth=17
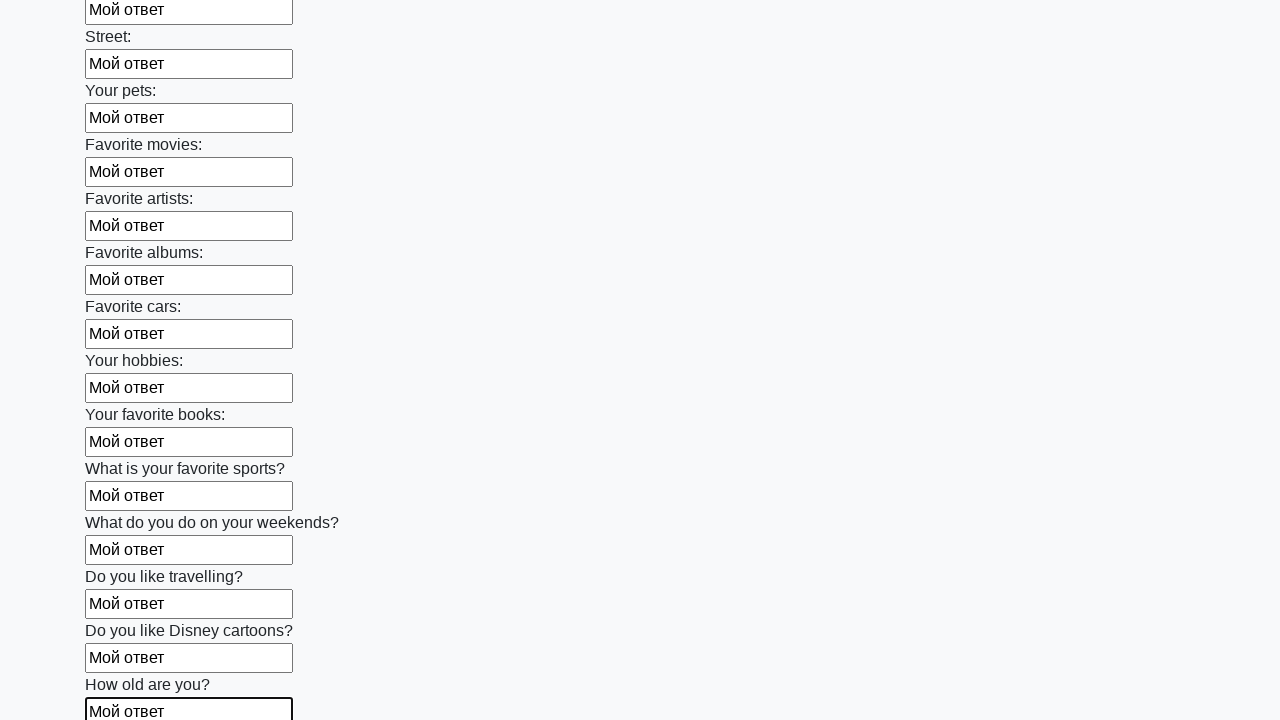

Filled an input field with 'Мой ответ' on input >> nth=18
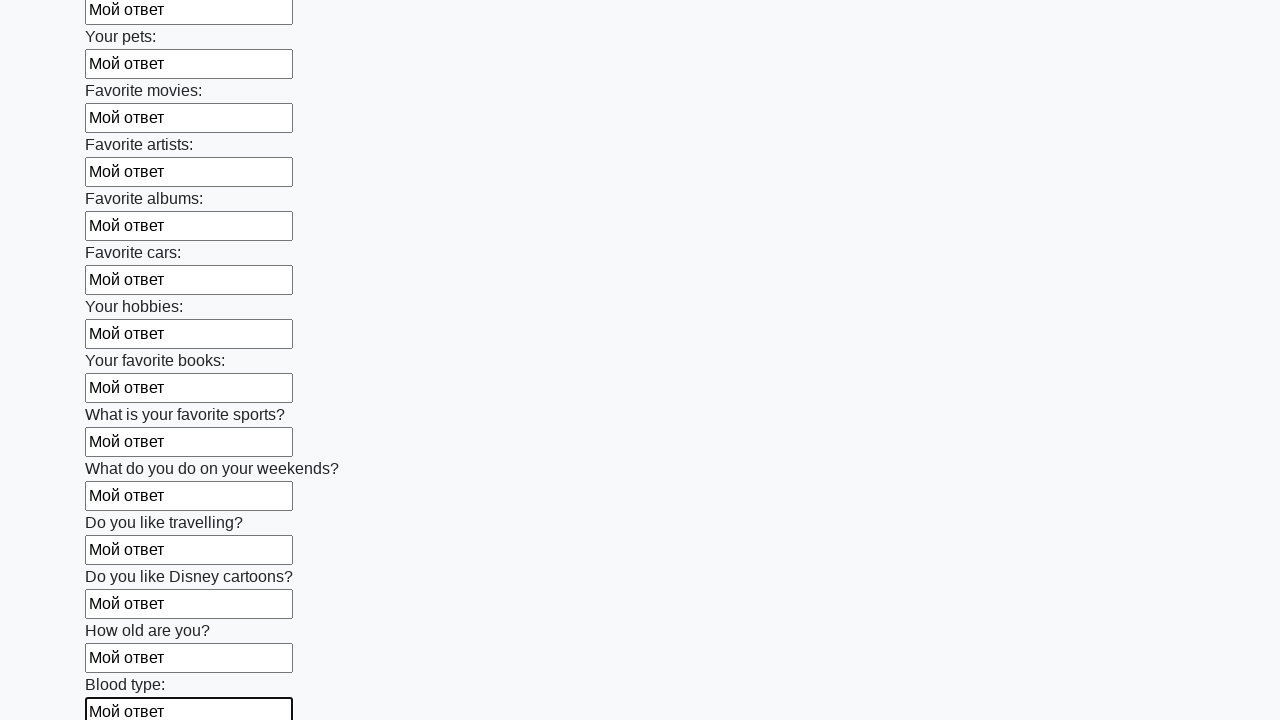

Filled an input field with 'Мой ответ' on input >> nth=19
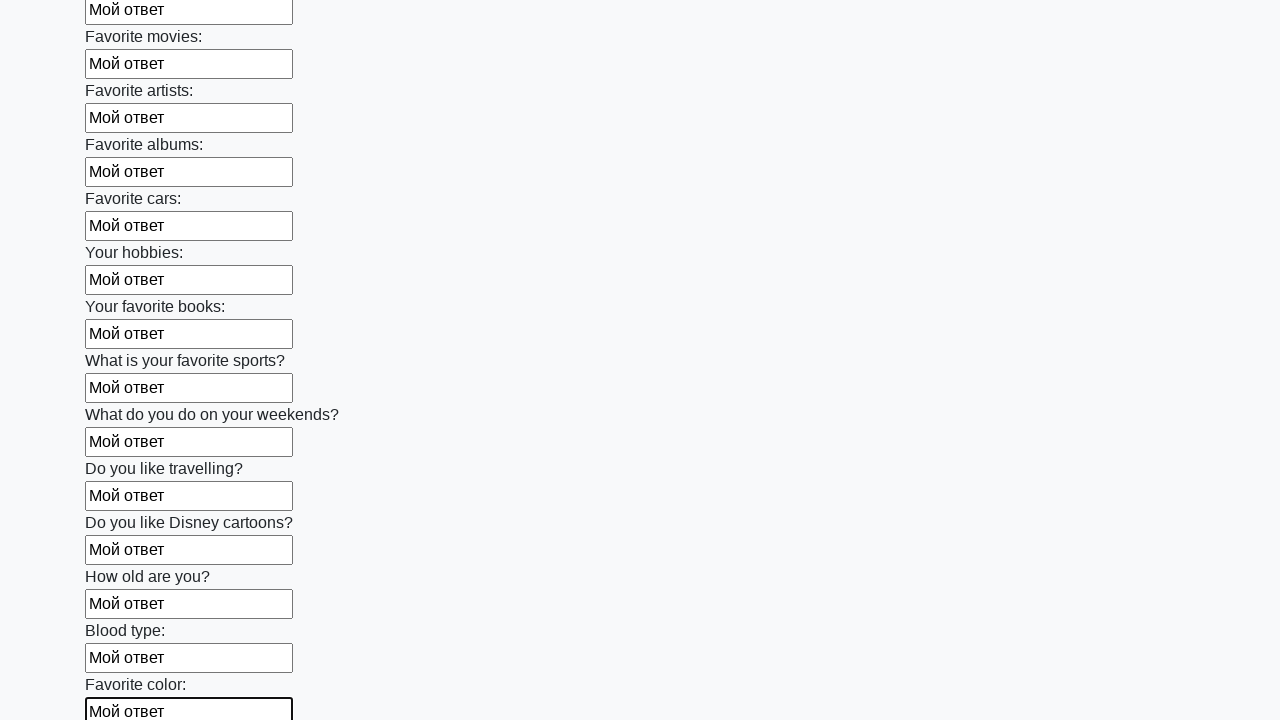

Filled an input field with 'Мой ответ' on input >> nth=20
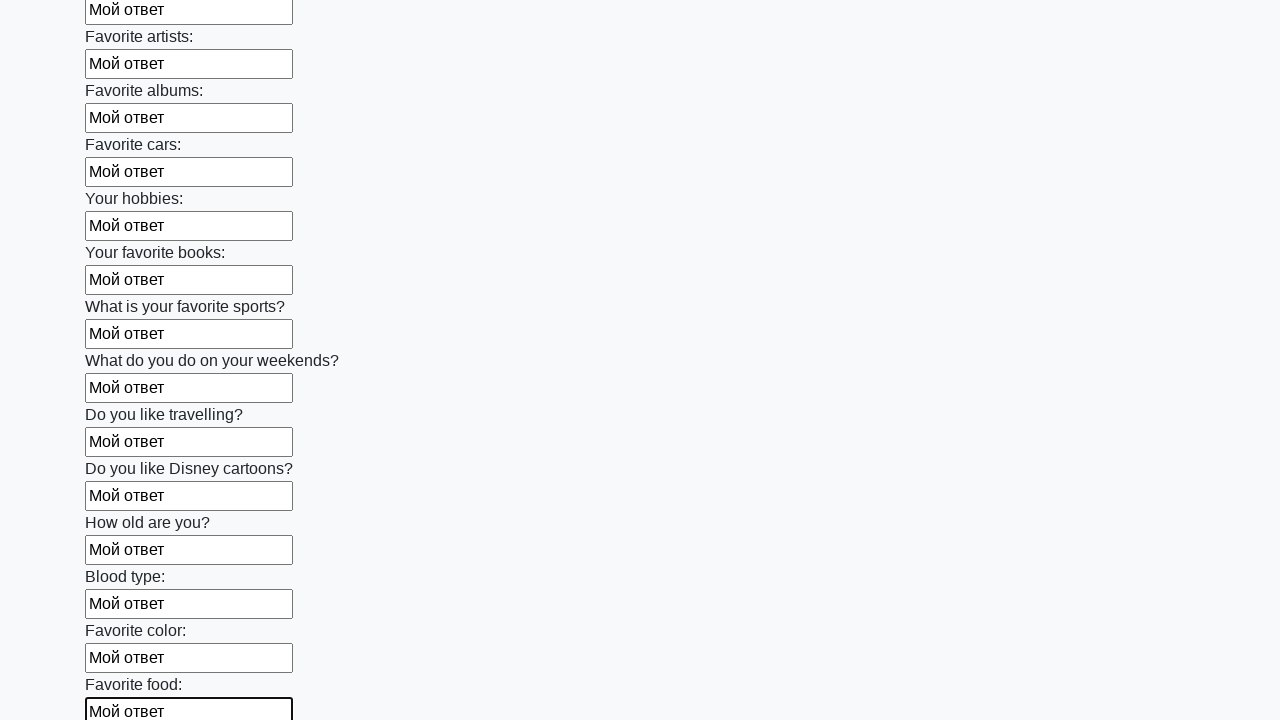

Filled an input field with 'Мой ответ' on input >> nth=21
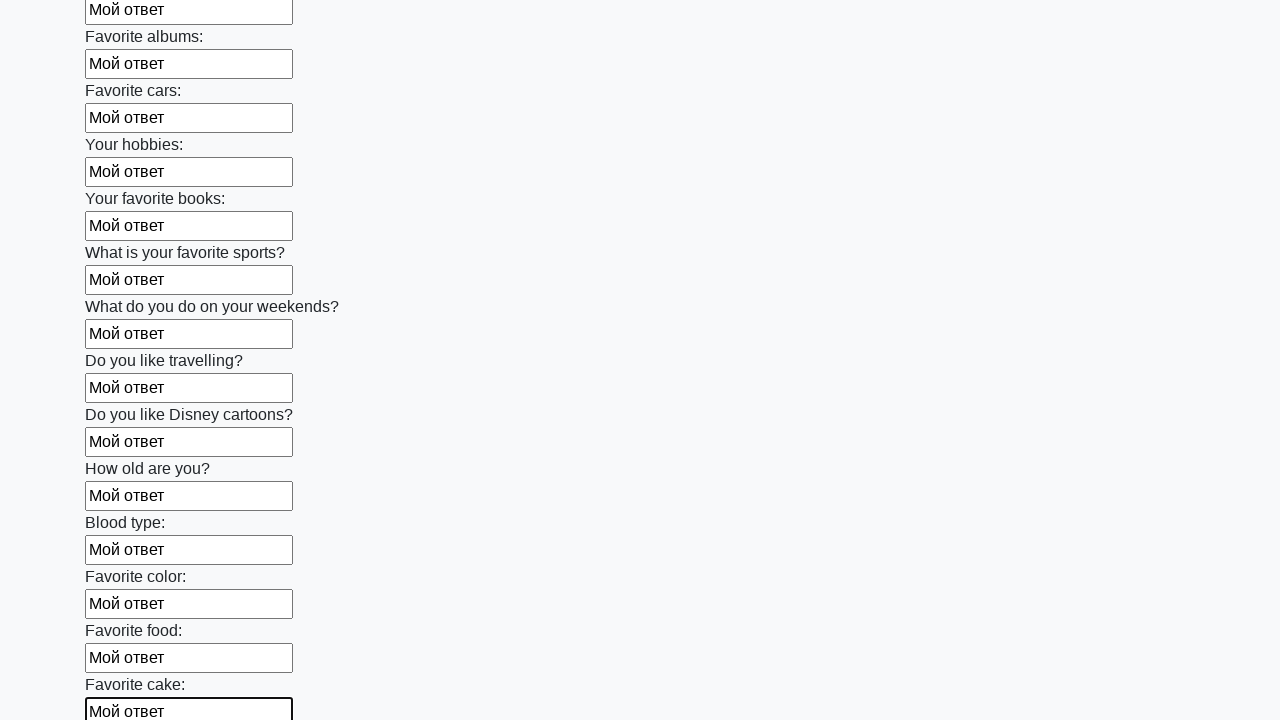

Filled an input field with 'Мой ответ' on input >> nth=22
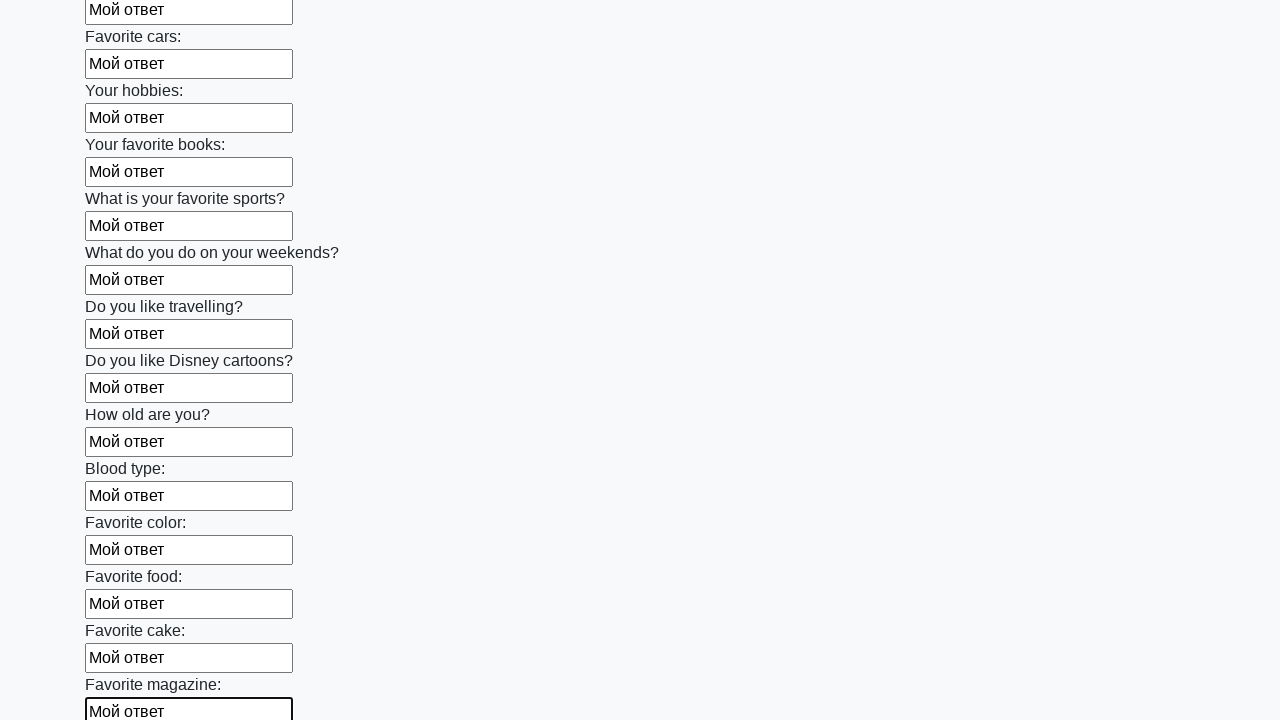

Filled an input field with 'Мой ответ' on input >> nth=23
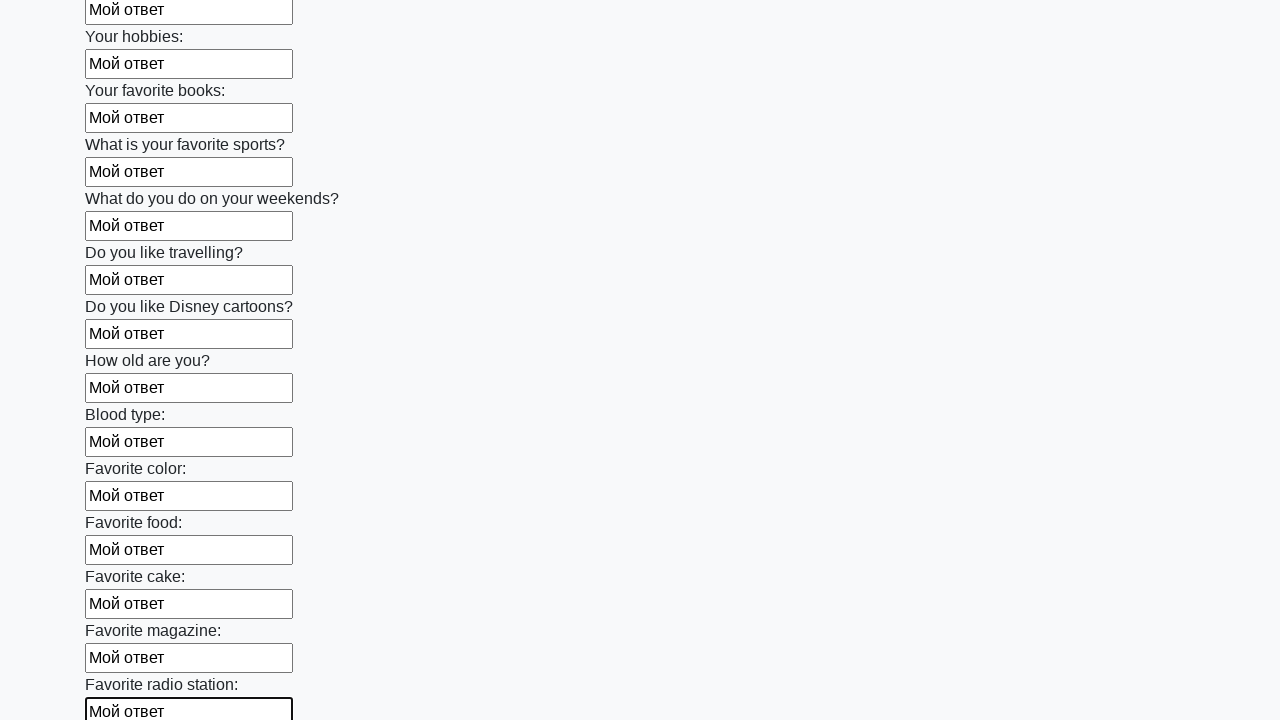

Filled an input field with 'Мой ответ' on input >> nth=24
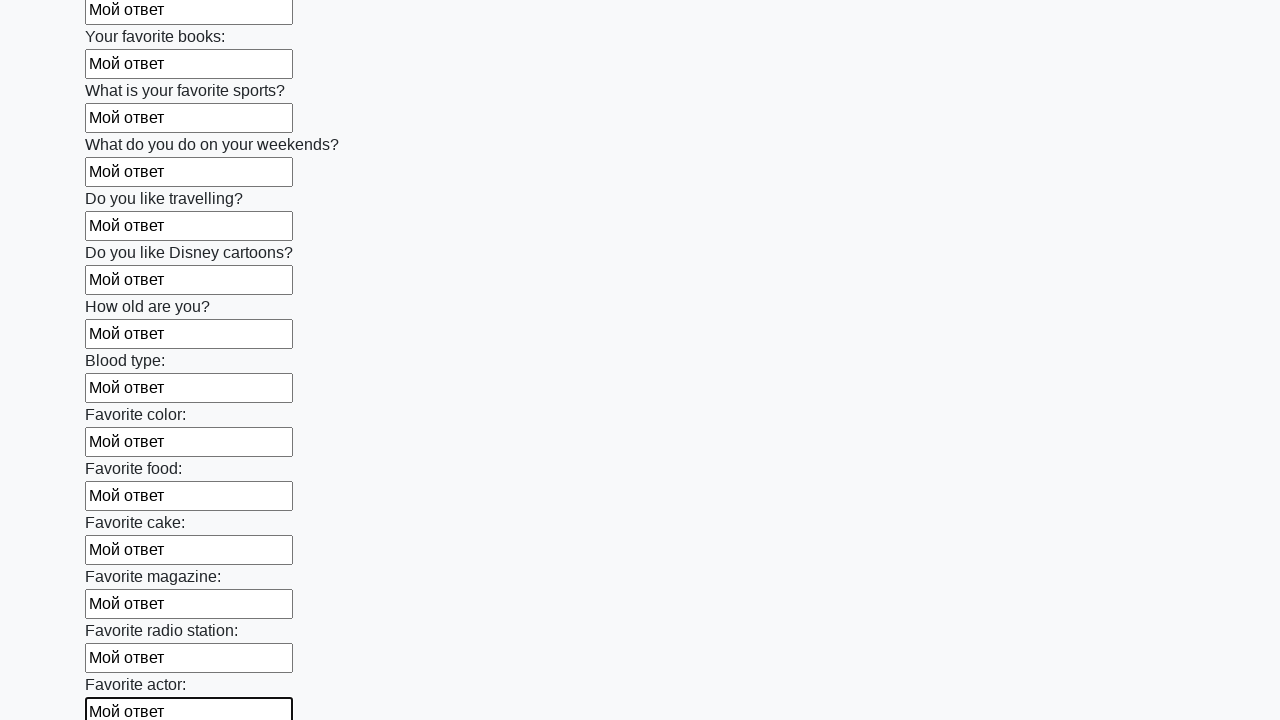

Filled an input field with 'Мой ответ' on input >> nth=25
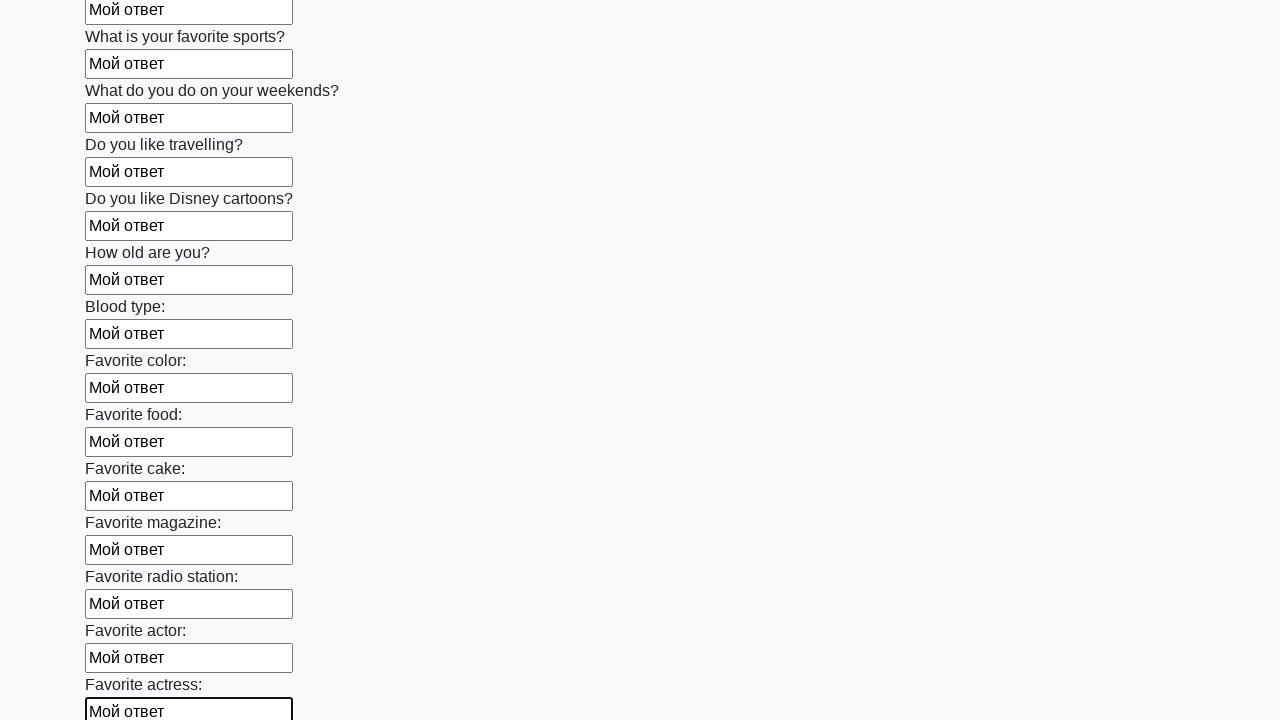

Filled an input field with 'Мой ответ' on input >> nth=26
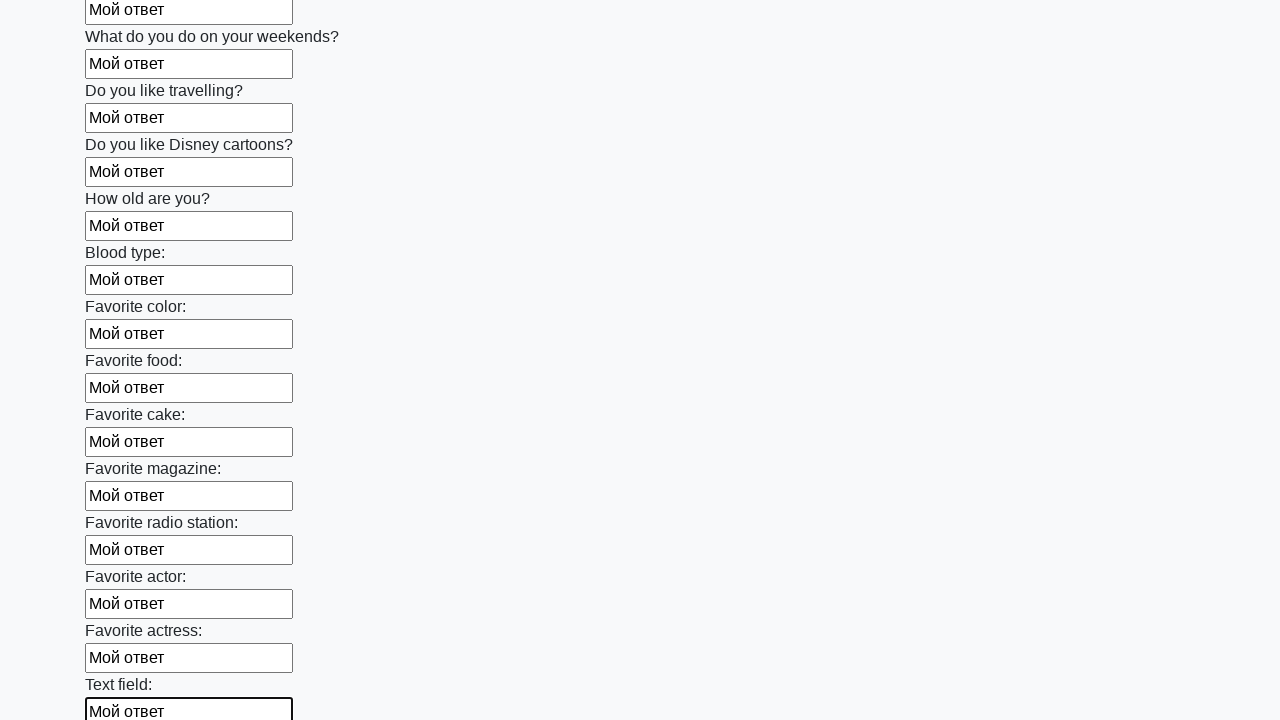

Filled an input field with 'Мой ответ' on input >> nth=27
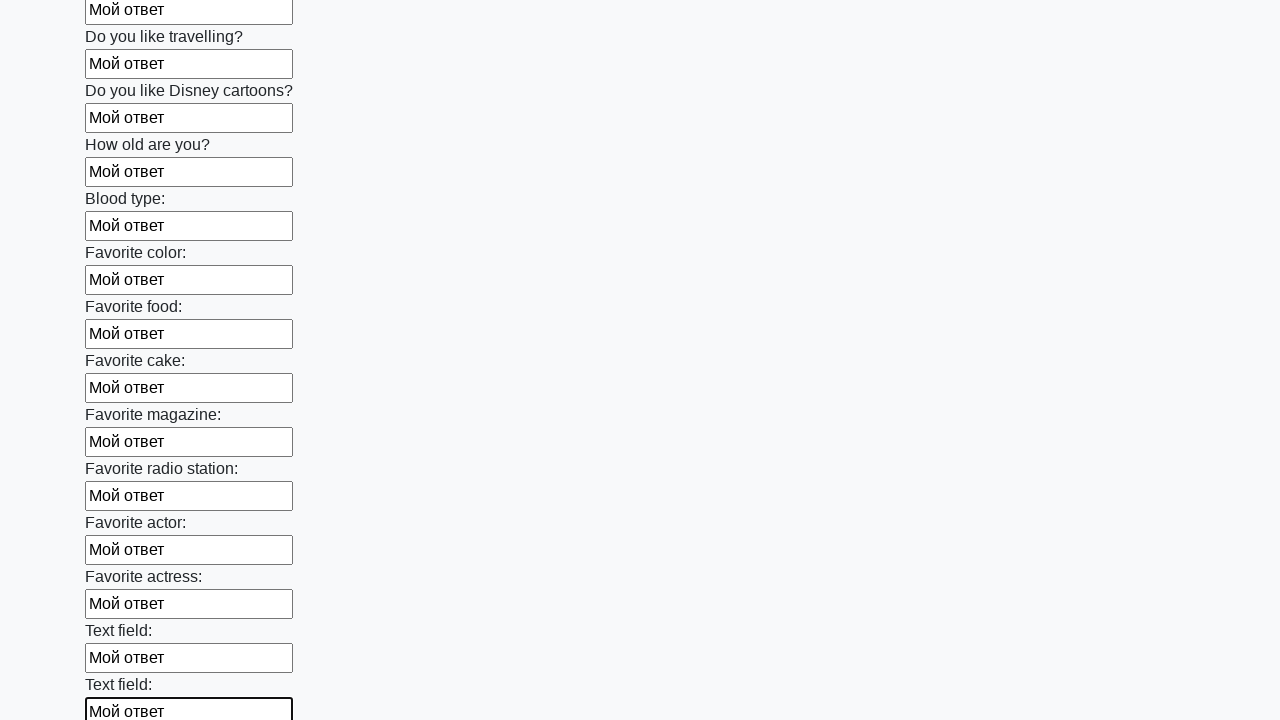

Filled an input field with 'Мой ответ' on input >> nth=28
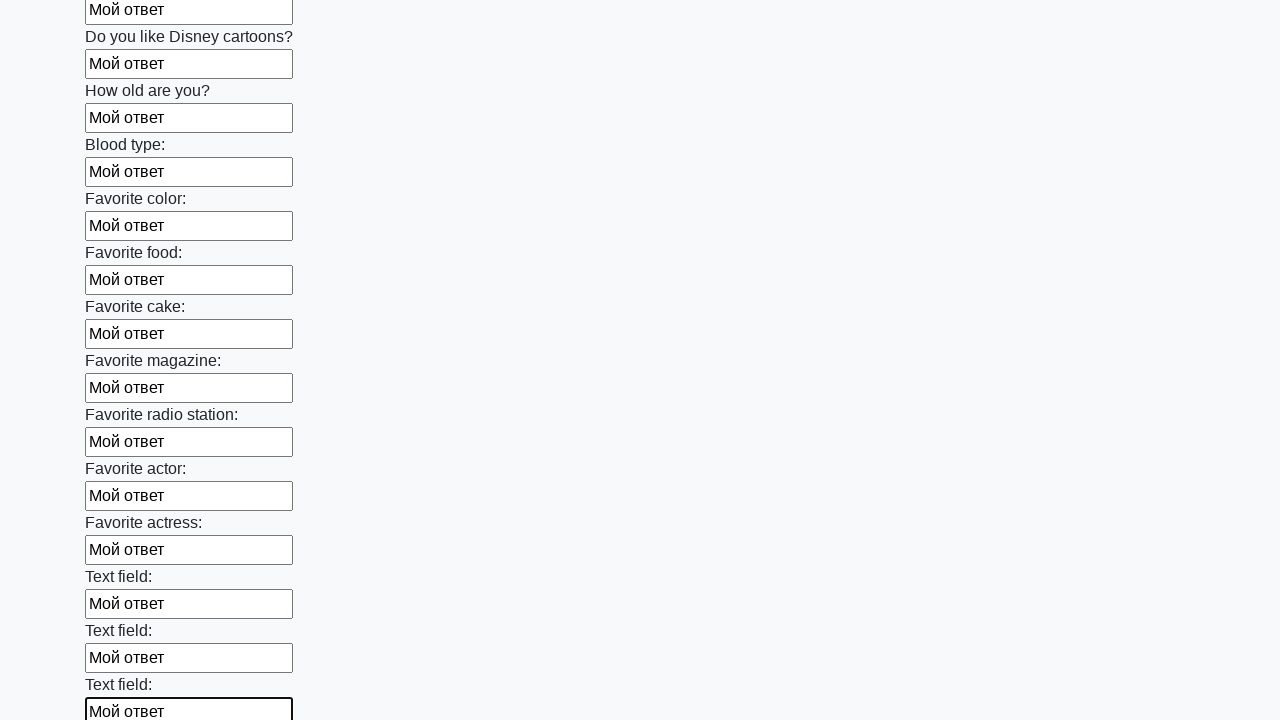

Filled an input field with 'Мой ответ' on input >> nth=29
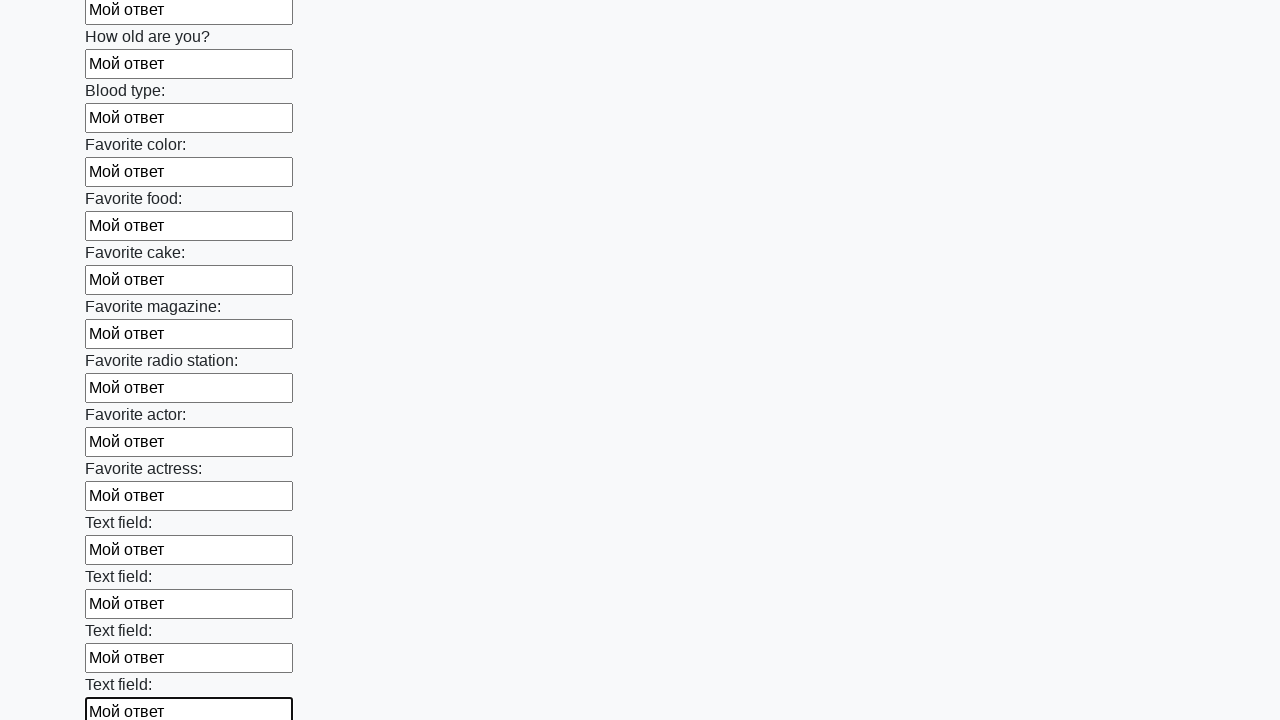

Filled an input field with 'Мой ответ' on input >> nth=30
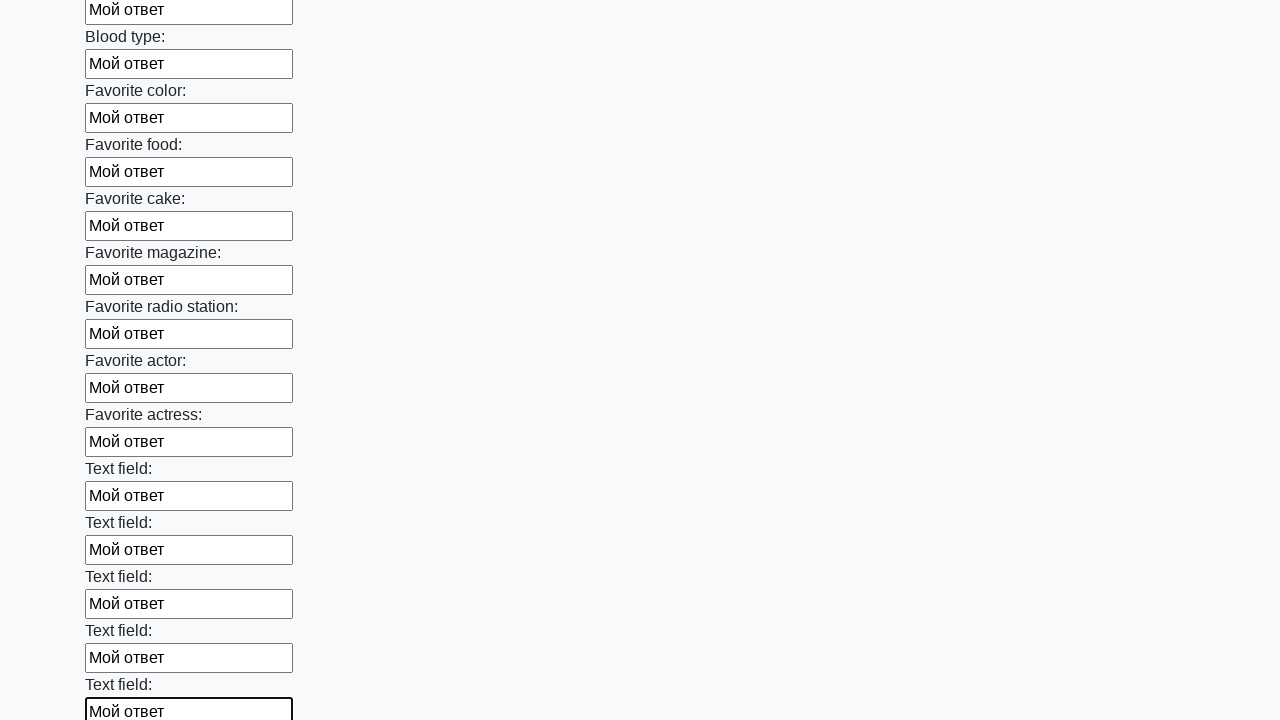

Filled an input field with 'Мой ответ' on input >> nth=31
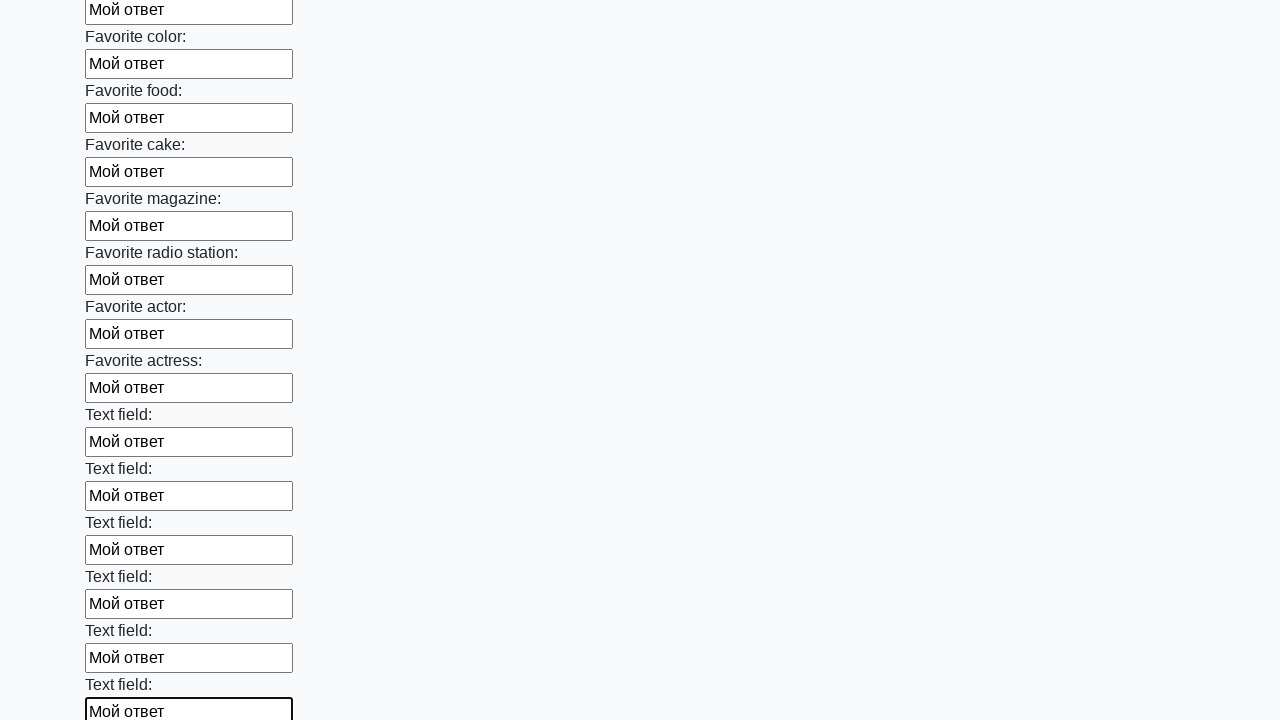

Filled an input field with 'Мой ответ' on input >> nth=32
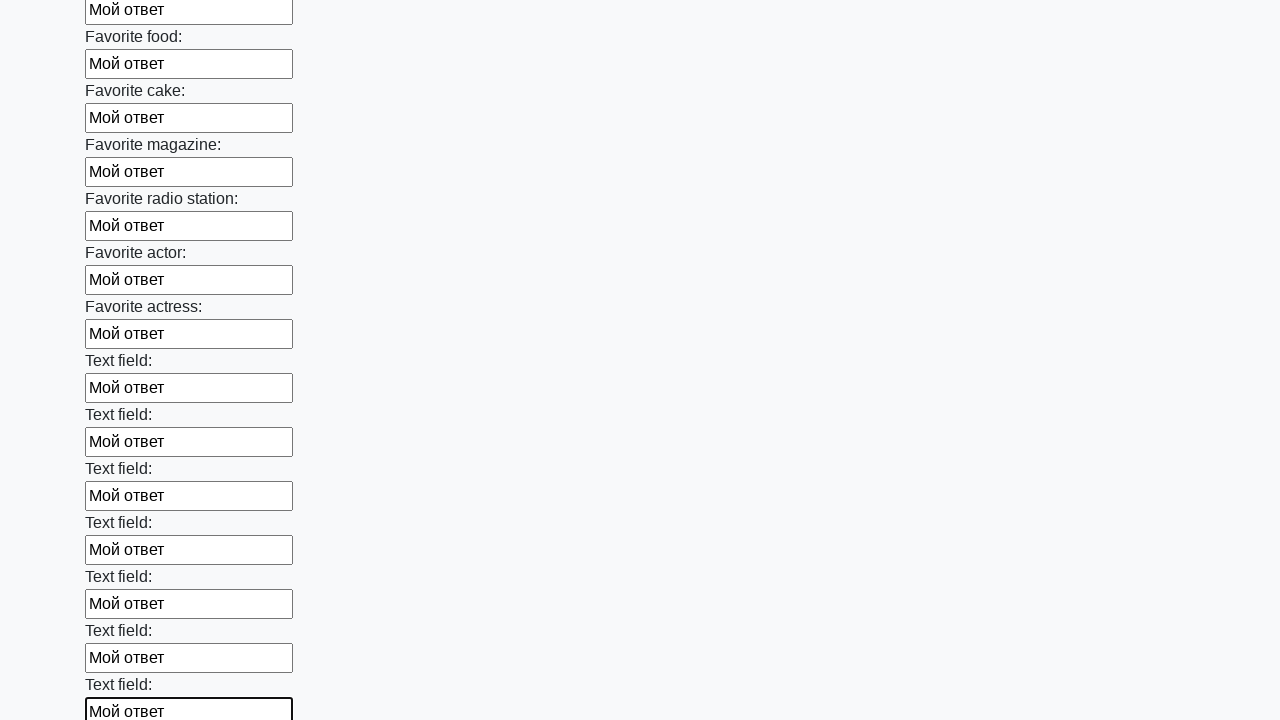

Filled an input field with 'Мой ответ' on input >> nth=33
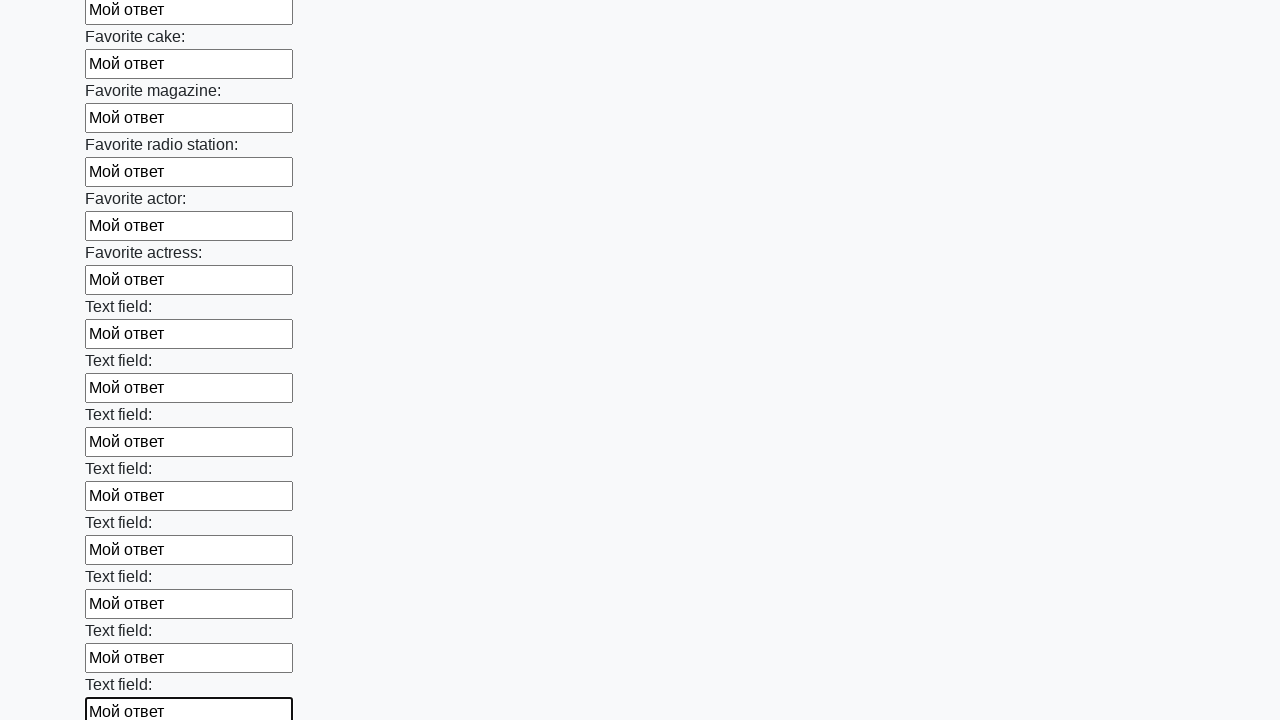

Filled an input field with 'Мой ответ' on input >> nth=34
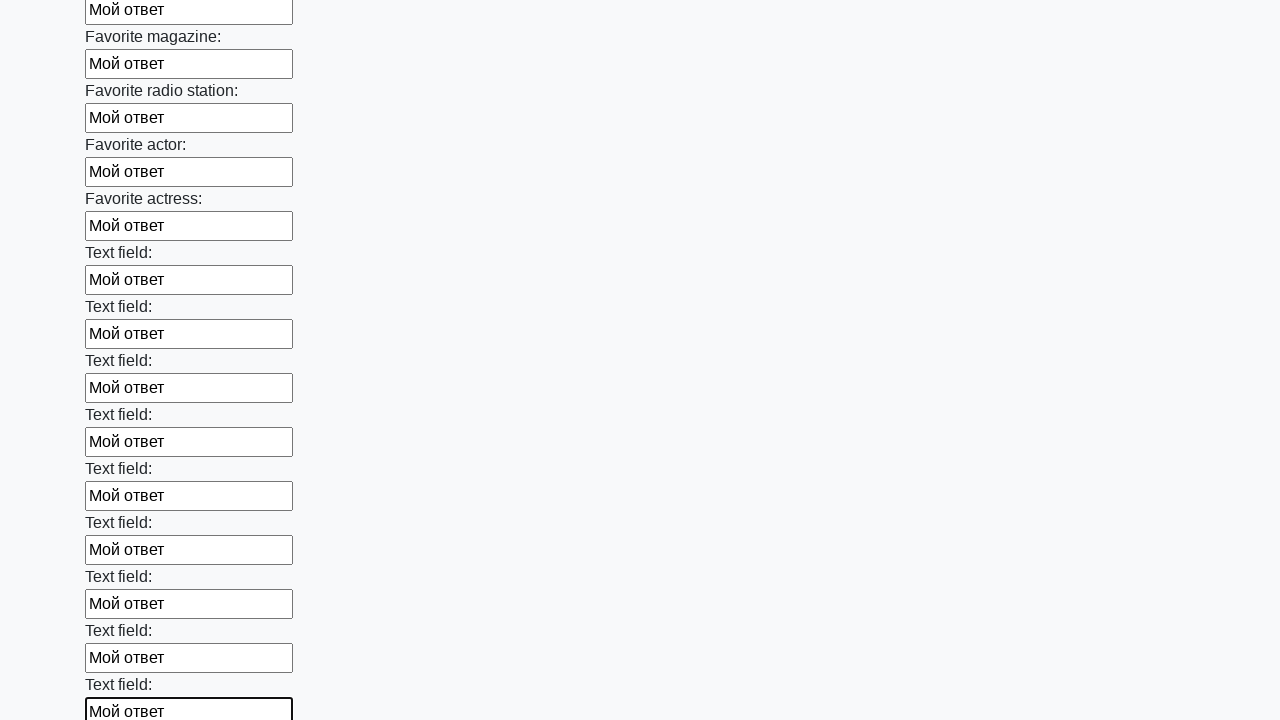

Filled an input field with 'Мой ответ' on input >> nth=35
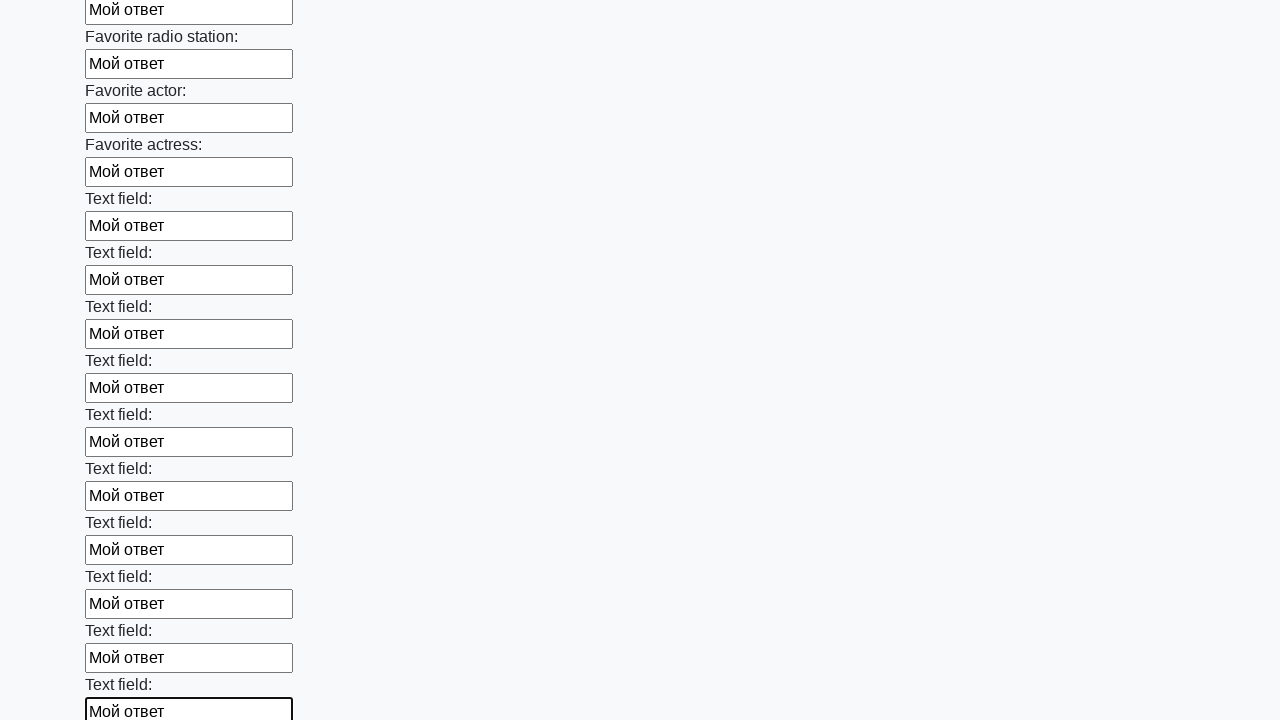

Filled an input field with 'Мой ответ' on input >> nth=36
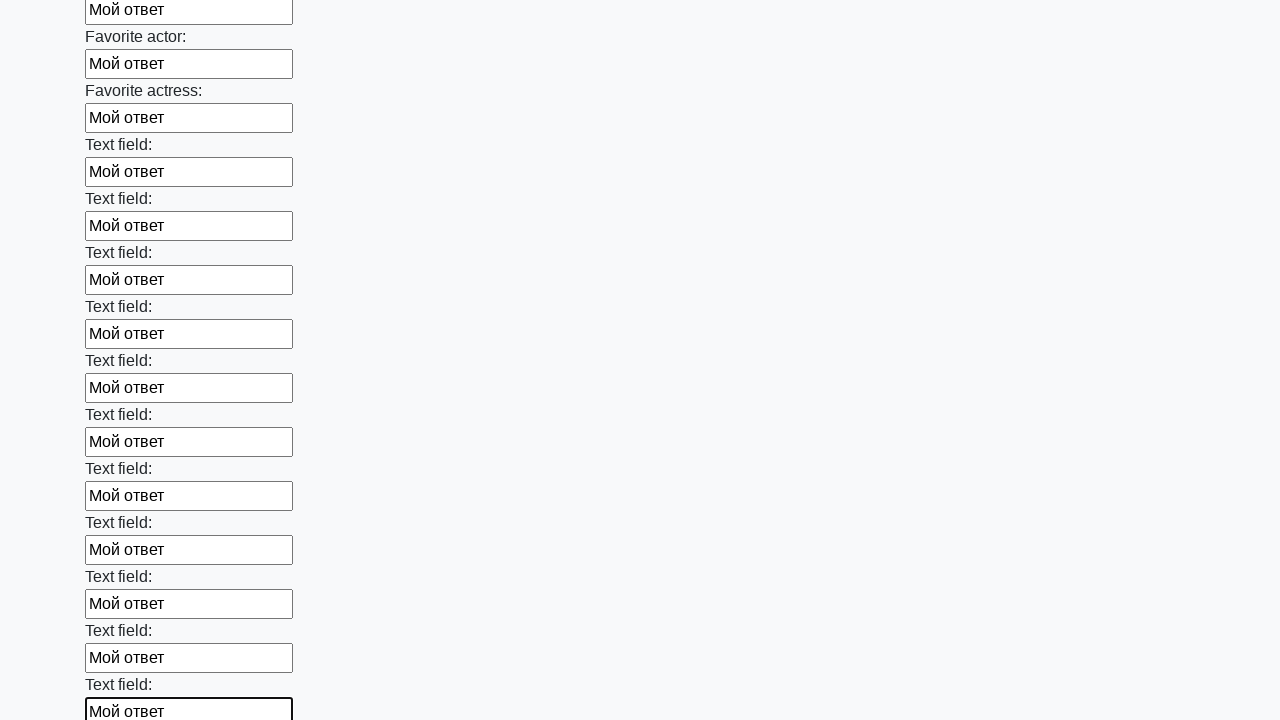

Filled an input field with 'Мой ответ' on input >> nth=37
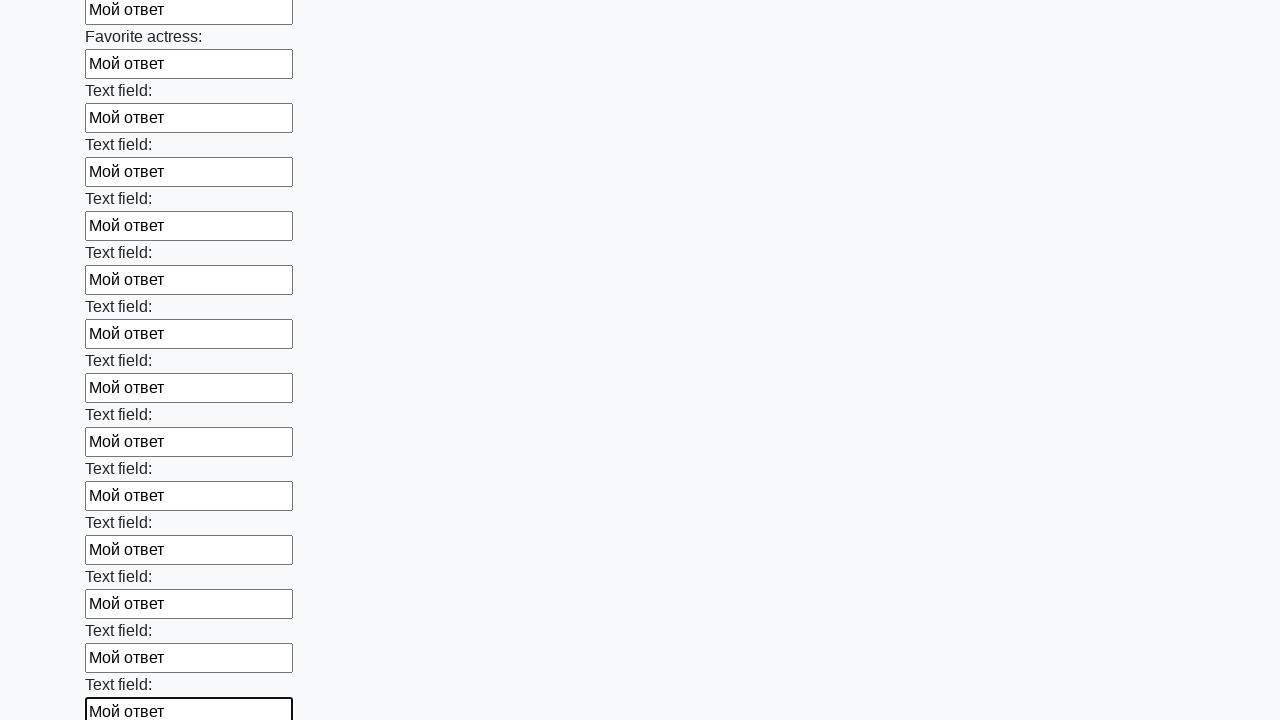

Filled an input field with 'Мой ответ' on input >> nth=38
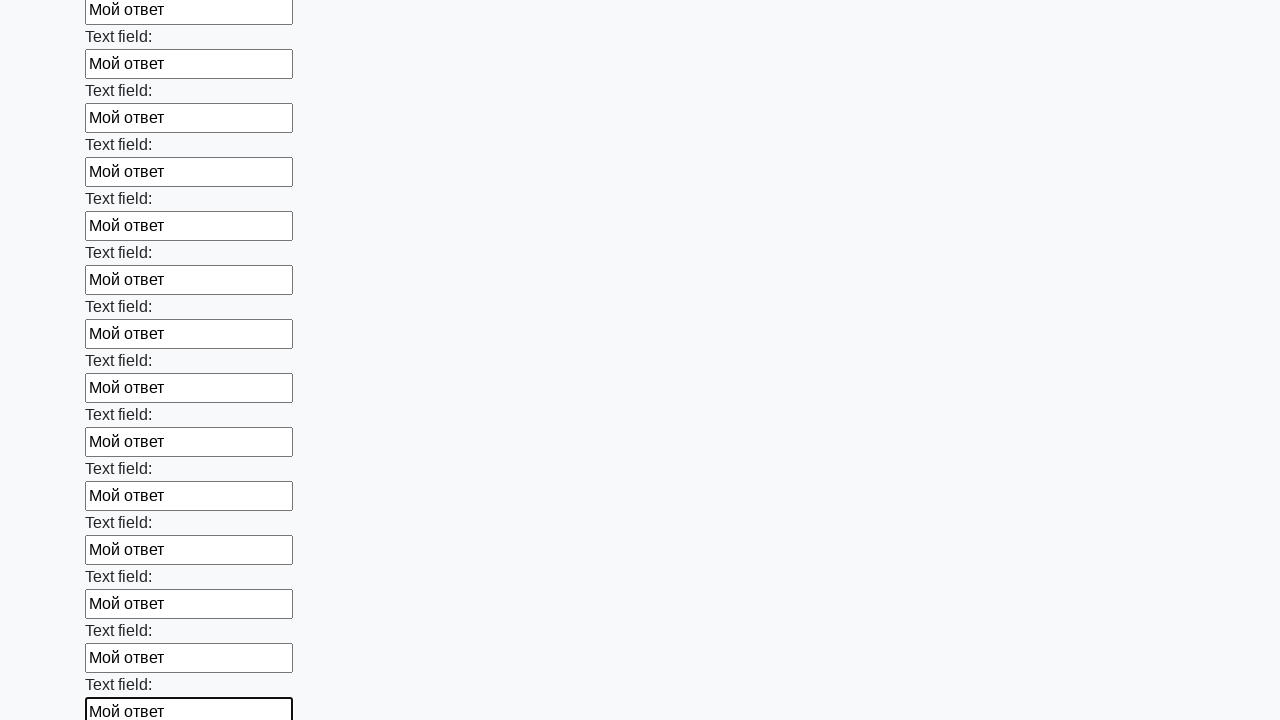

Filled an input field with 'Мой ответ' on input >> nth=39
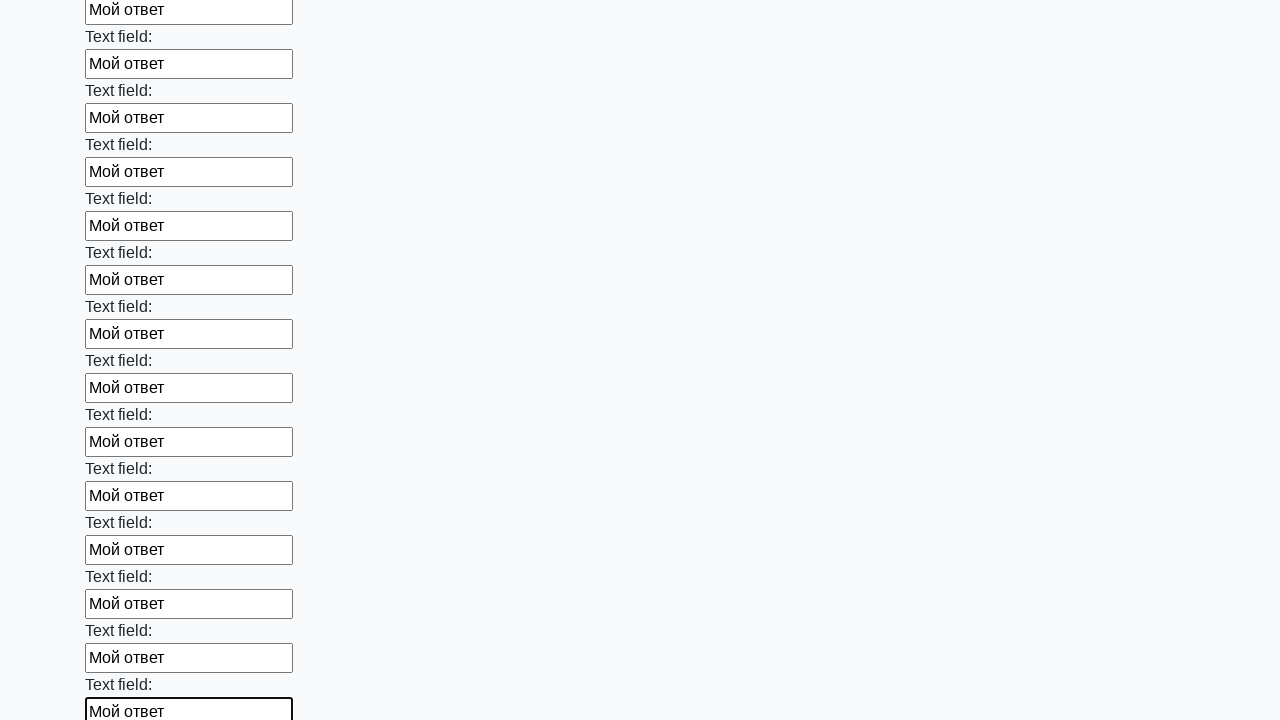

Filled an input field with 'Мой ответ' on input >> nth=40
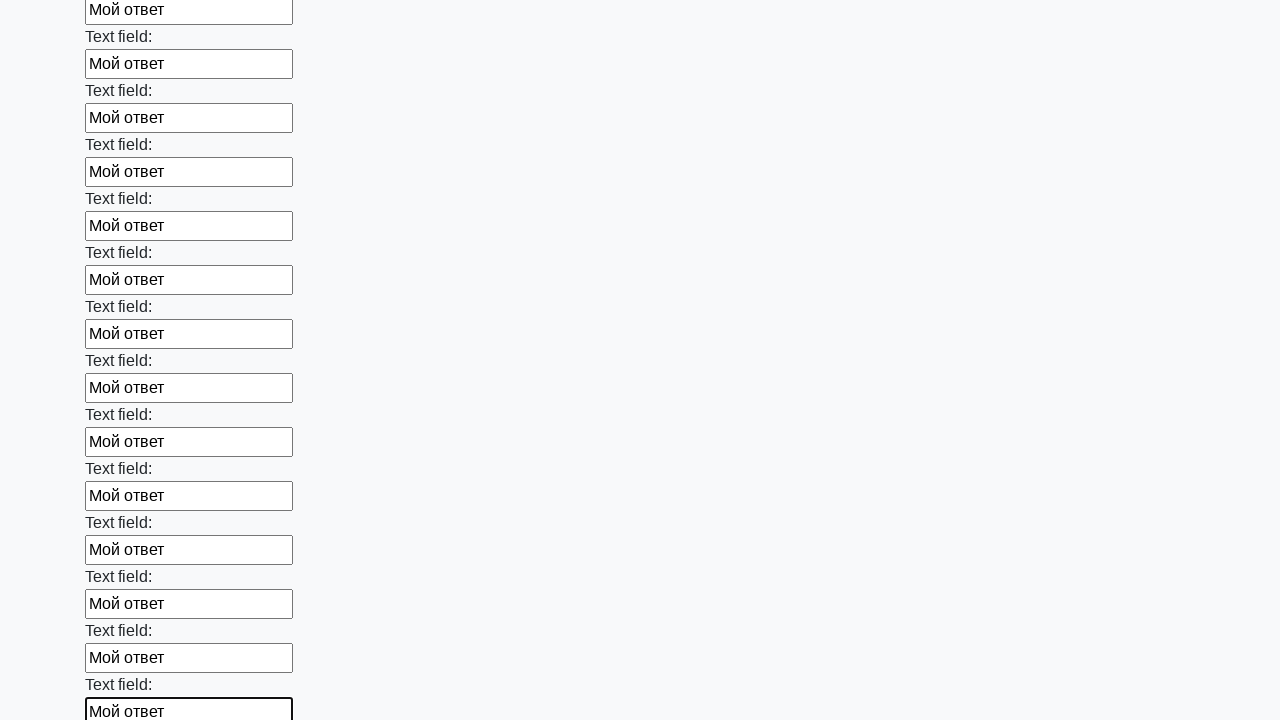

Filled an input field with 'Мой ответ' on input >> nth=41
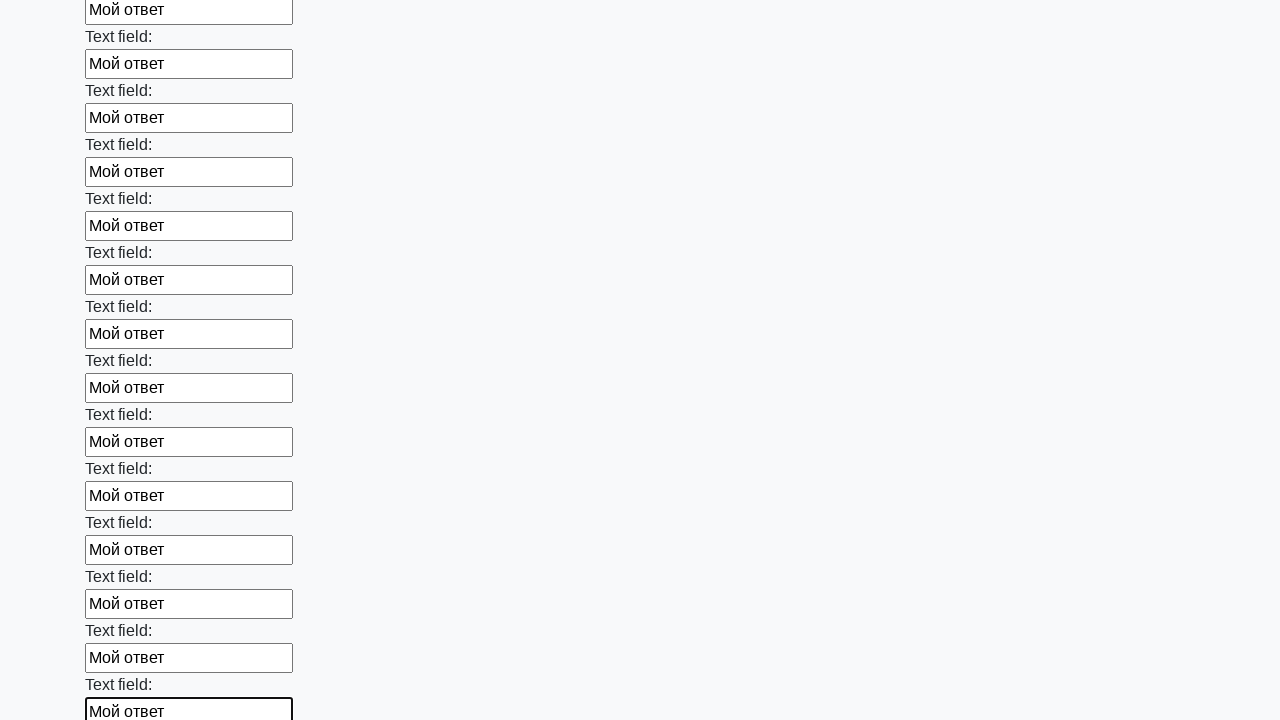

Filled an input field with 'Мой ответ' on input >> nth=42
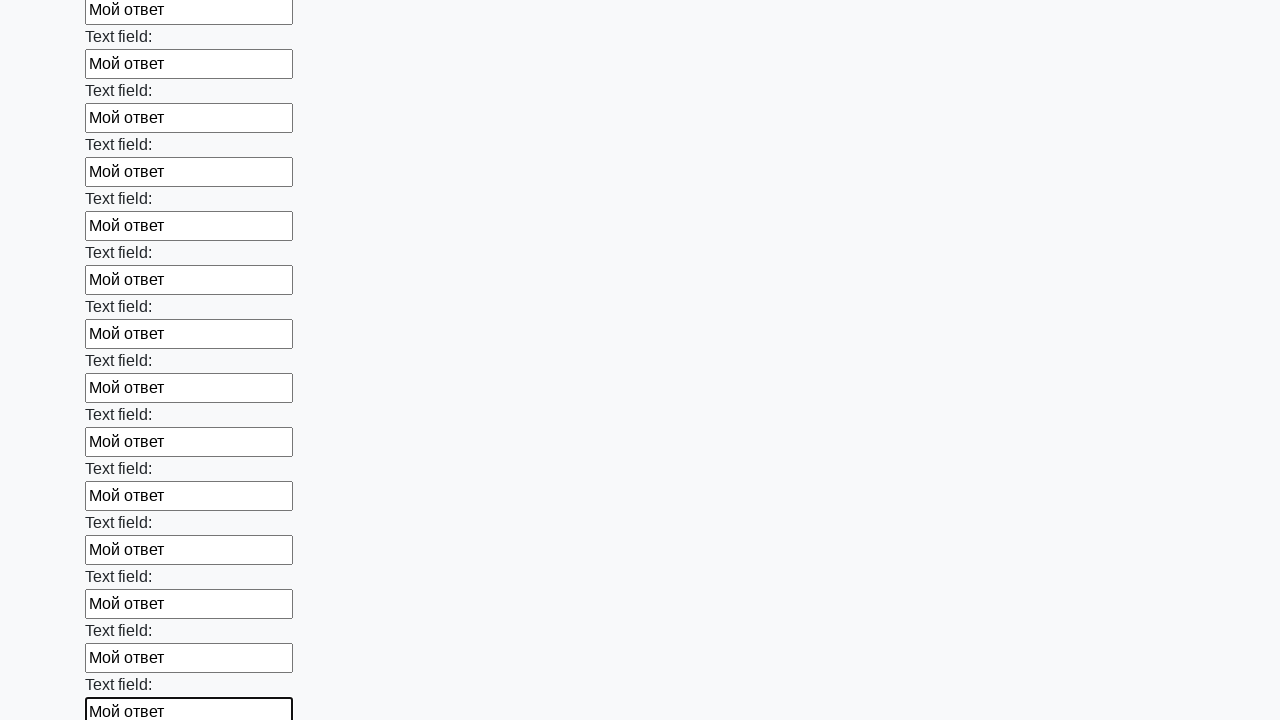

Filled an input field with 'Мой ответ' on input >> nth=43
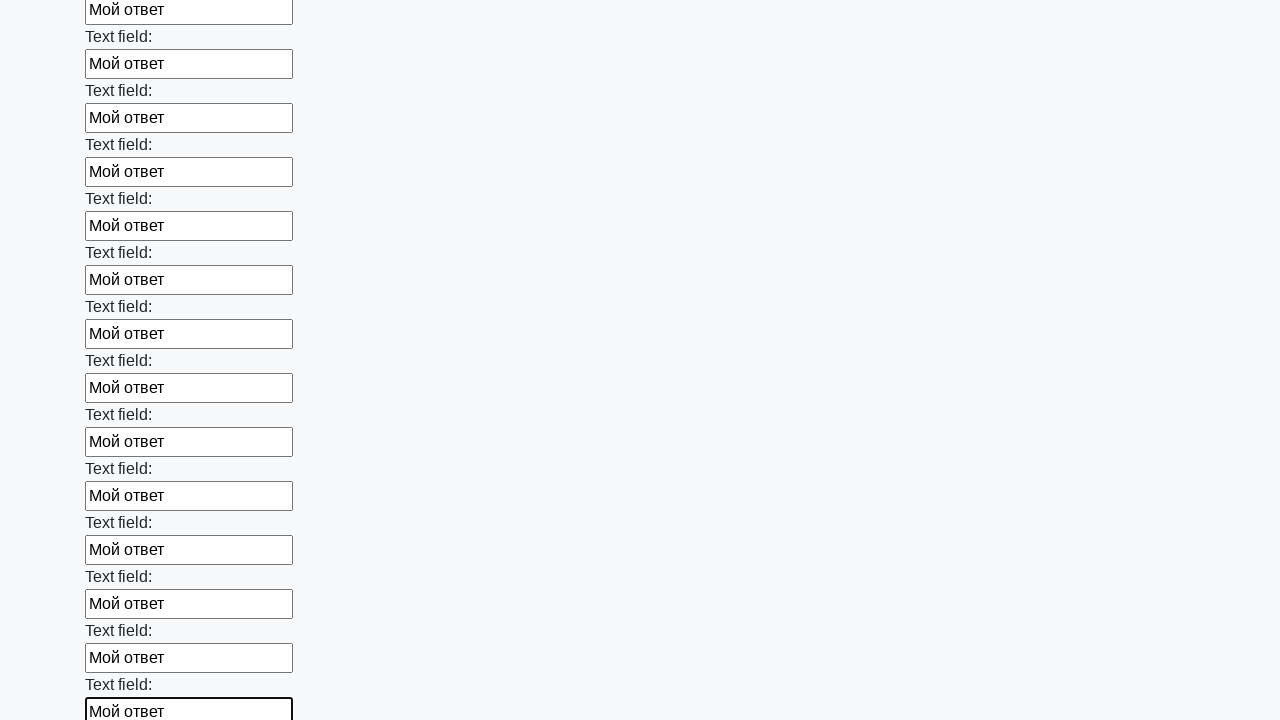

Filled an input field with 'Мой ответ' on input >> nth=44
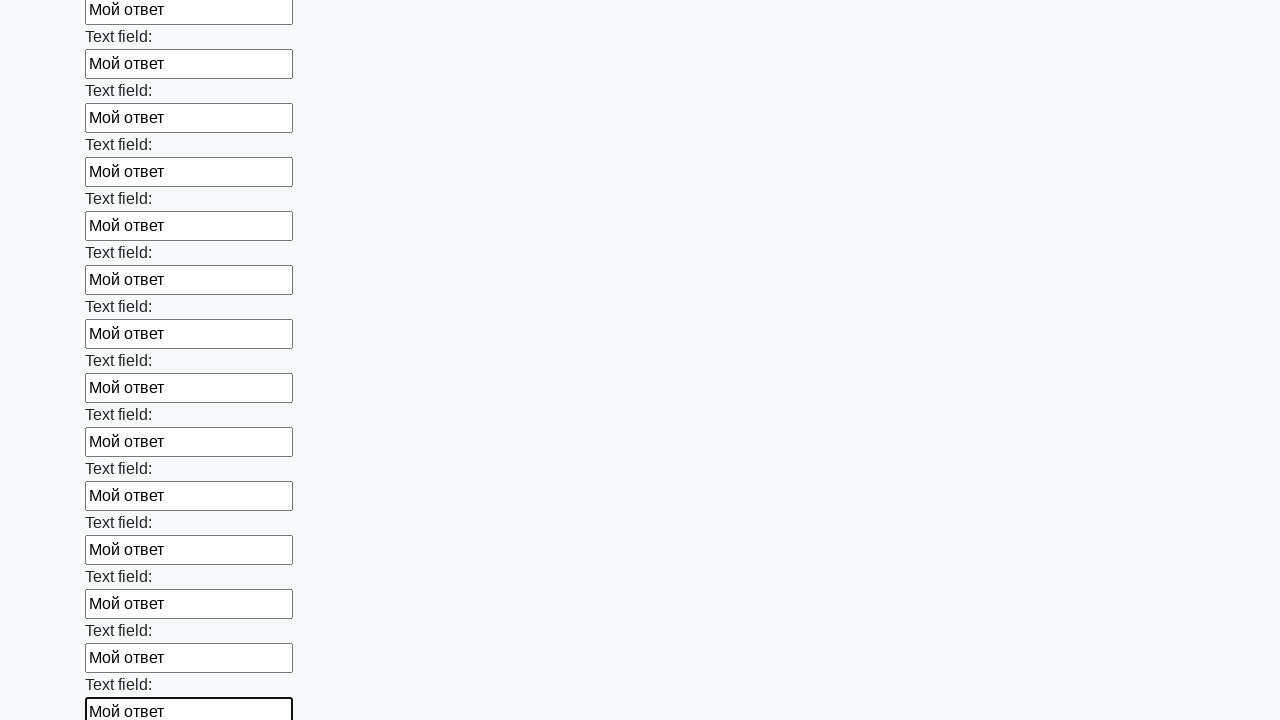

Filled an input field with 'Мой ответ' on input >> nth=45
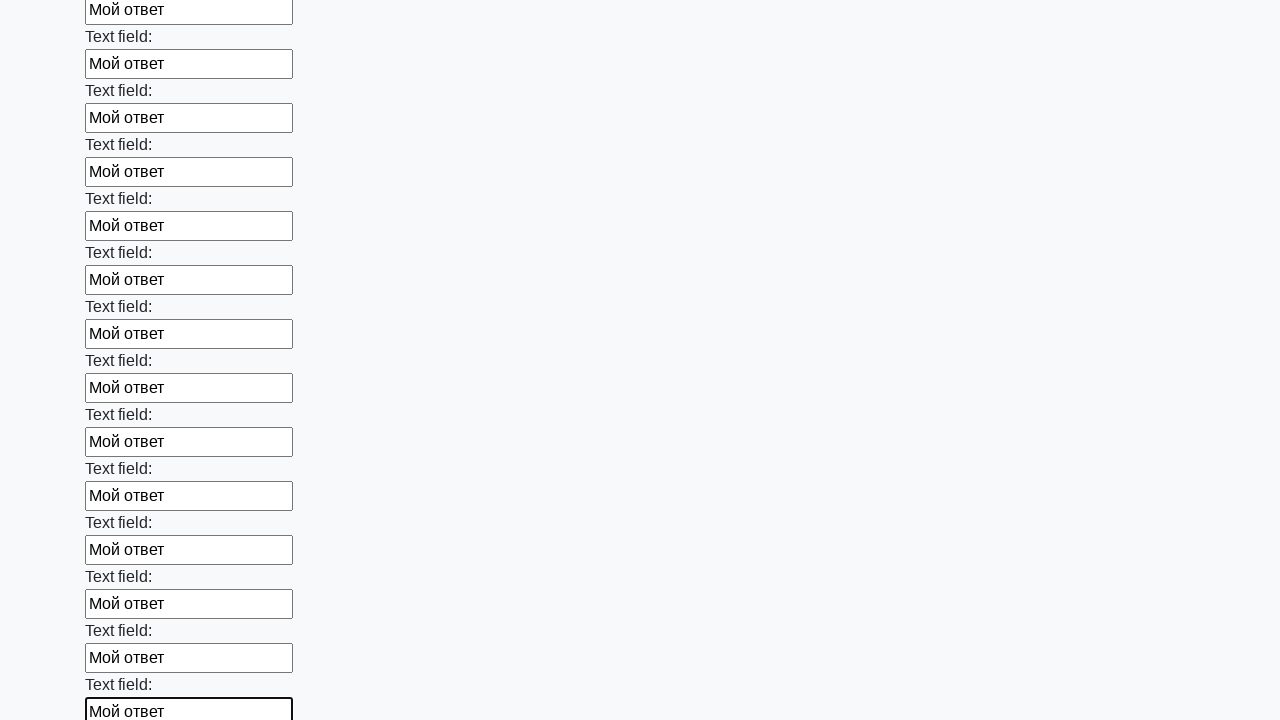

Filled an input field with 'Мой ответ' on input >> nth=46
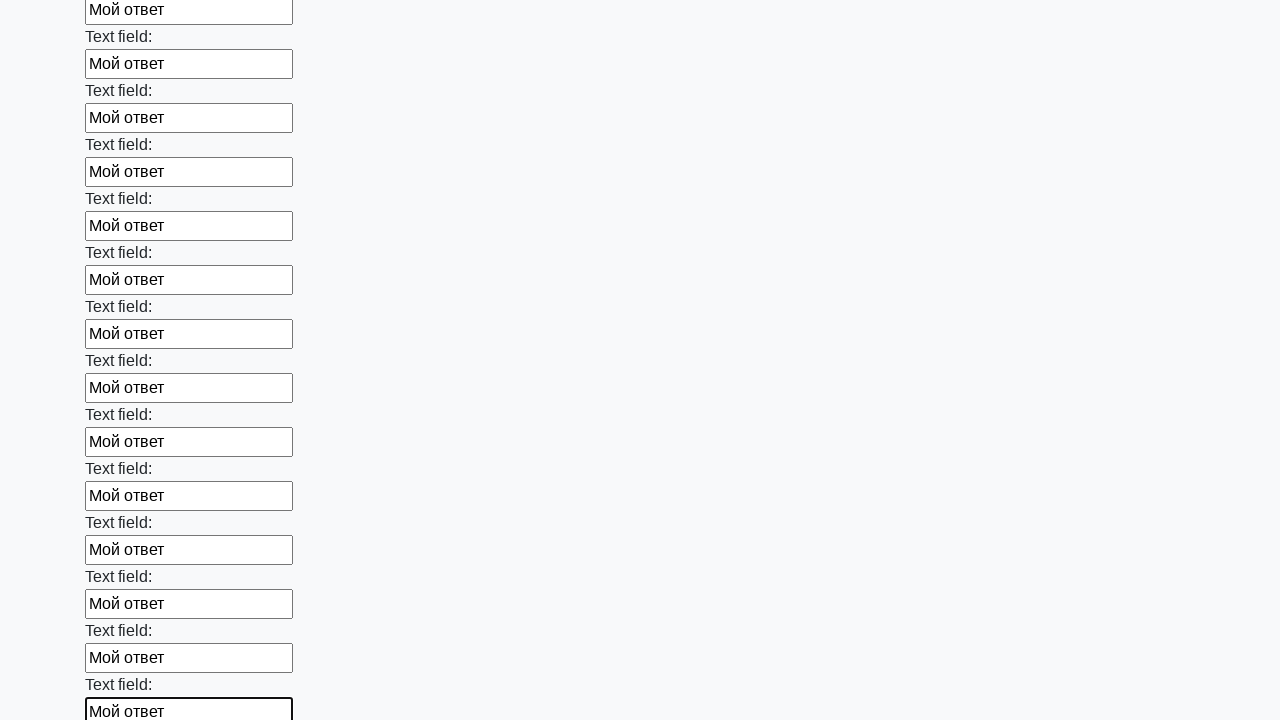

Filled an input field with 'Мой ответ' on input >> nth=47
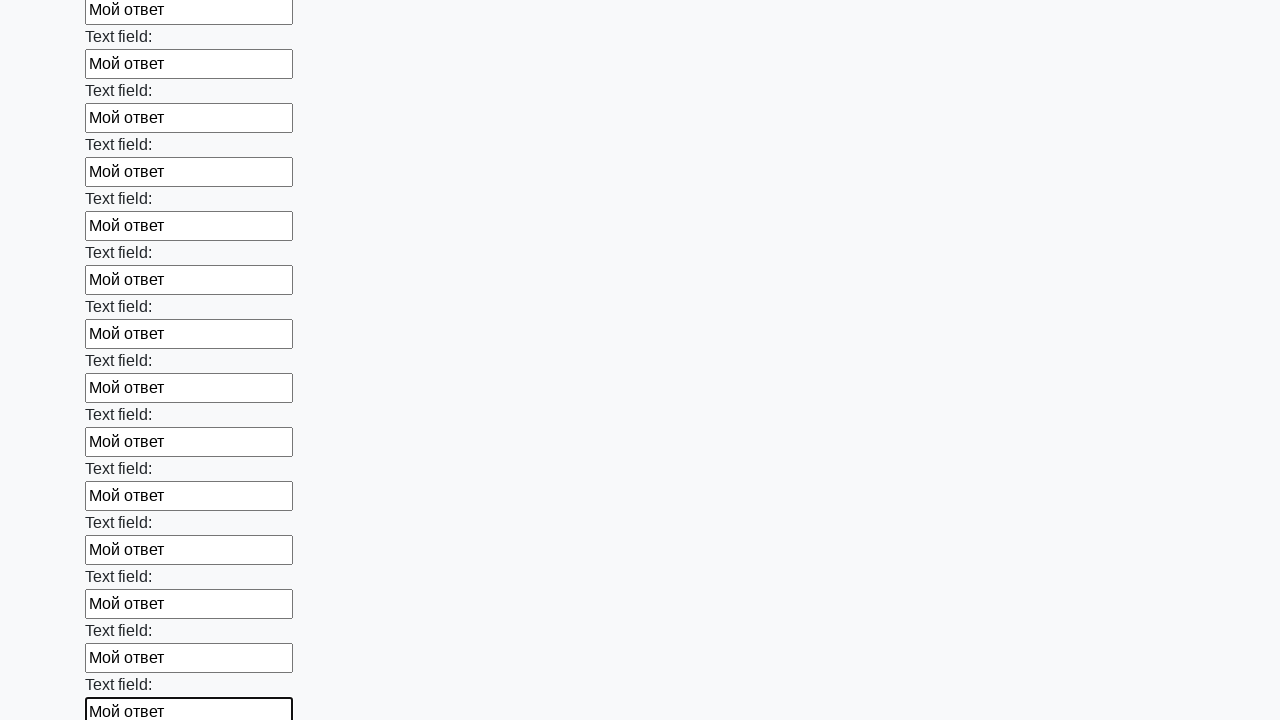

Filled an input field with 'Мой ответ' on input >> nth=48
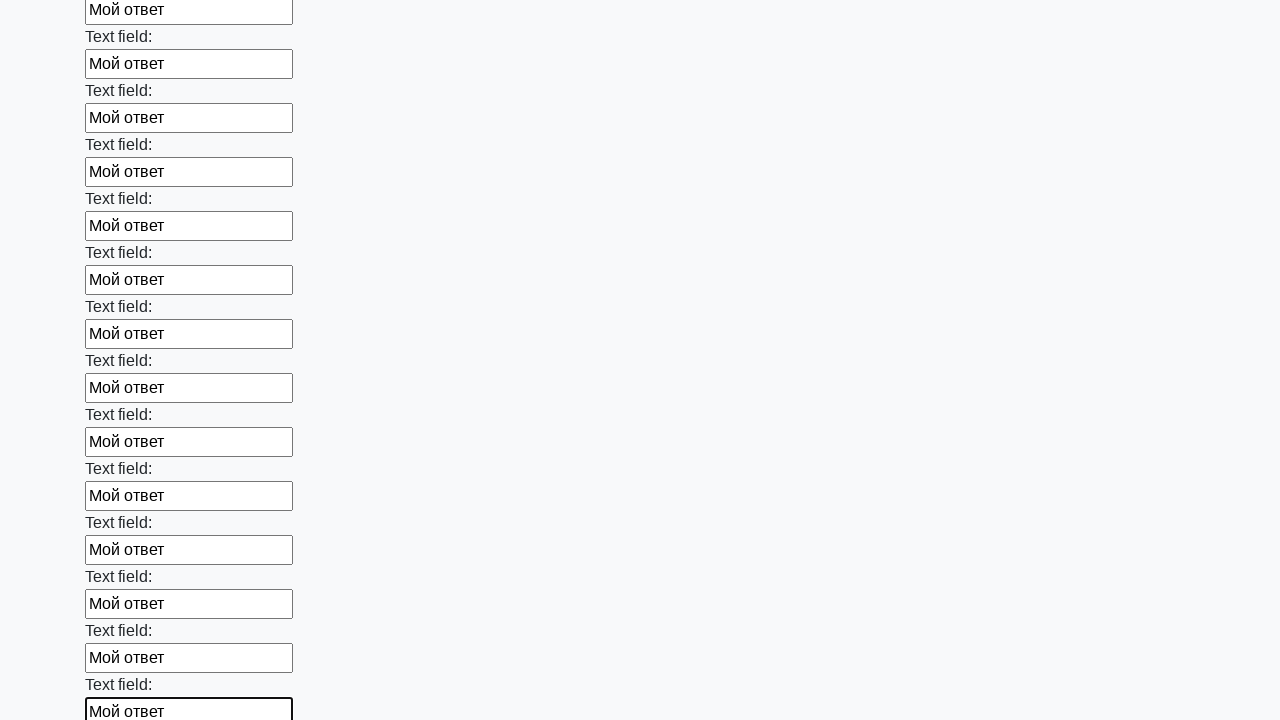

Filled an input field with 'Мой ответ' on input >> nth=49
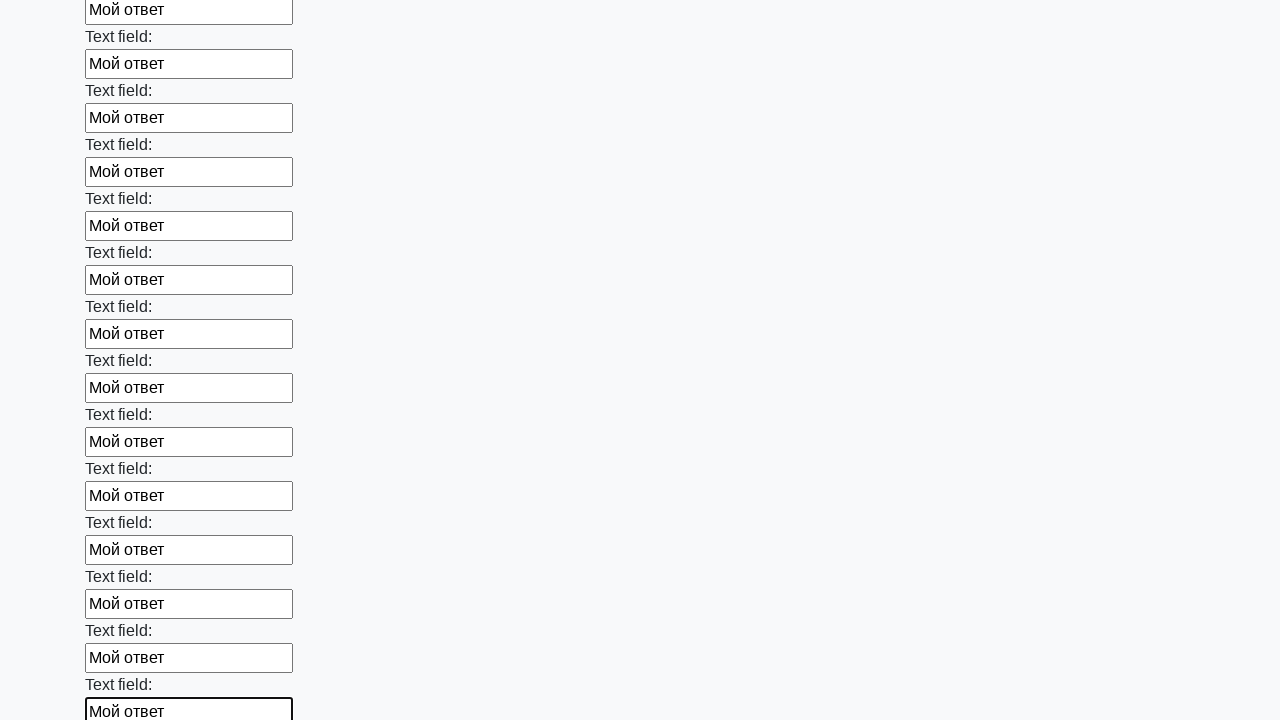

Filled an input field with 'Мой ответ' on input >> nth=50
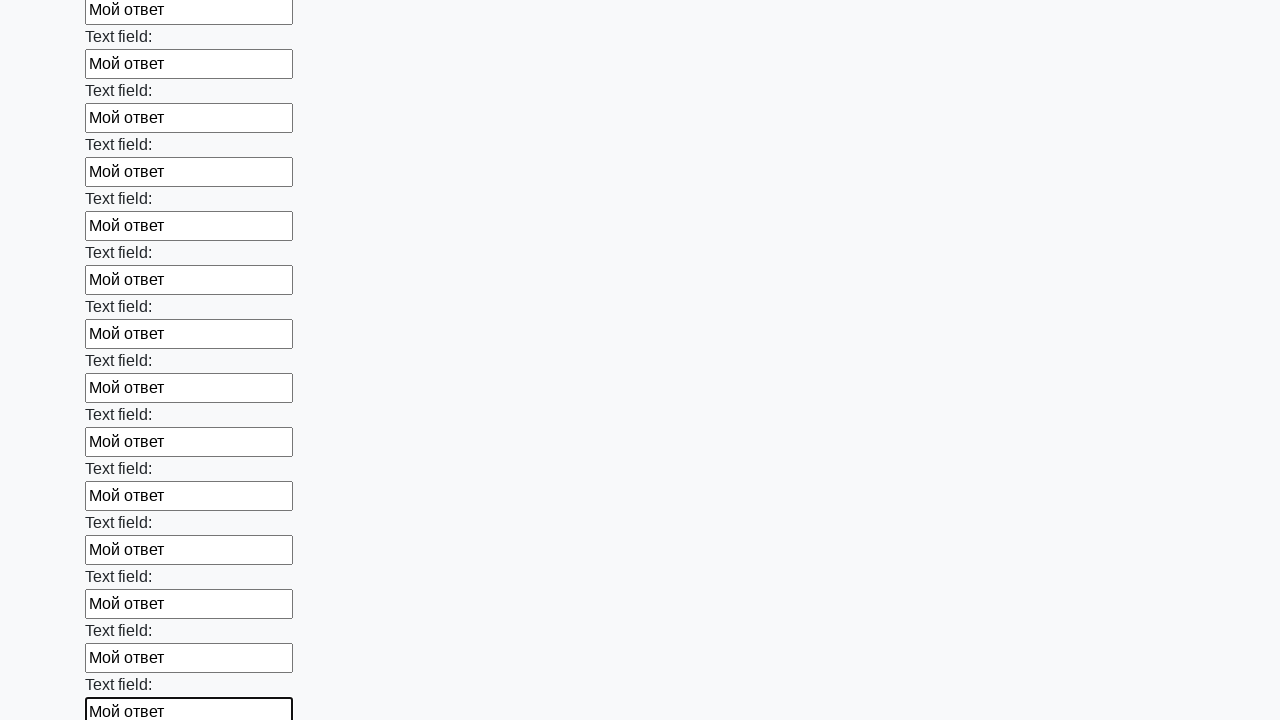

Filled an input field with 'Мой ответ' on input >> nth=51
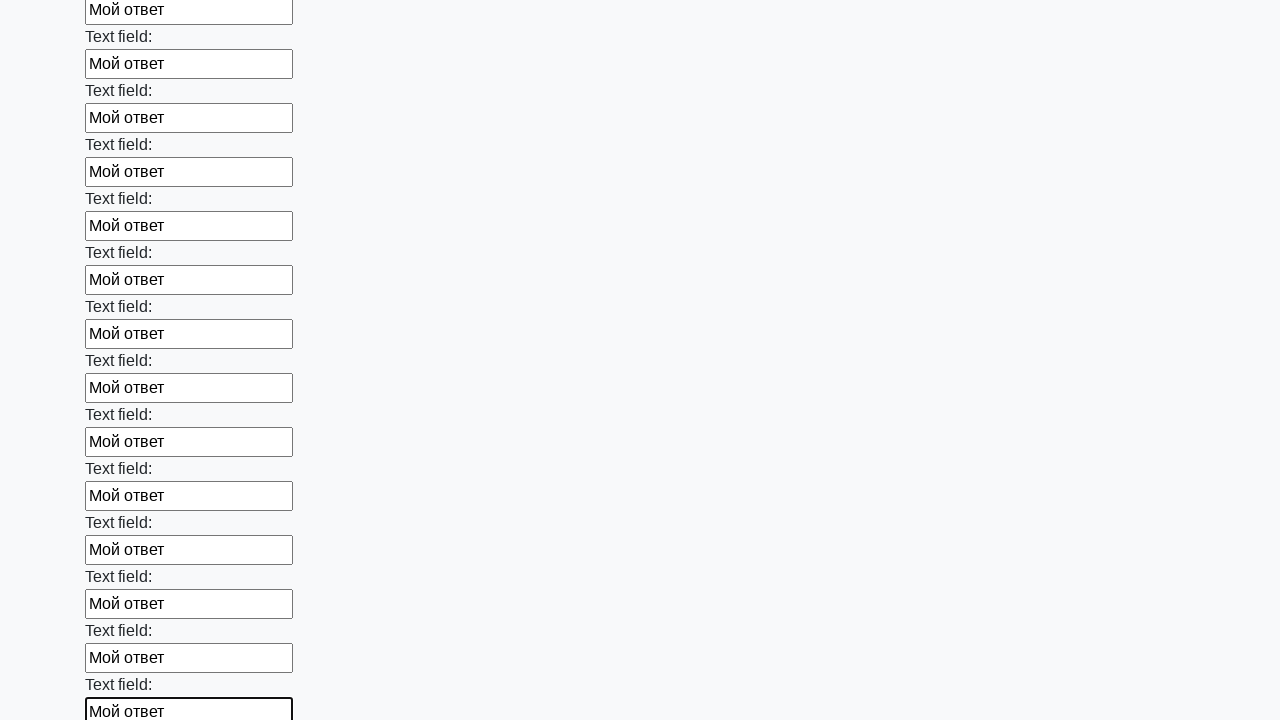

Filled an input field with 'Мой ответ' on input >> nth=52
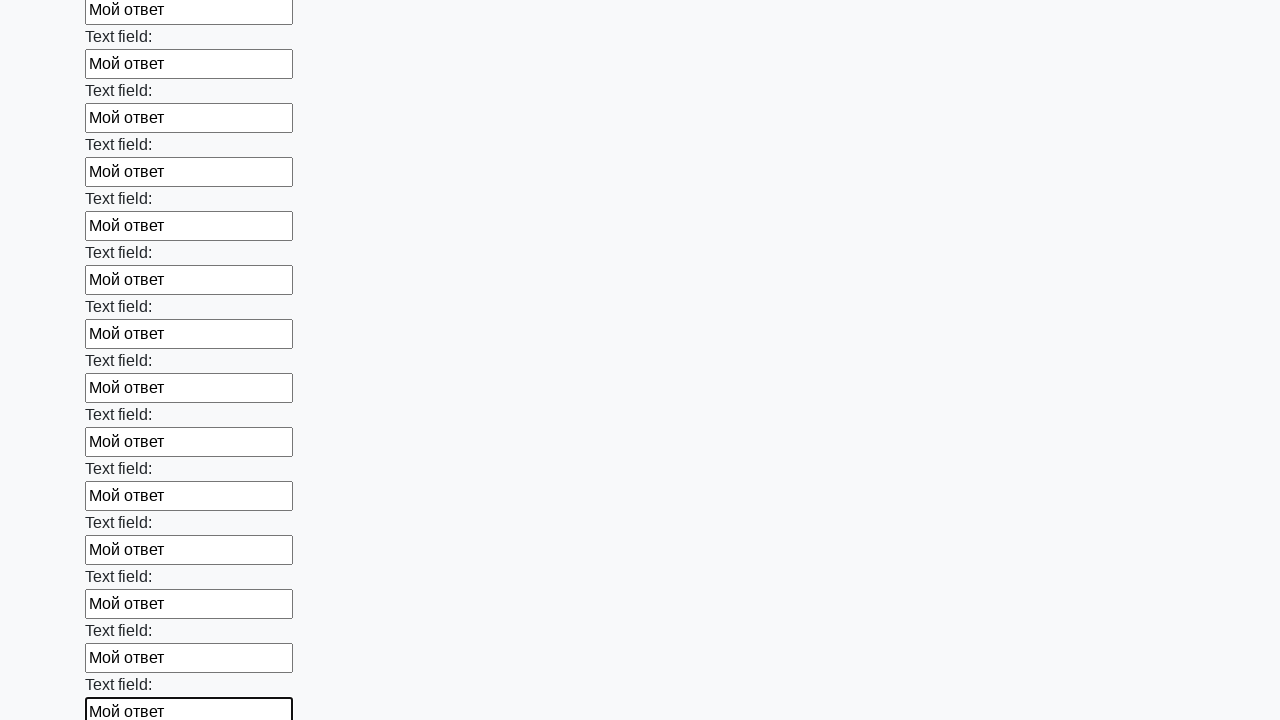

Filled an input field with 'Мой ответ' on input >> nth=53
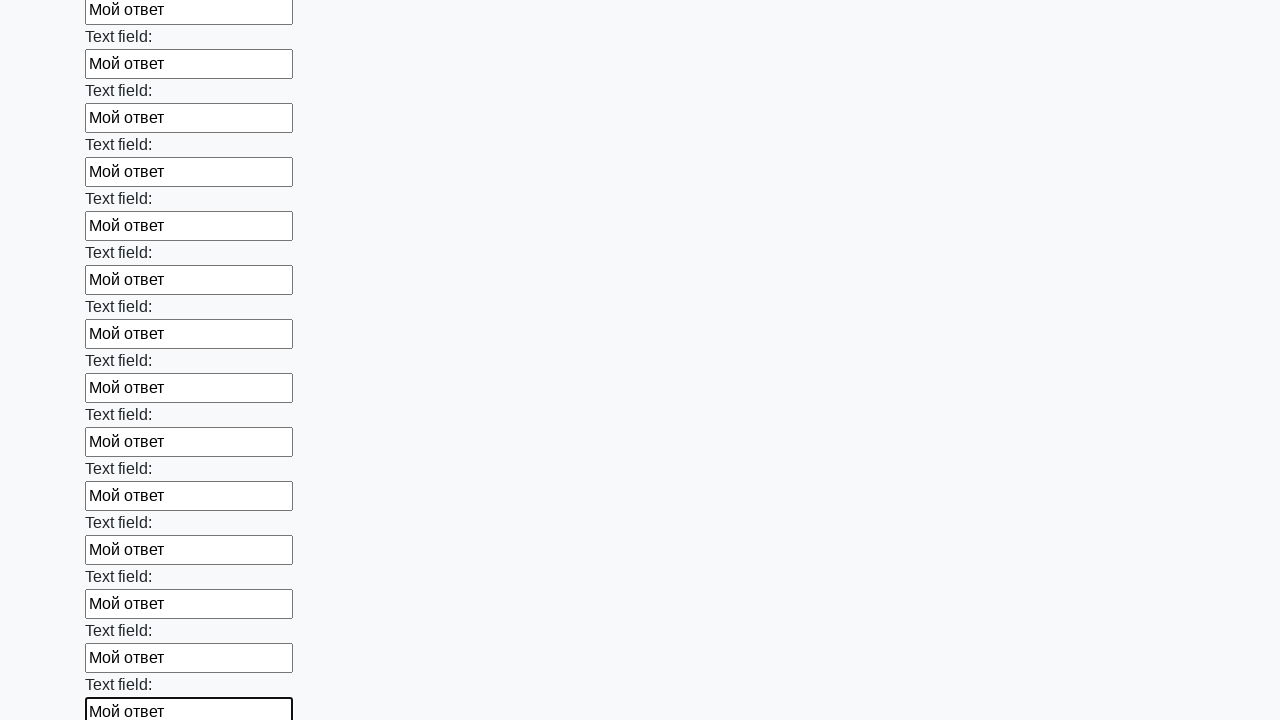

Filled an input field with 'Мой ответ' on input >> nth=54
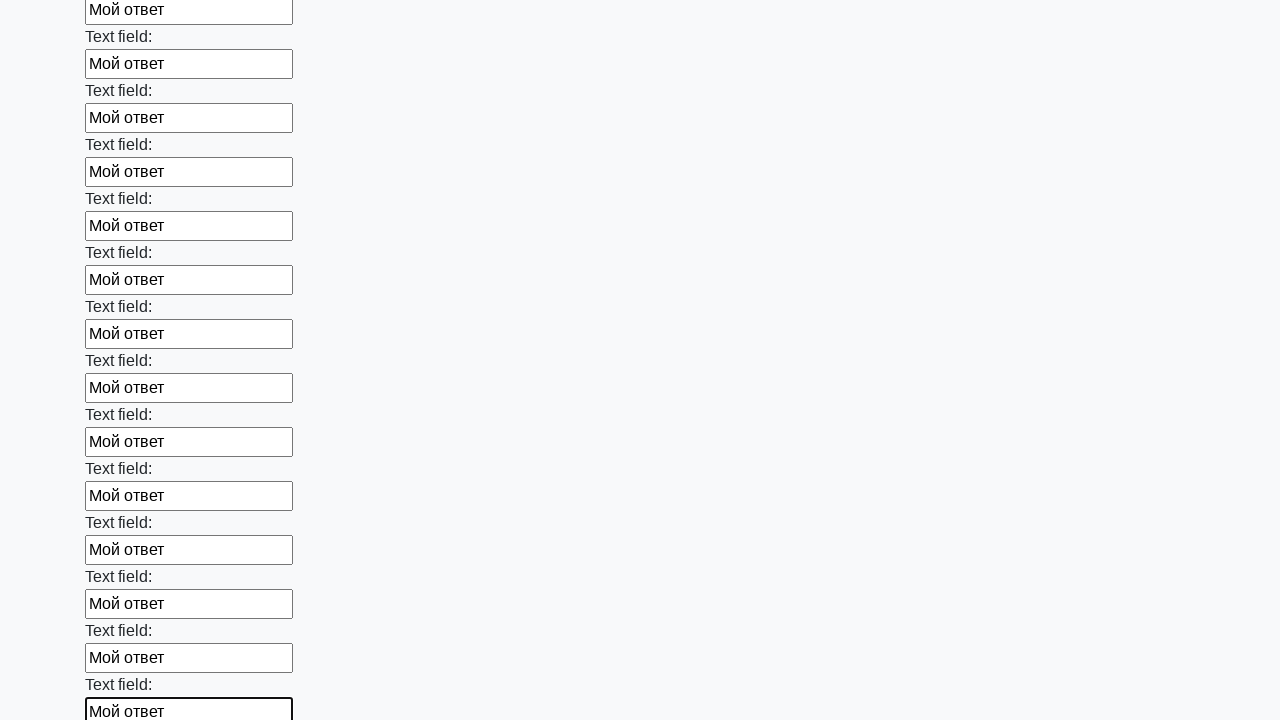

Filled an input field with 'Мой ответ' on input >> nth=55
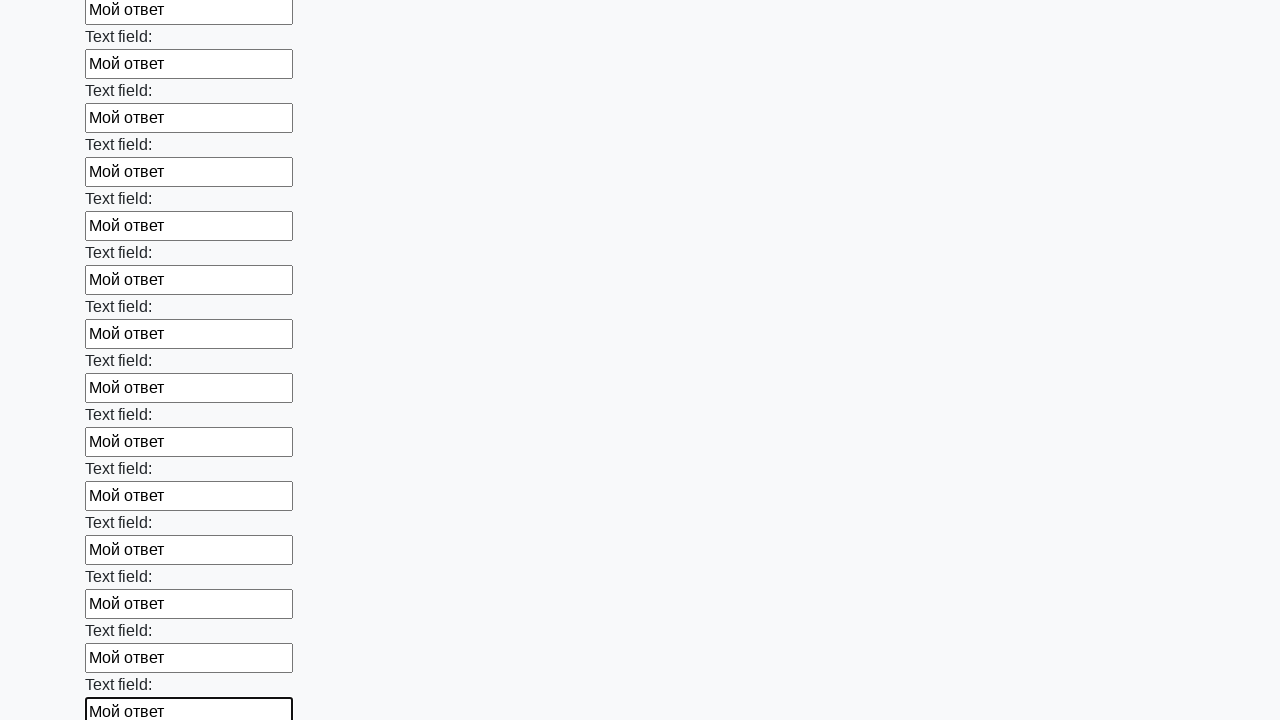

Filled an input field with 'Мой ответ' on input >> nth=56
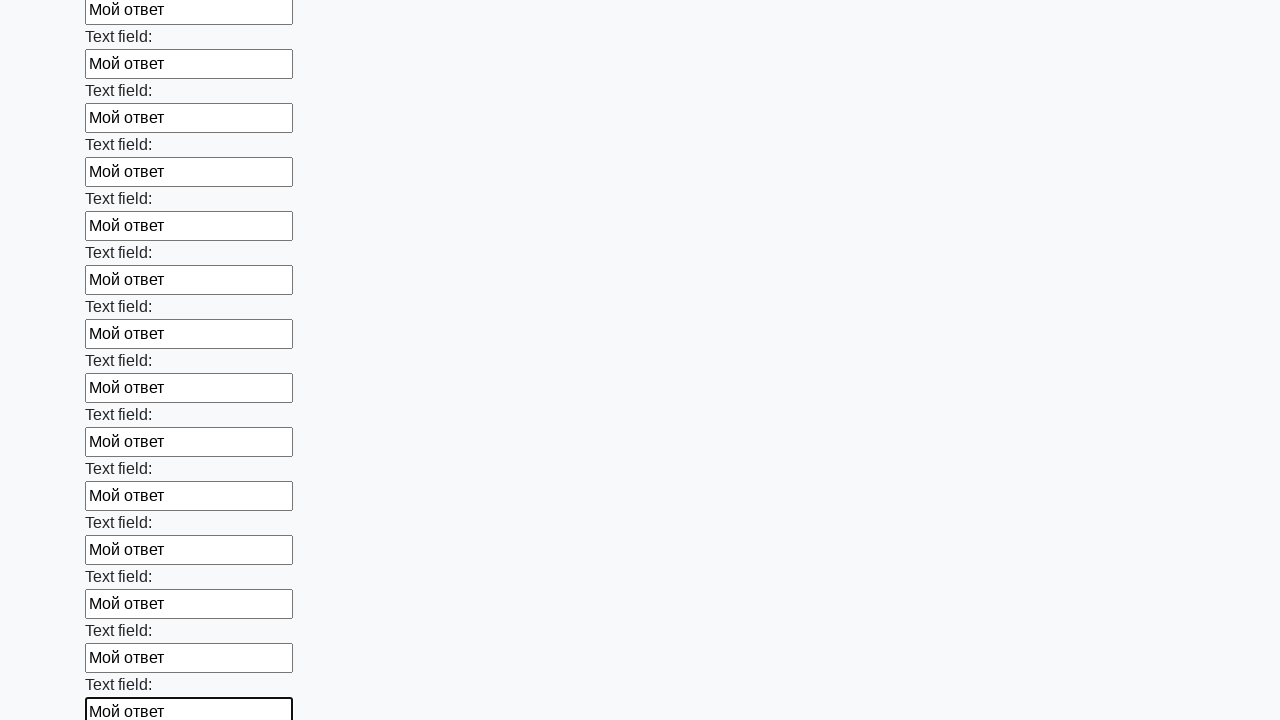

Filled an input field with 'Мой ответ' on input >> nth=57
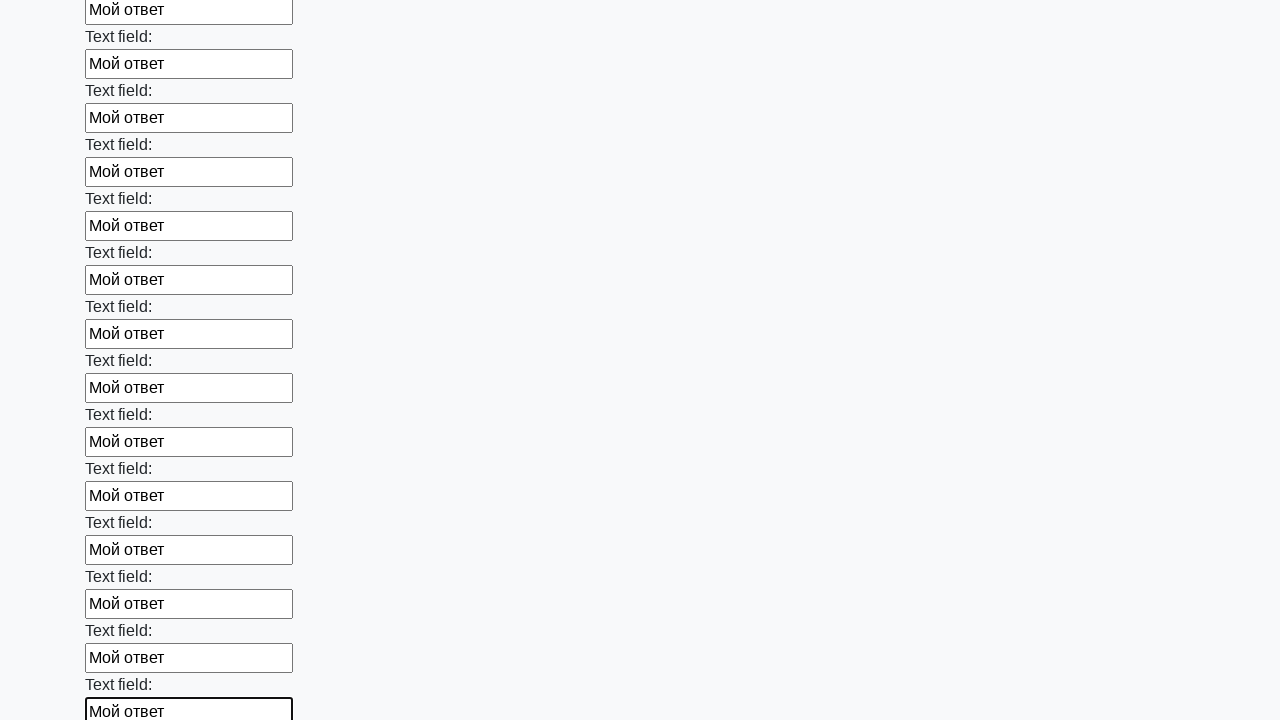

Filled an input field with 'Мой ответ' on input >> nth=58
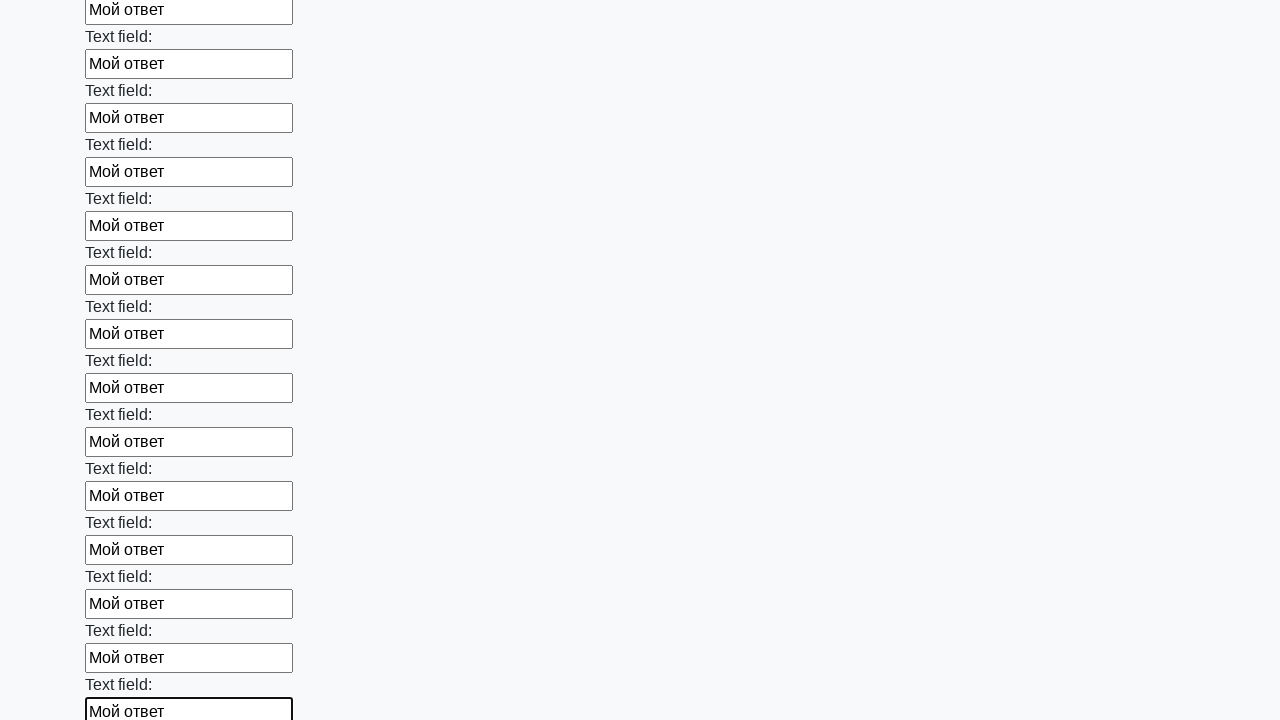

Filled an input field with 'Мой ответ' on input >> nth=59
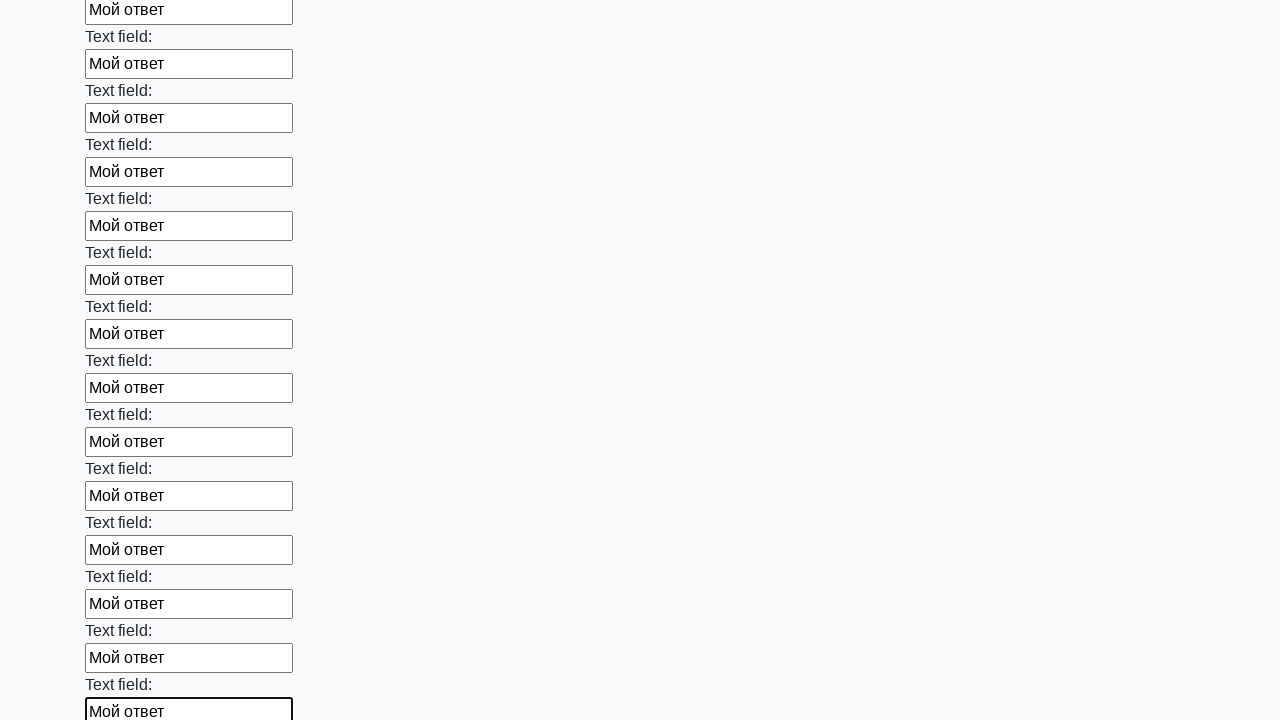

Filled an input field with 'Мой ответ' on input >> nth=60
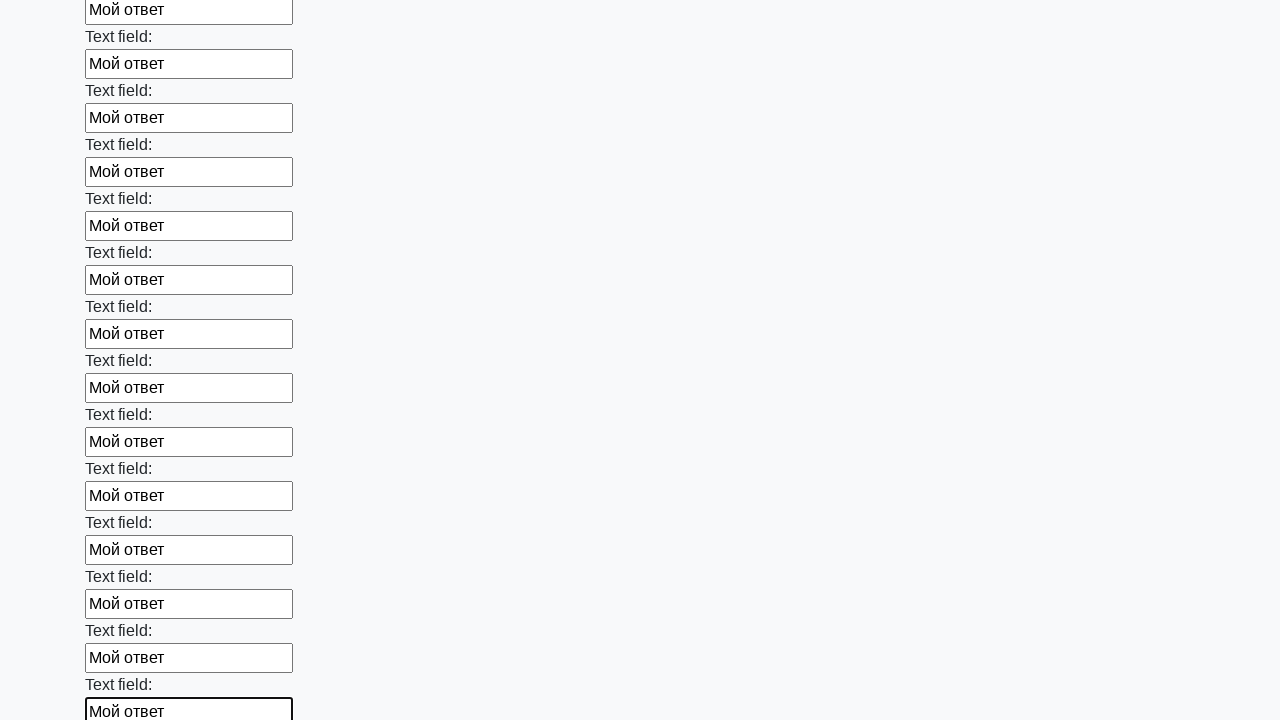

Filled an input field with 'Мой ответ' on input >> nth=61
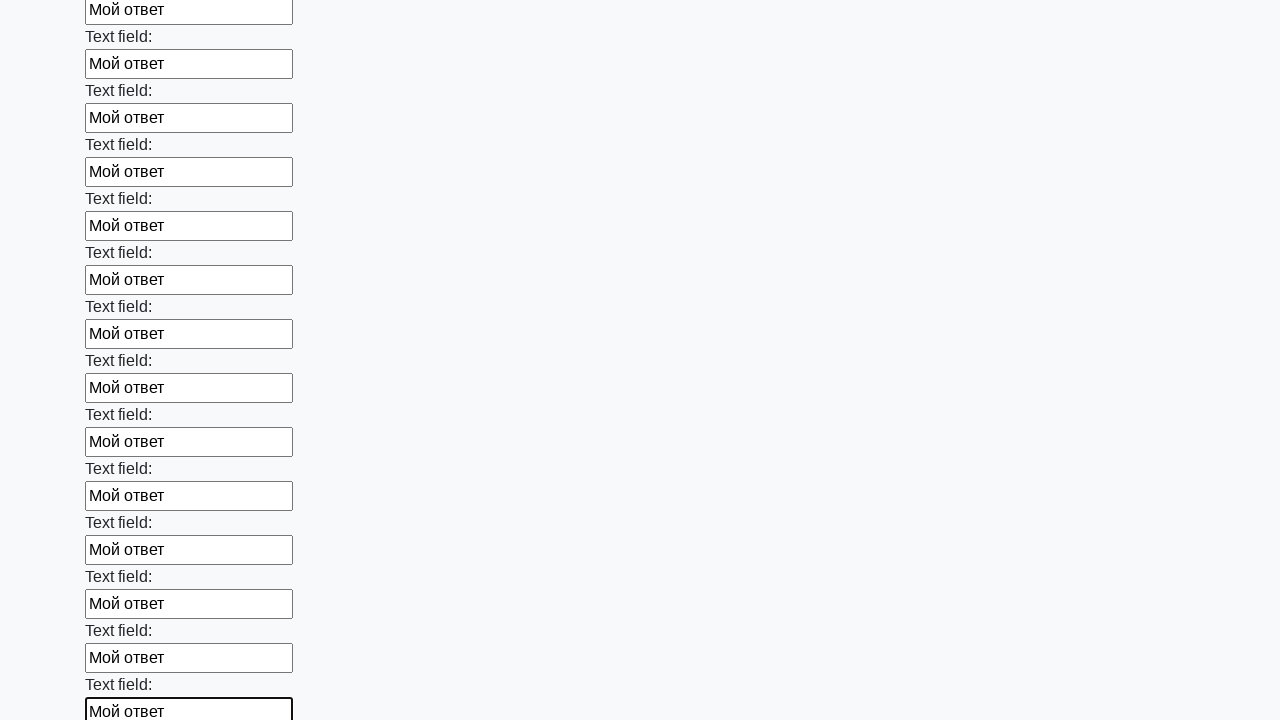

Filled an input field with 'Мой ответ' on input >> nth=62
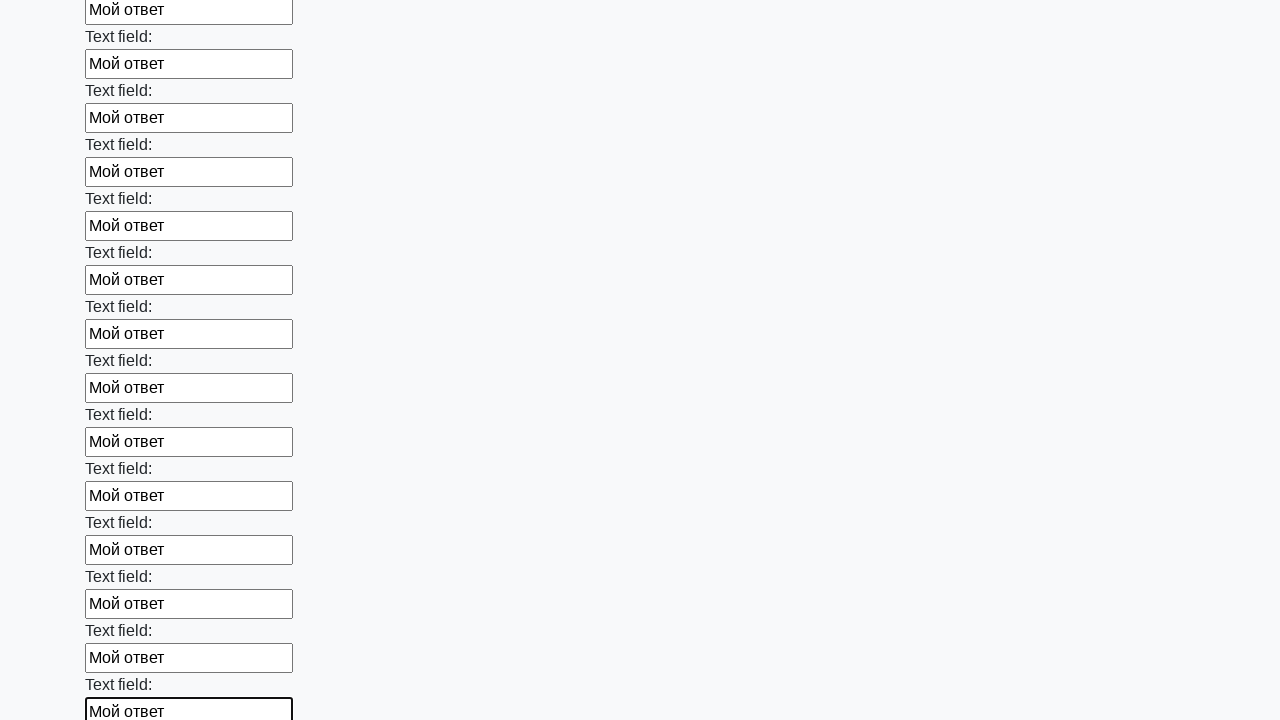

Filled an input field with 'Мой ответ' on input >> nth=63
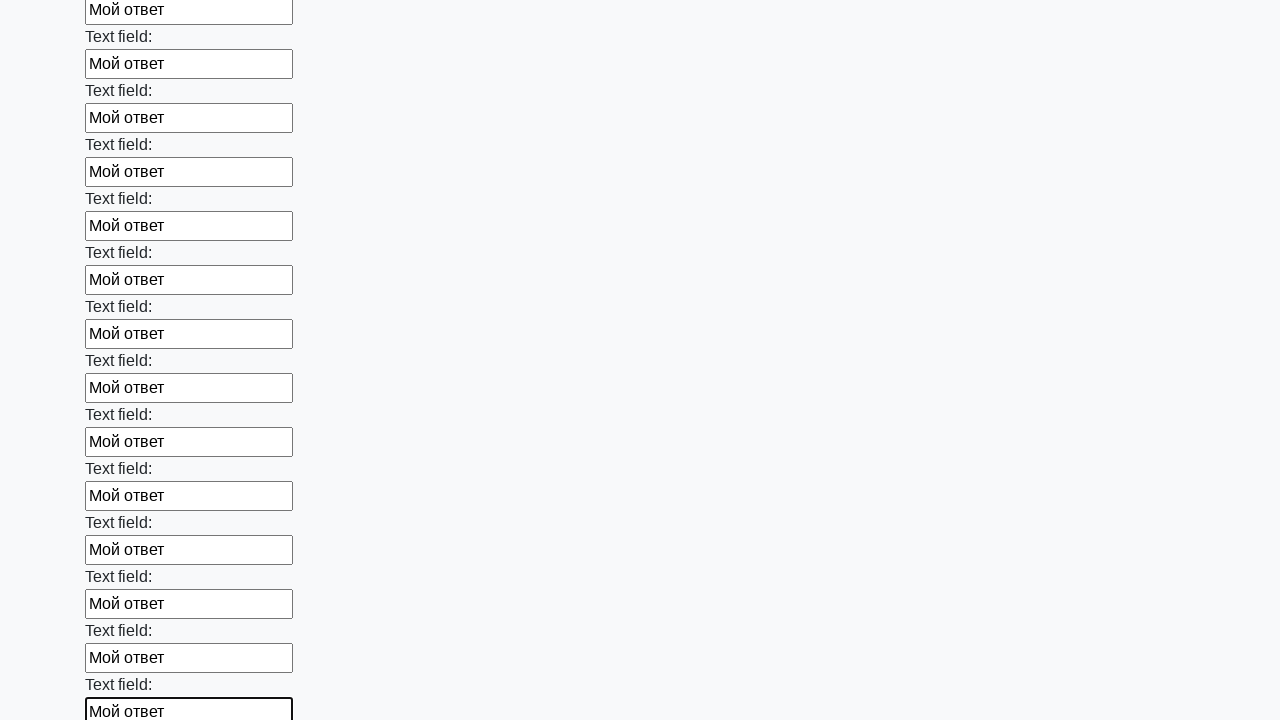

Filled an input field with 'Мой ответ' on input >> nth=64
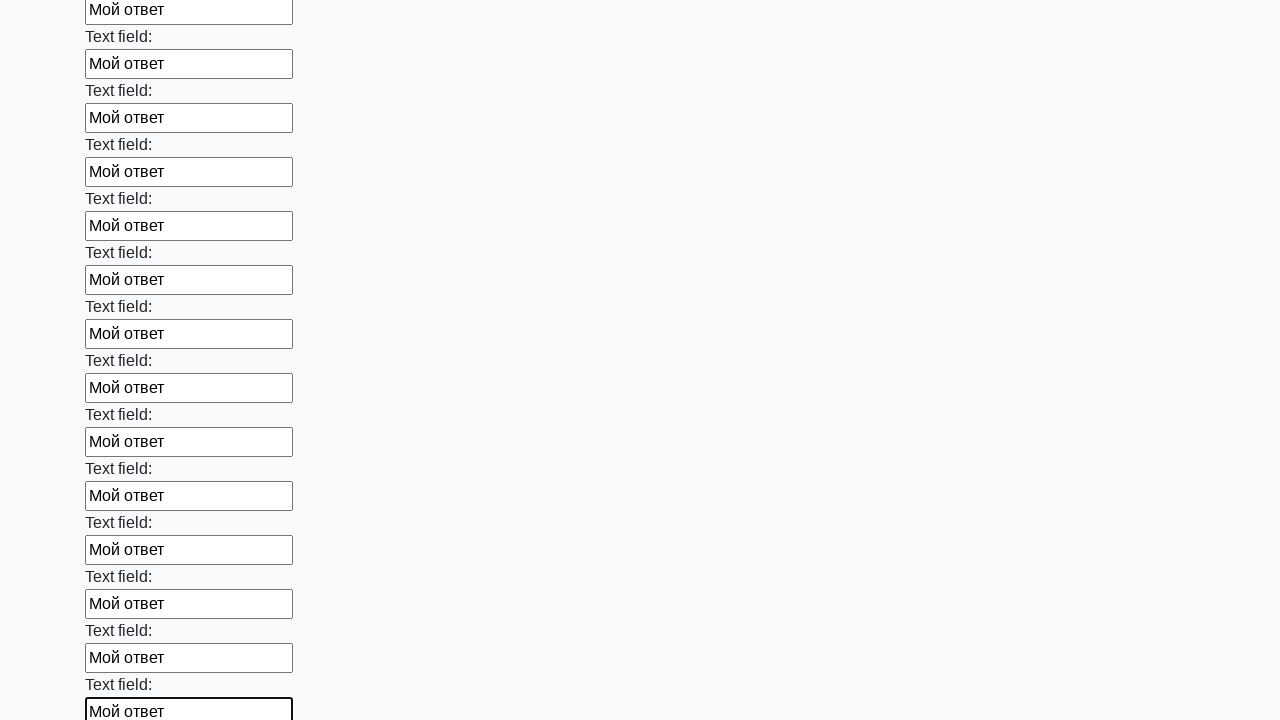

Filled an input field with 'Мой ответ' on input >> nth=65
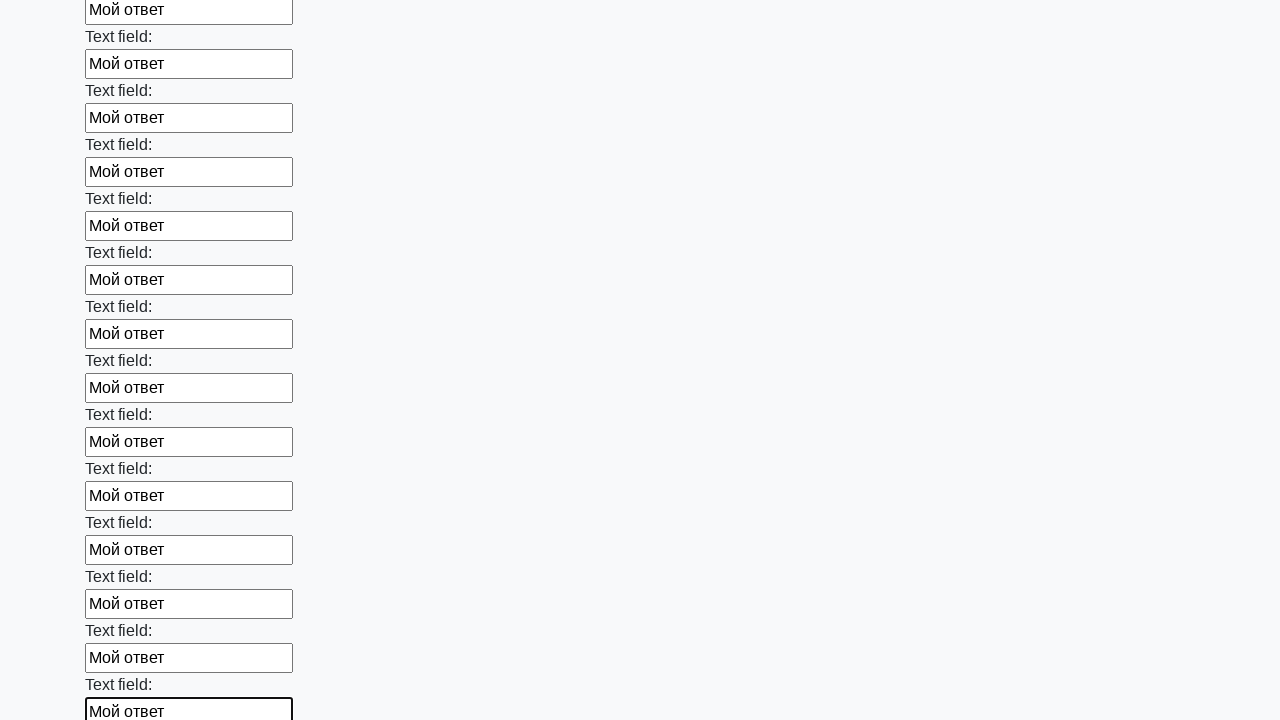

Filled an input field with 'Мой ответ' on input >> nth=66
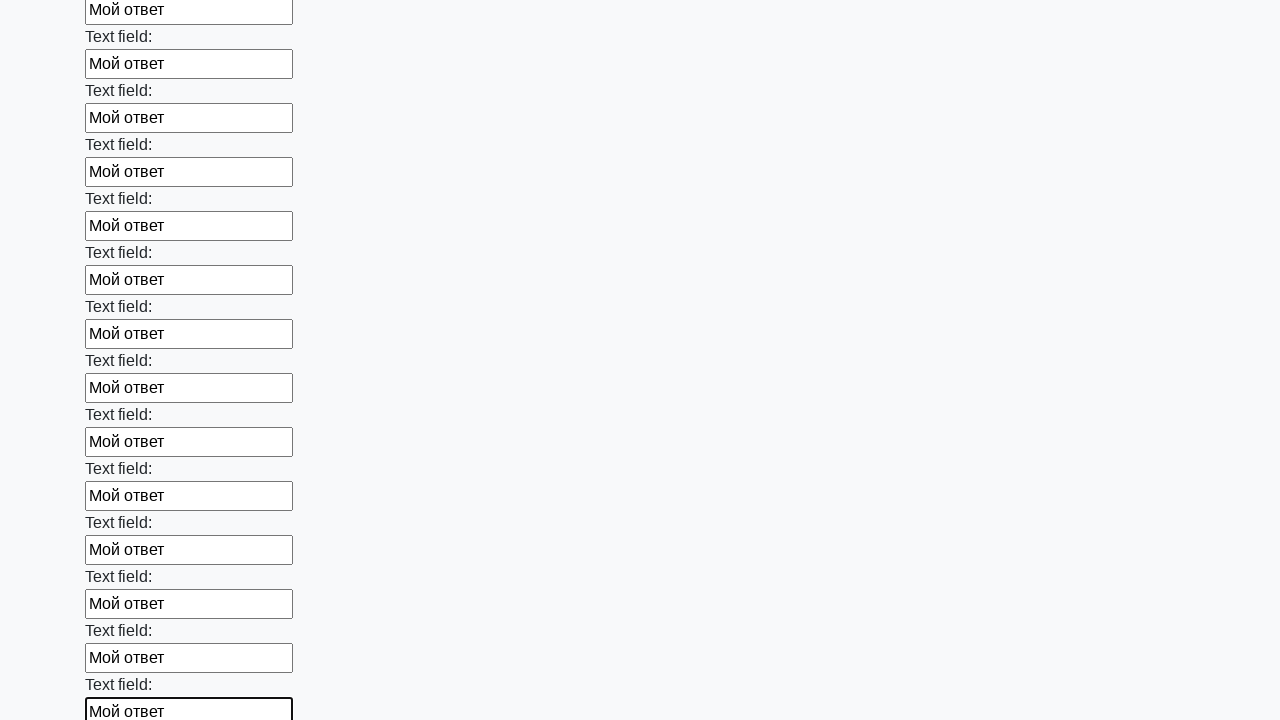

Filled an input field with 'Мой ответ' on input >> nth=67
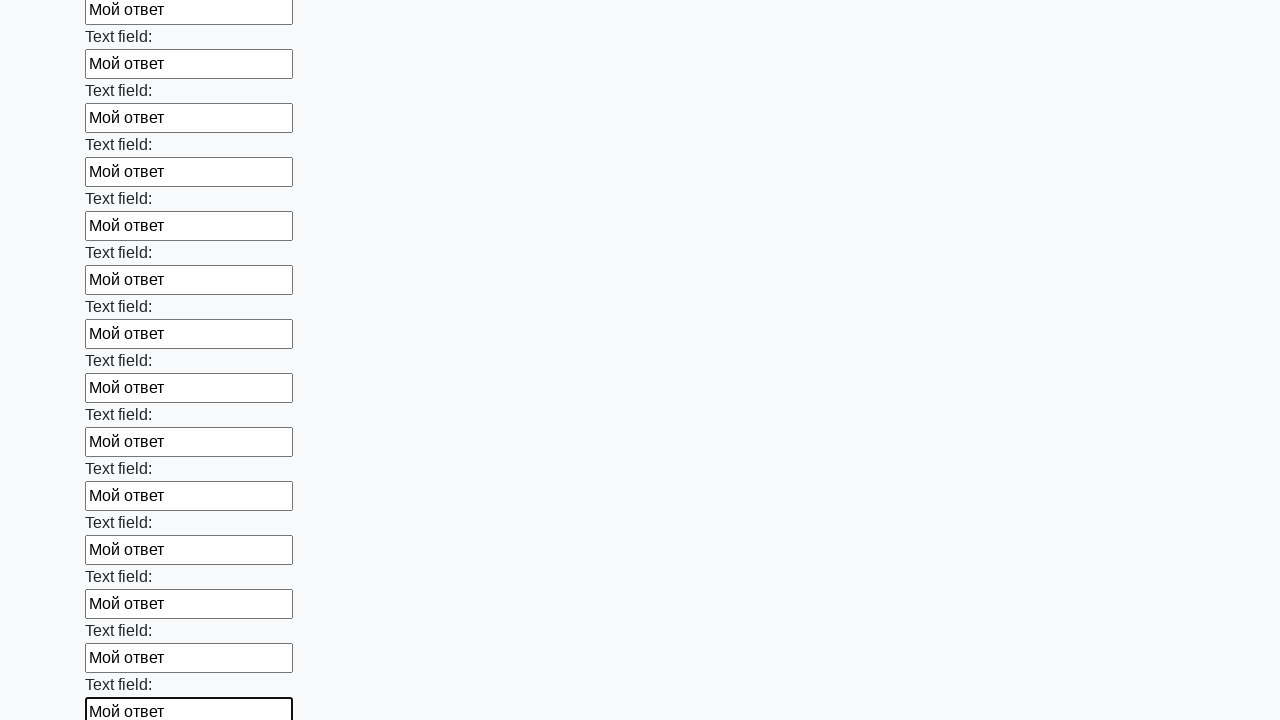

Filled an input field with 'Мой ответ' on input >> nth=68
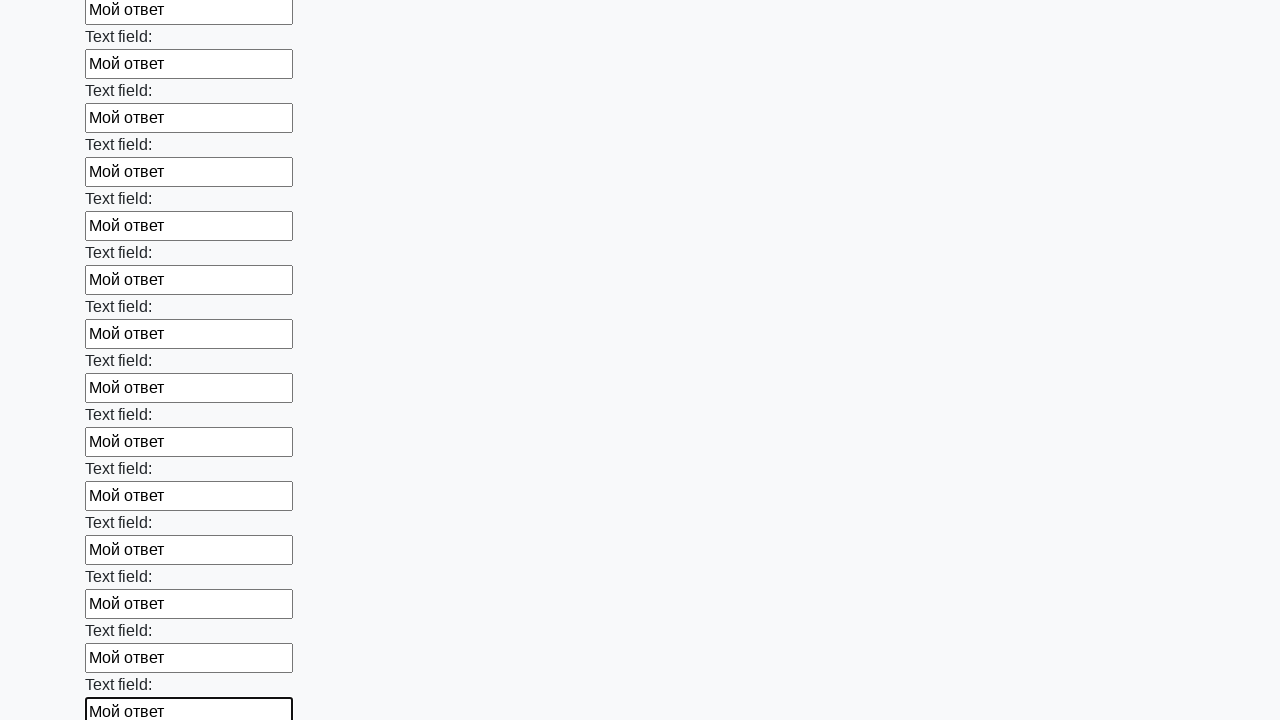

Filled an input field with 'Мой ответ' on input >> nth=69
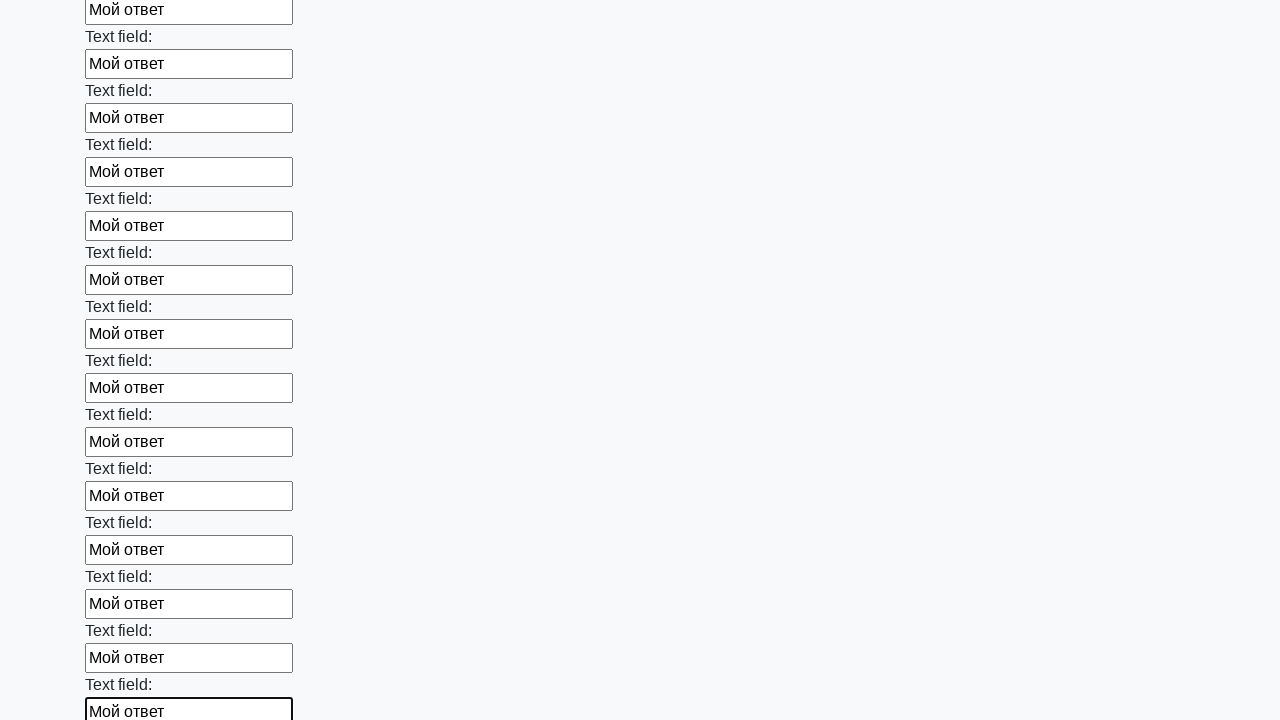

Filled an input field with 'Мой ответ' on input >> nth=70
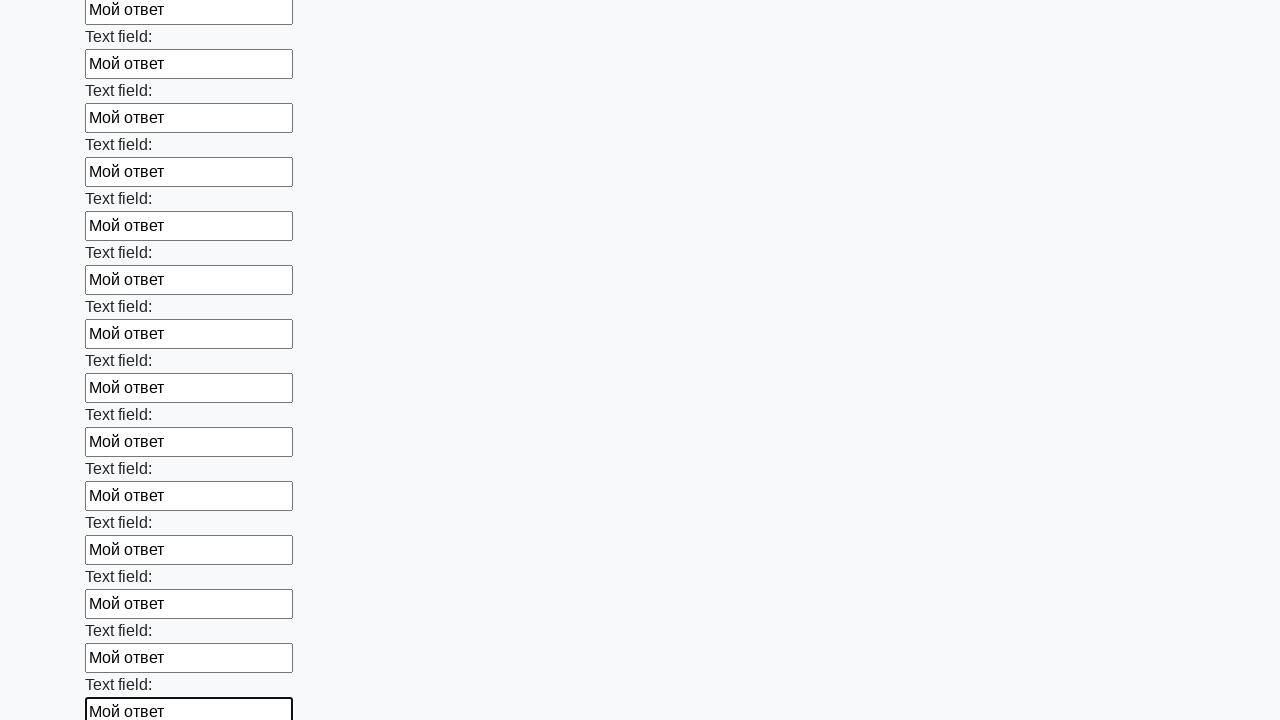

Filled an input field with 'Мой ответ' on input >> nth=71
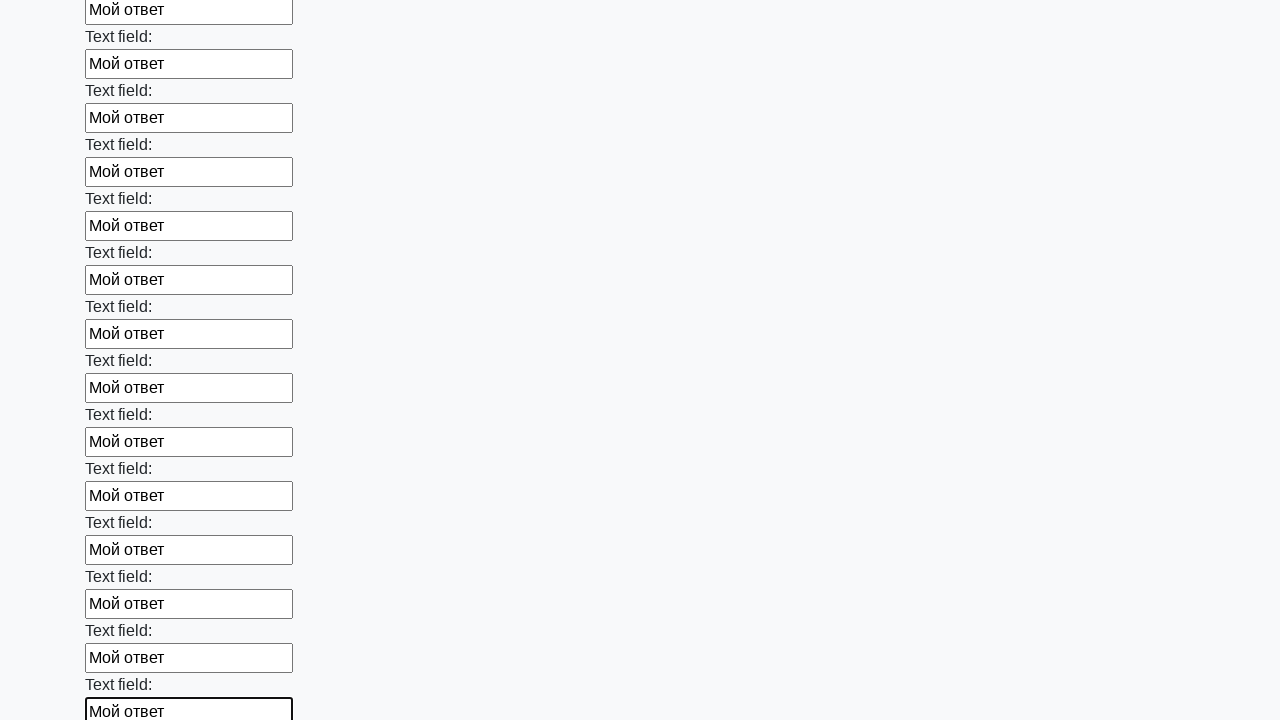

Filled an input field with 'Мой ответ' on input >> nth=72
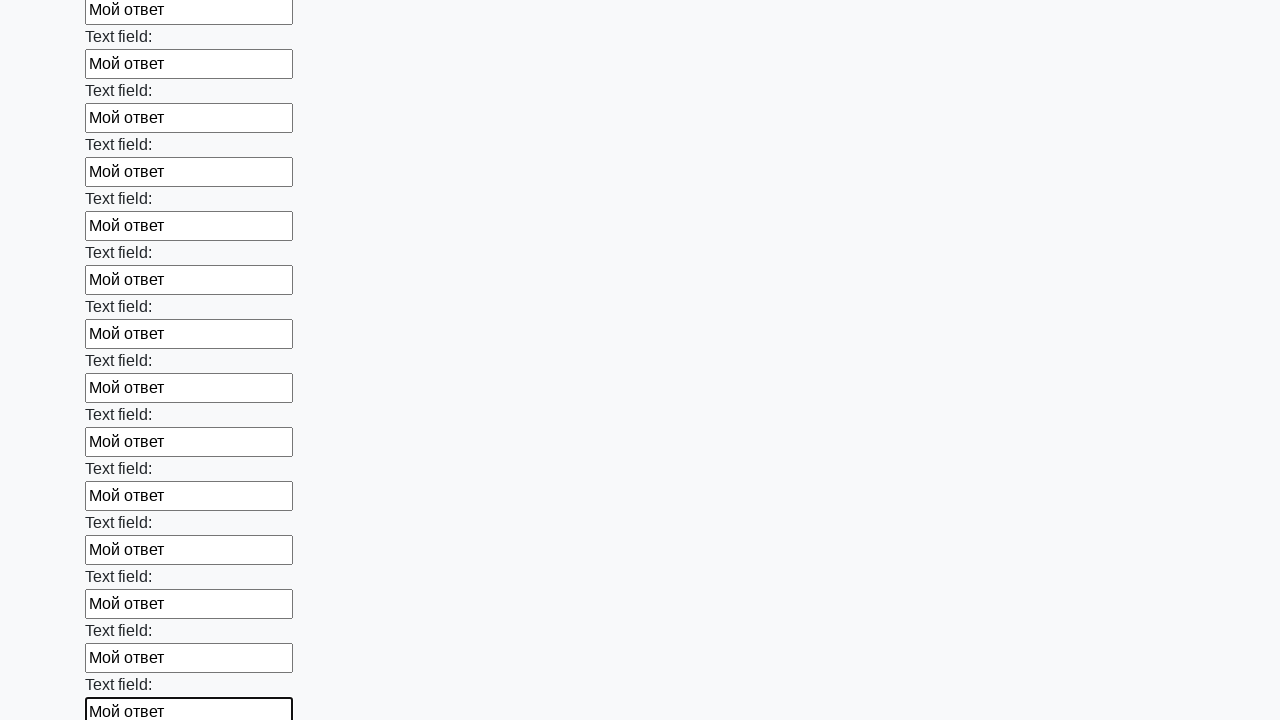

Filled an input field with 'Мой ответ' on input >> nth=73
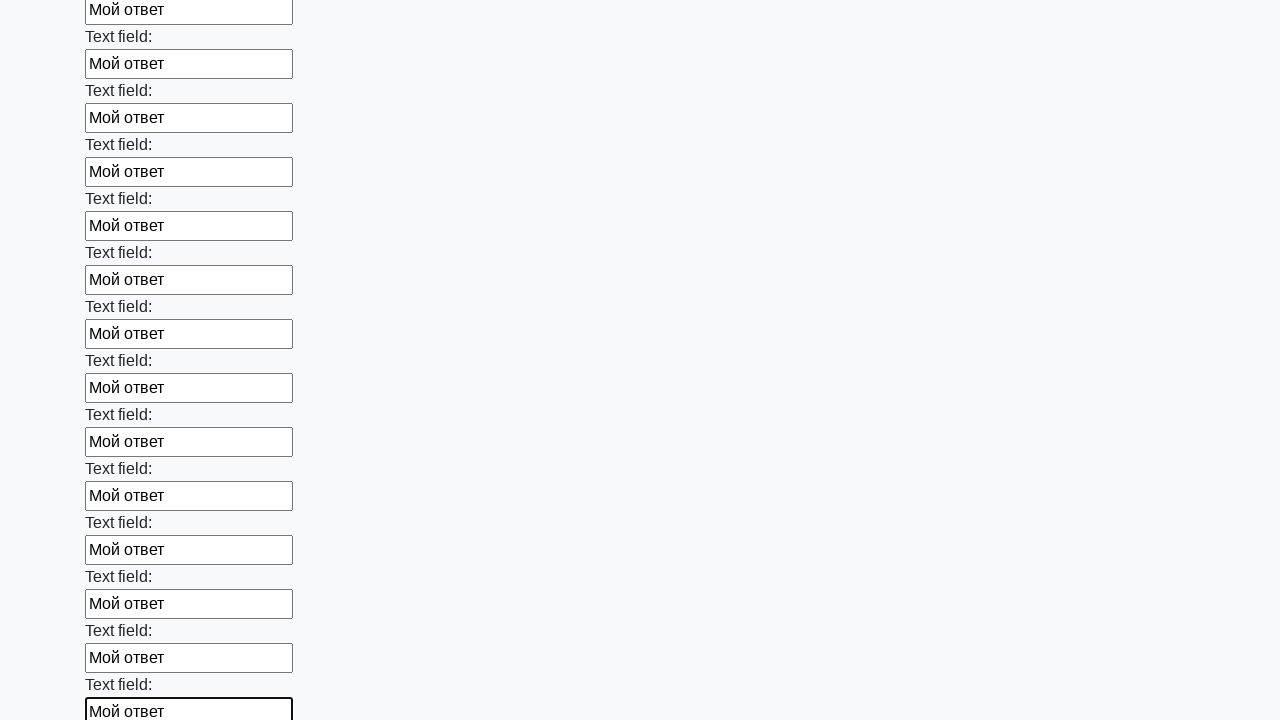

Filled an input field with 'Мой ответ' on input >> nth=74
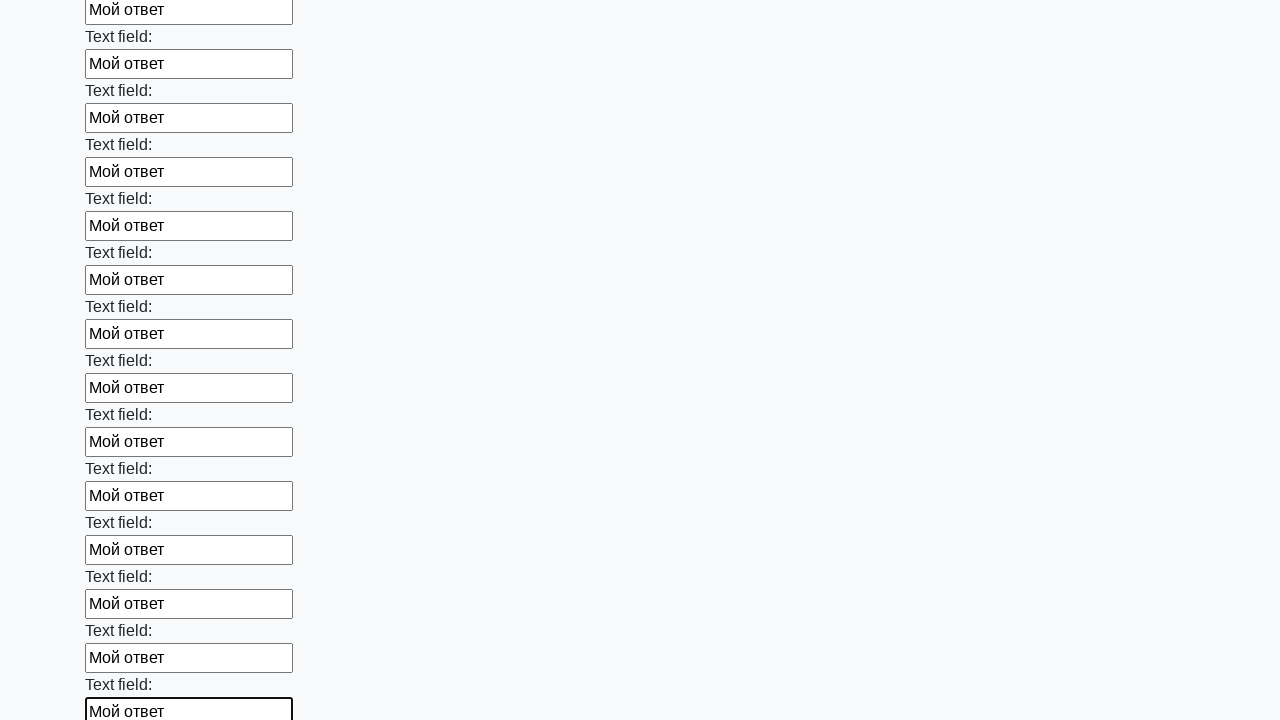

Filled an input field with 'Мой ответ' on input >> nth=75
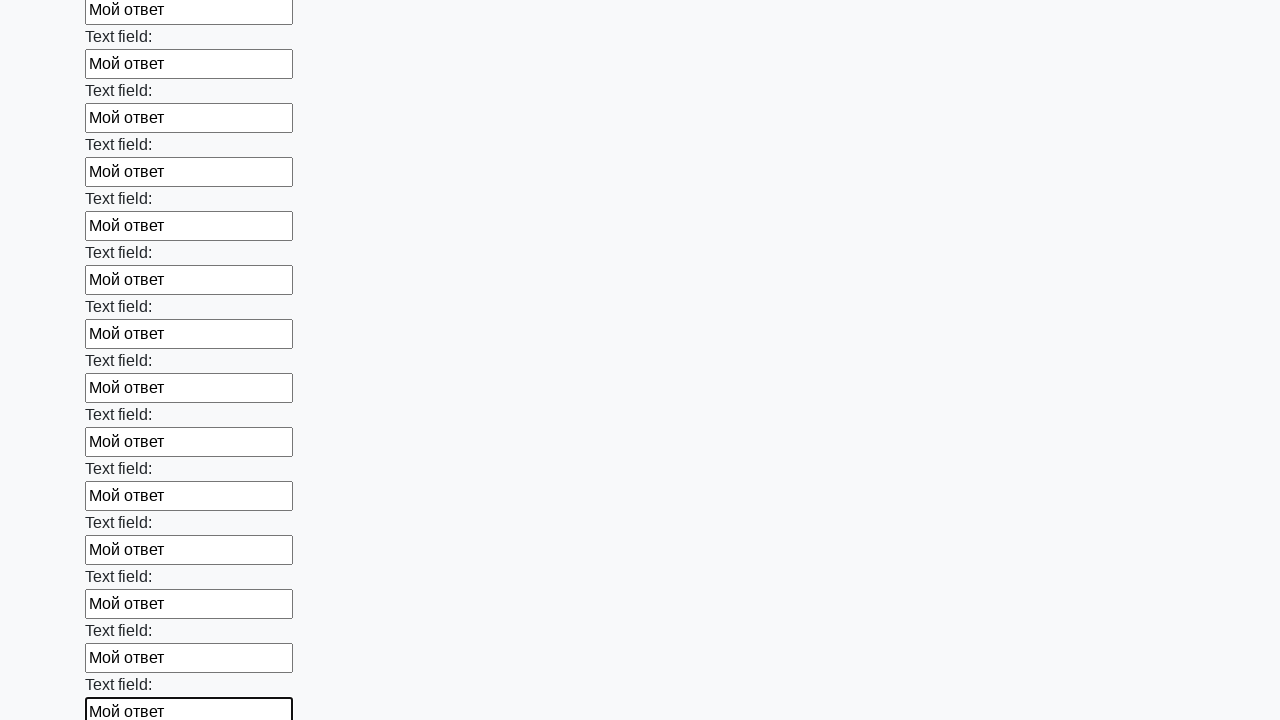

Filled an input field with 'Мой ответ' on input >> nth=76
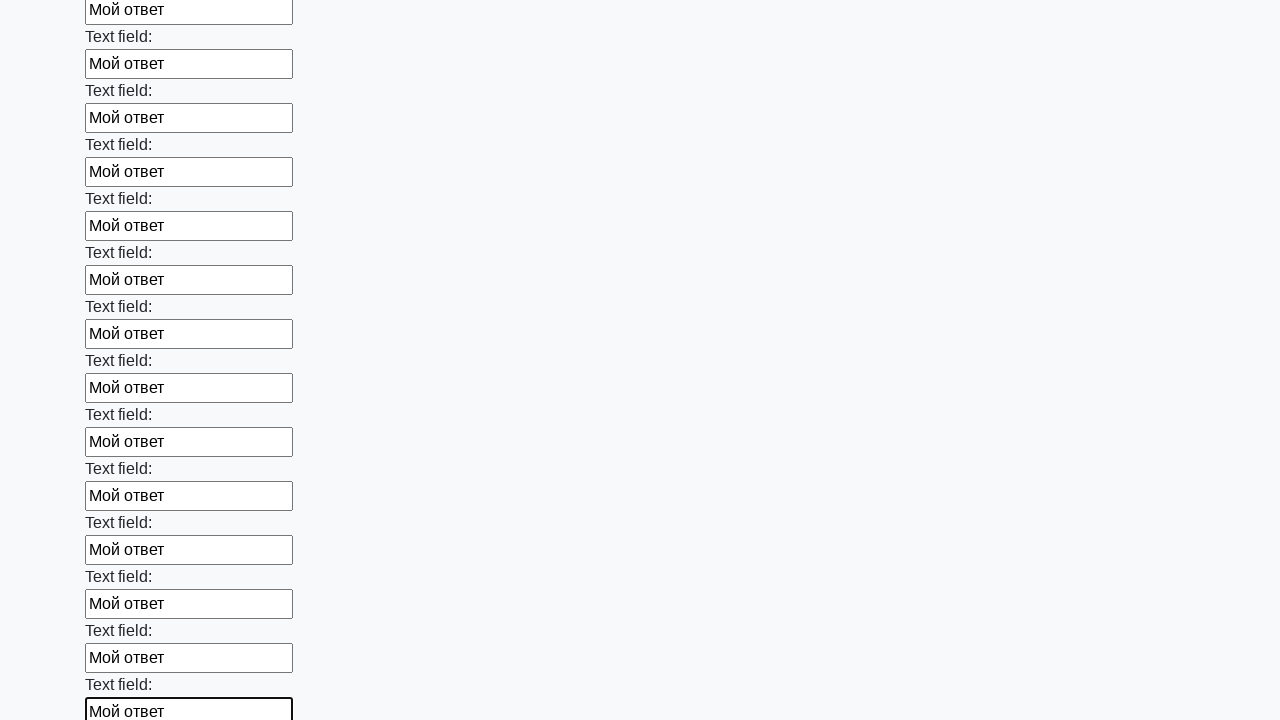

Filled an input field with 'Мой ответ' on input >> nth=77
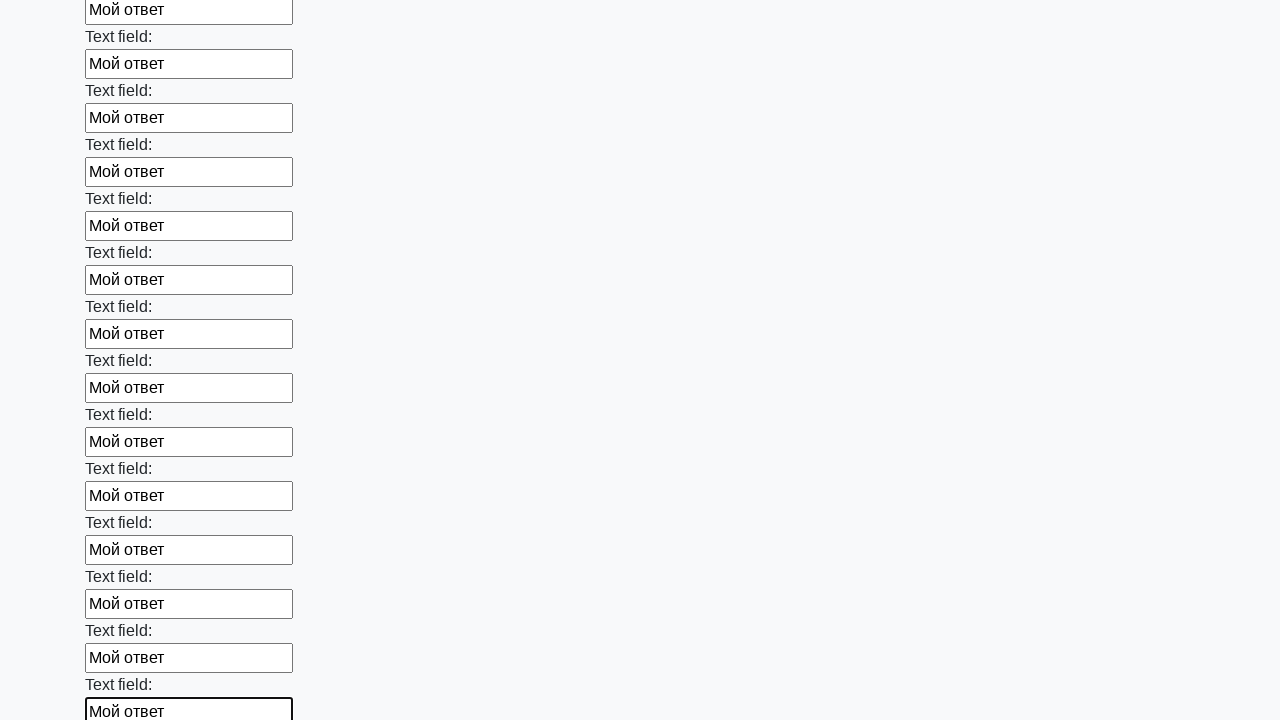

Filled an input field with 'Мой ответ' on input >> nth=78
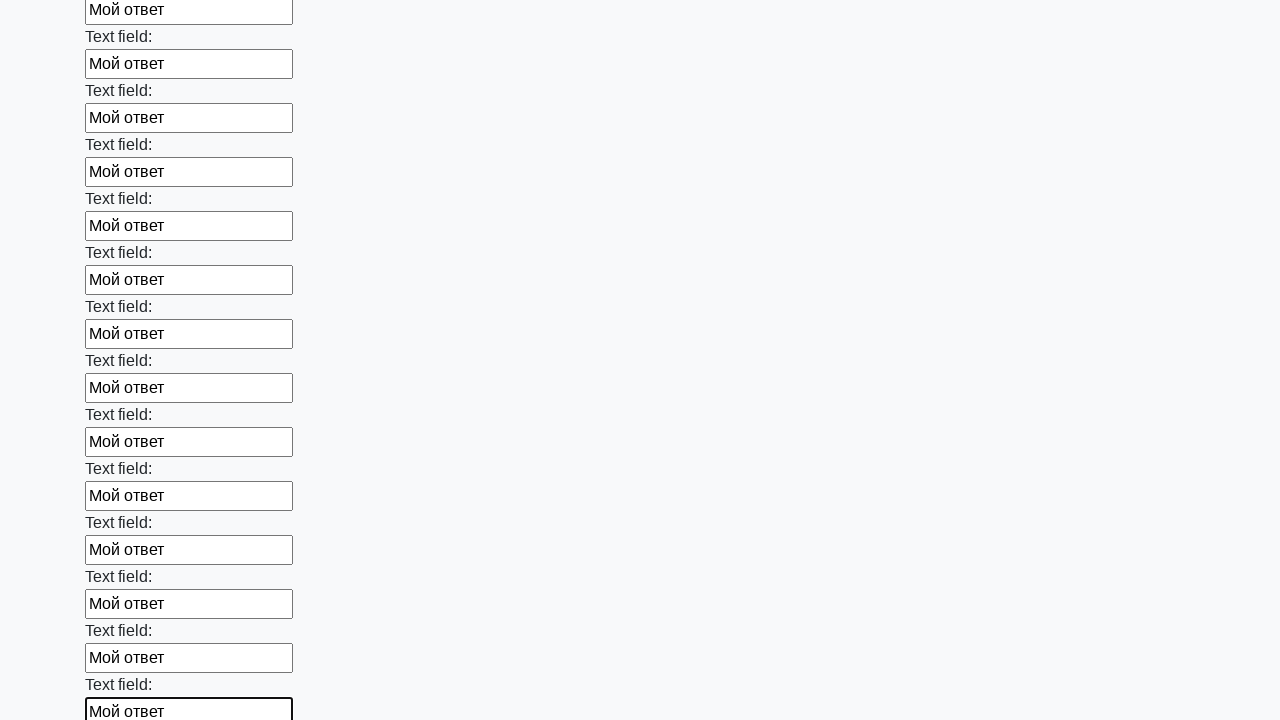

Filled an input field with 'Мой ответ' on input >> nth=79
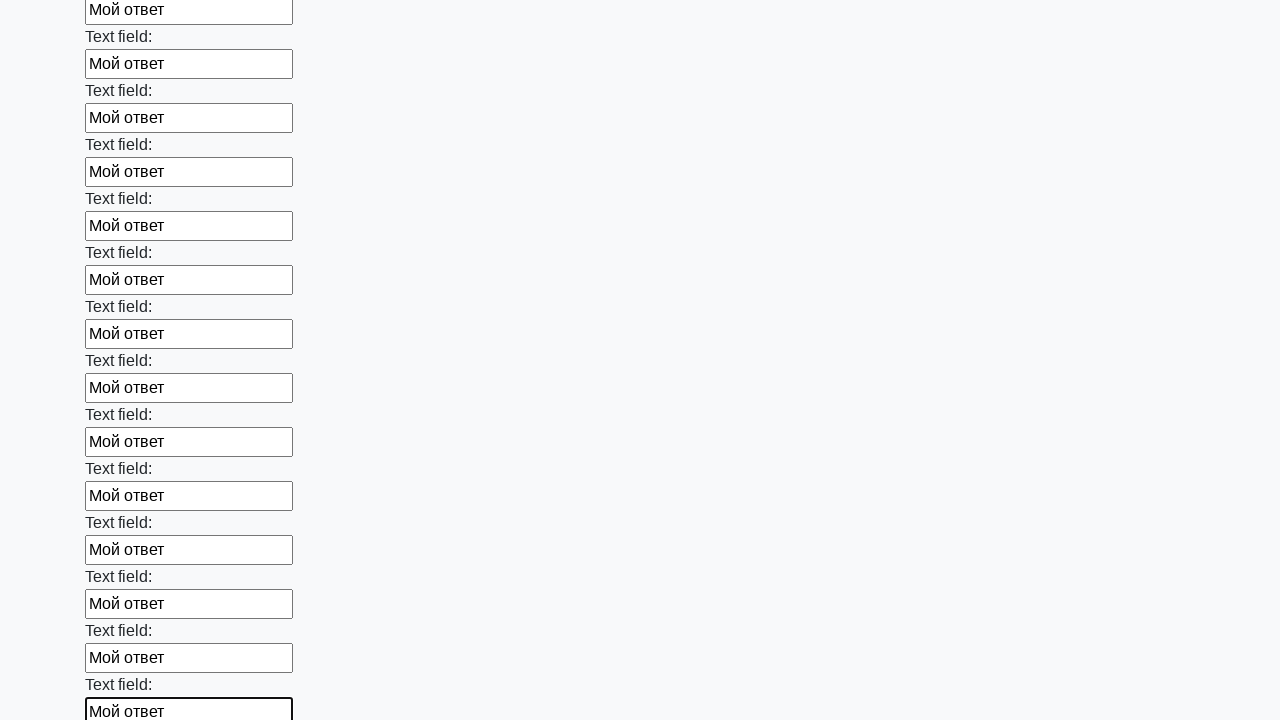

Filled an input field with 'Мой ответ' on input >> nth=80
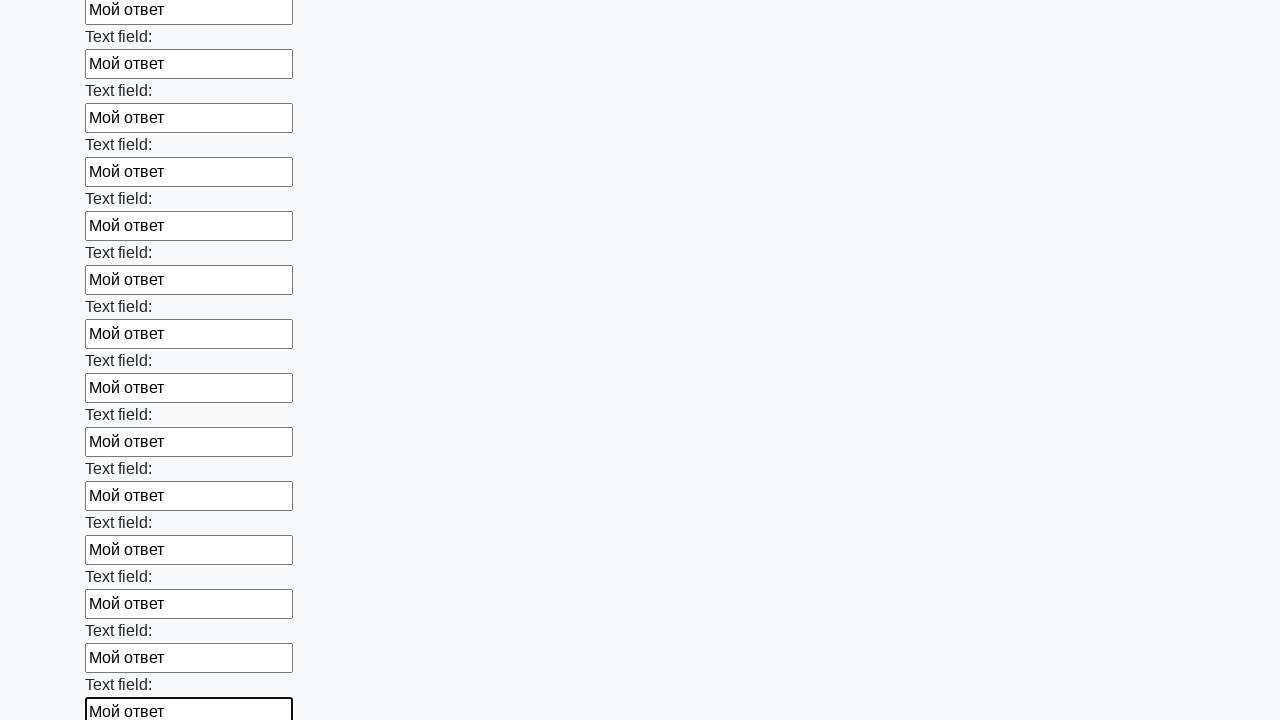

Filled an input field with 'Мой ответ' on input >> nth=81
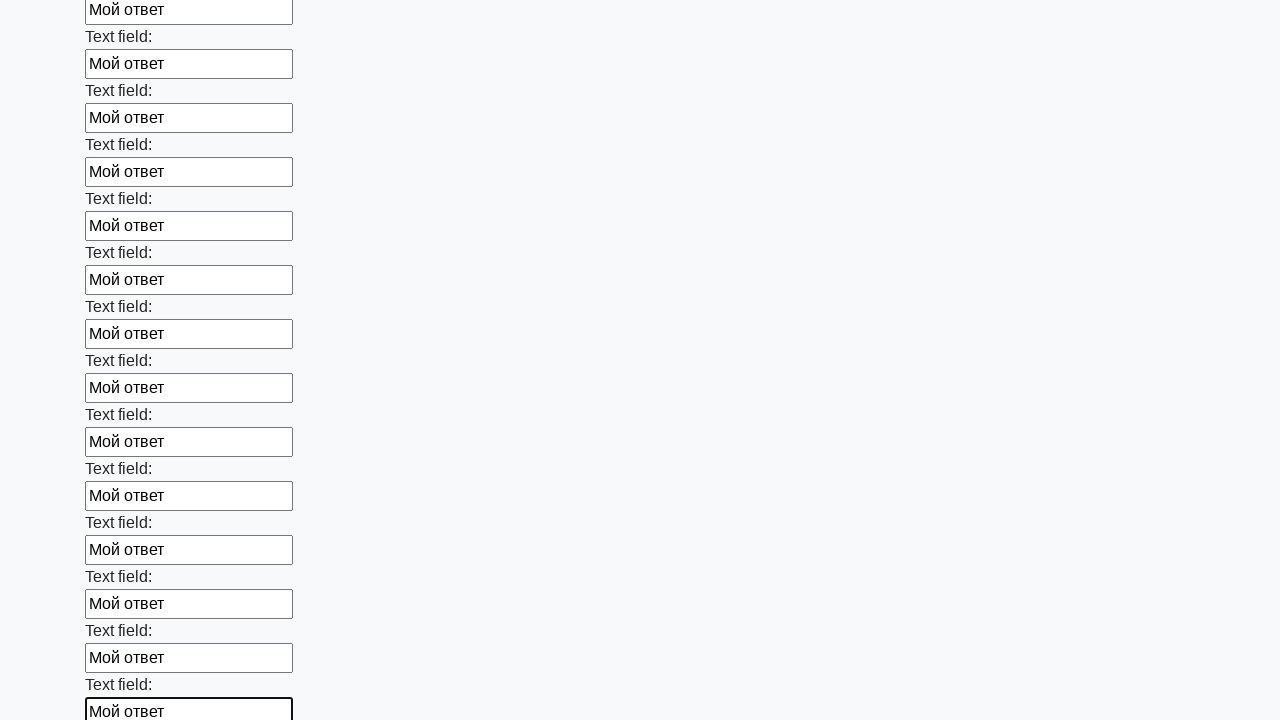

Filled an input field with 'Мой ответ' on input >> nth=82
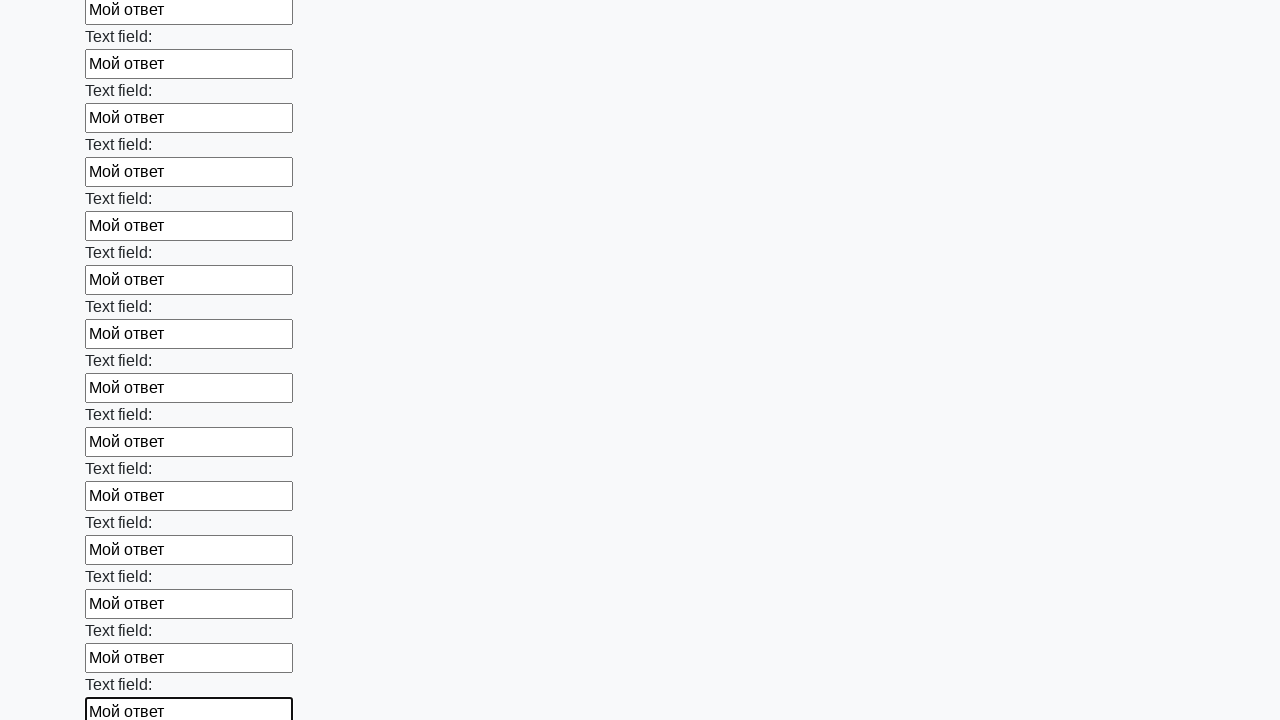

Filled an input field with 'Мой ответ' on input >> nth=83
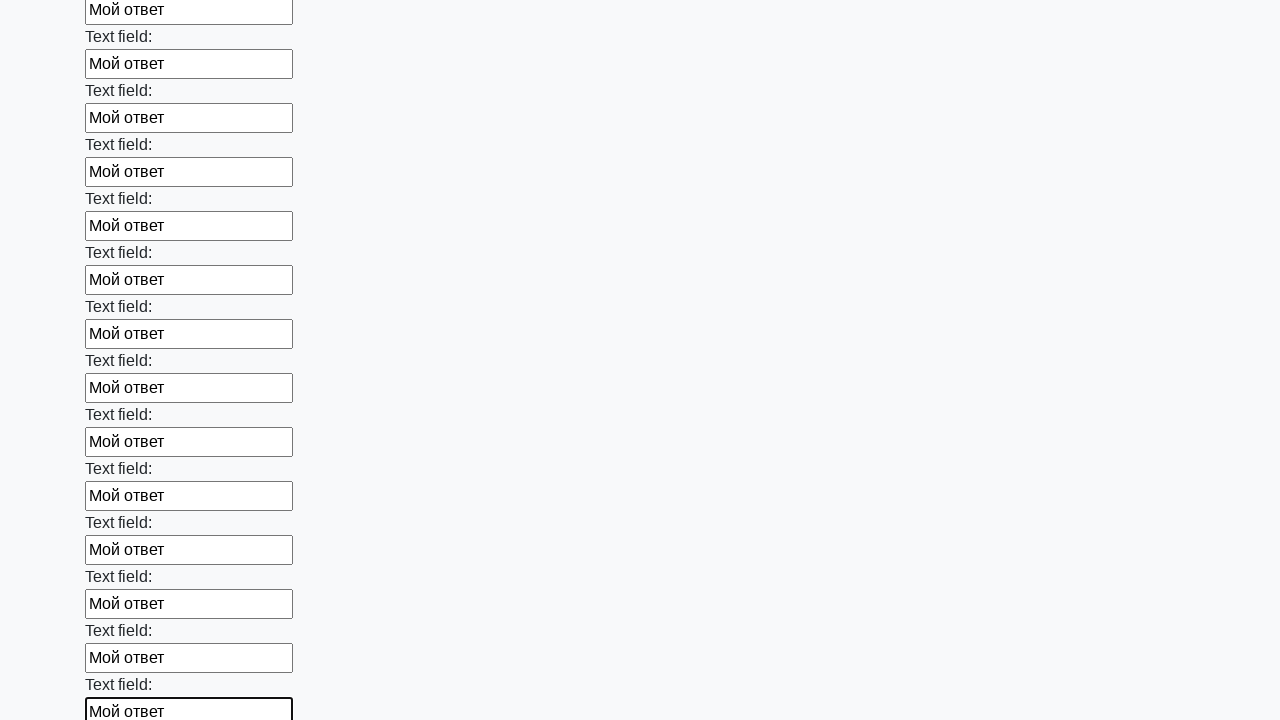

Filled an input field with 'Мой ответ' on input >> nth=84
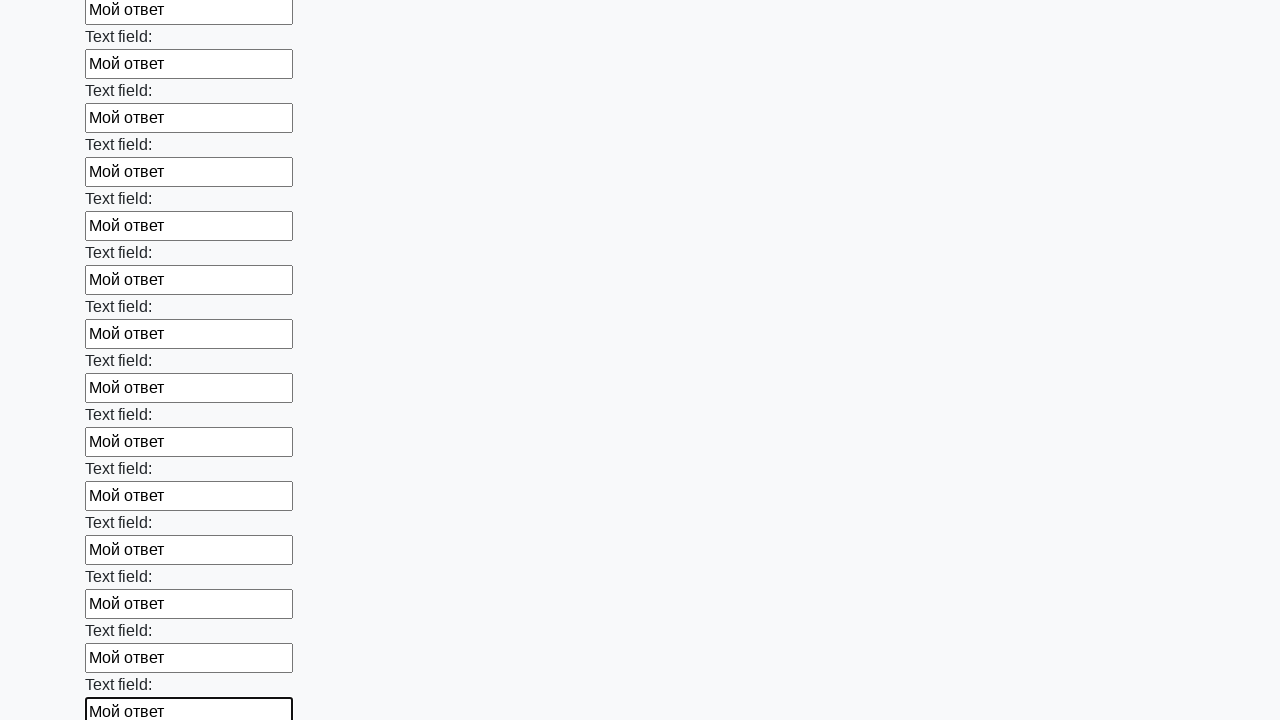

Filled an input field with 'Мой ответ' on input >> nth=85
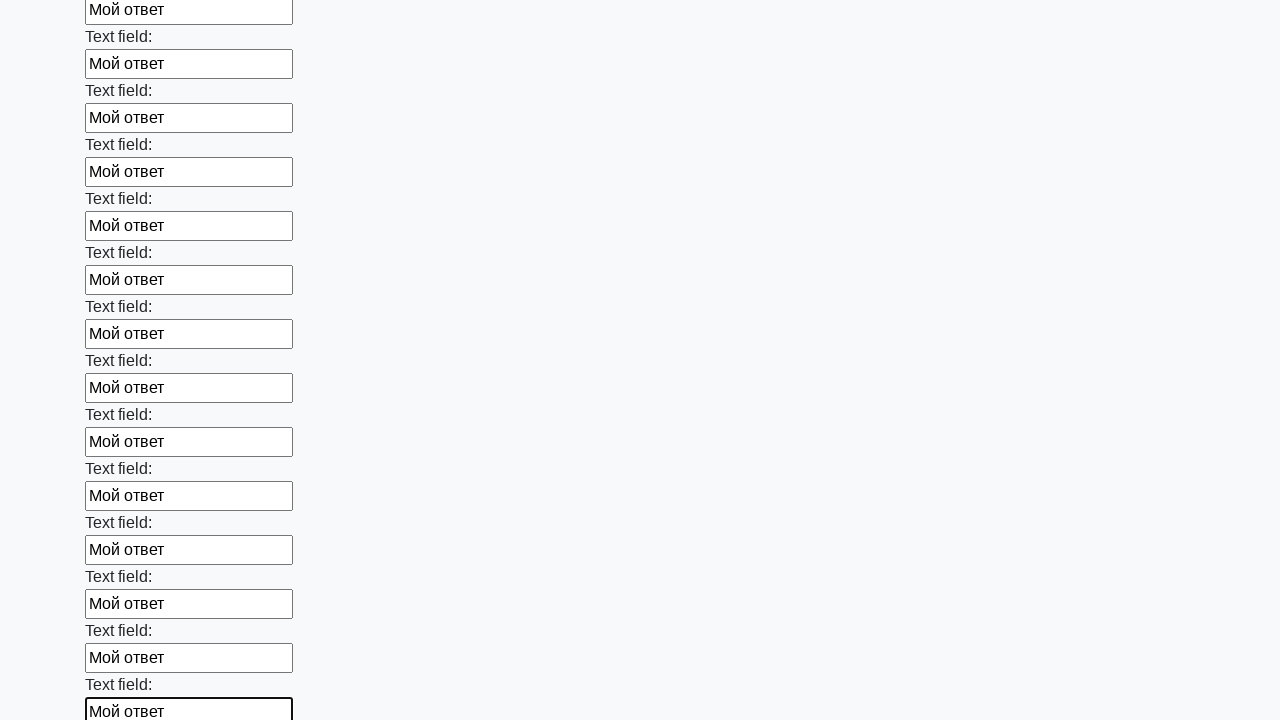

Filled an input field with 'Мой ответ' on input >> nth=86
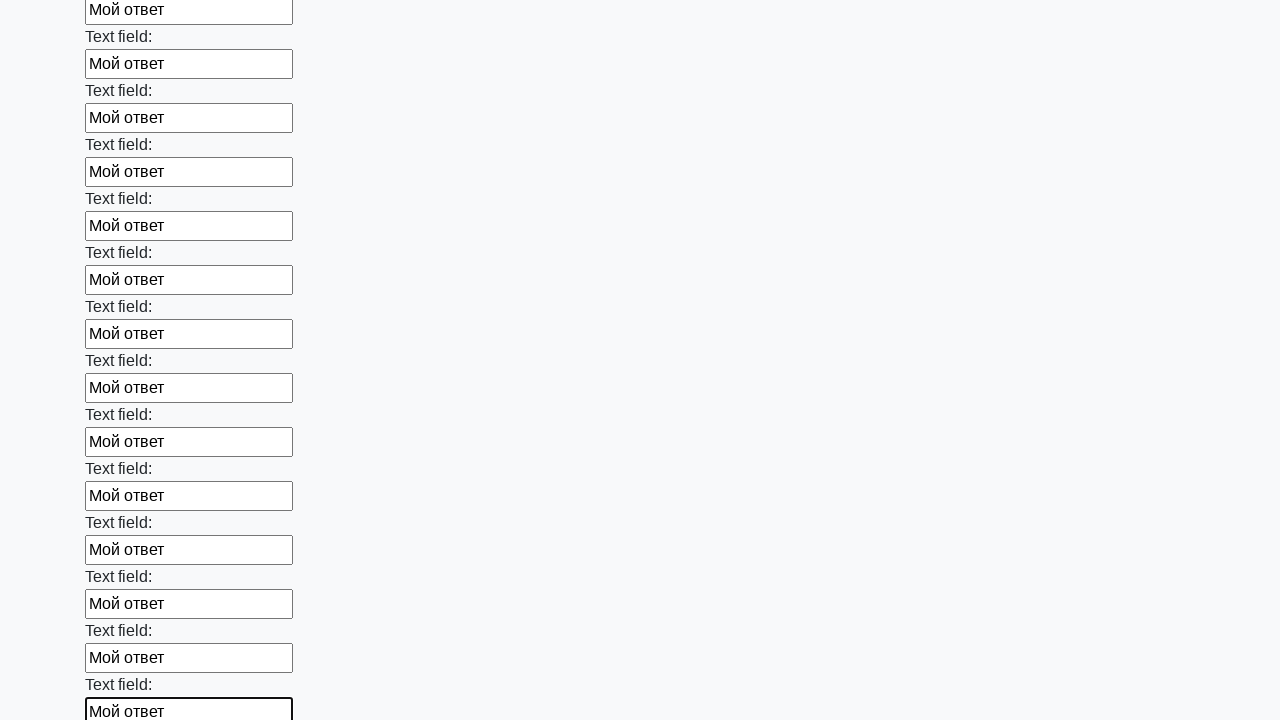

Filled an input field with 'Мой ответ' on input >> nth=87
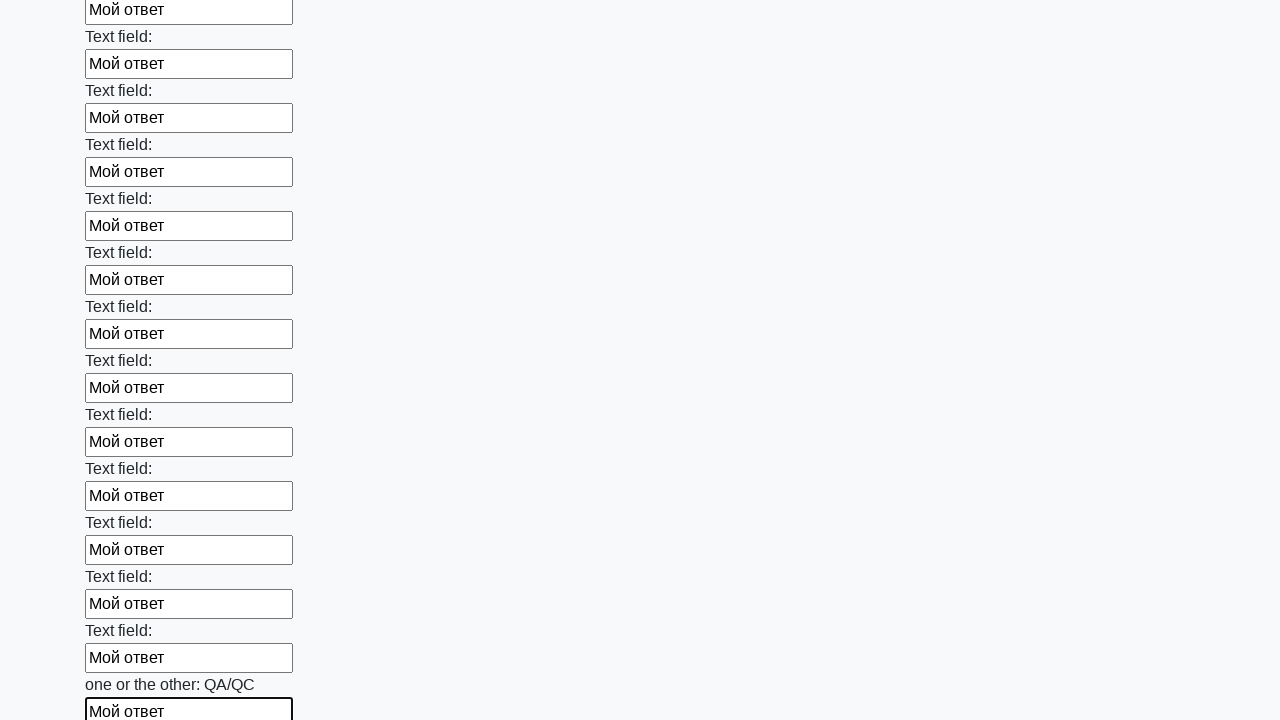

Filled an input field with 'Мой ответ' on input >> nth=88
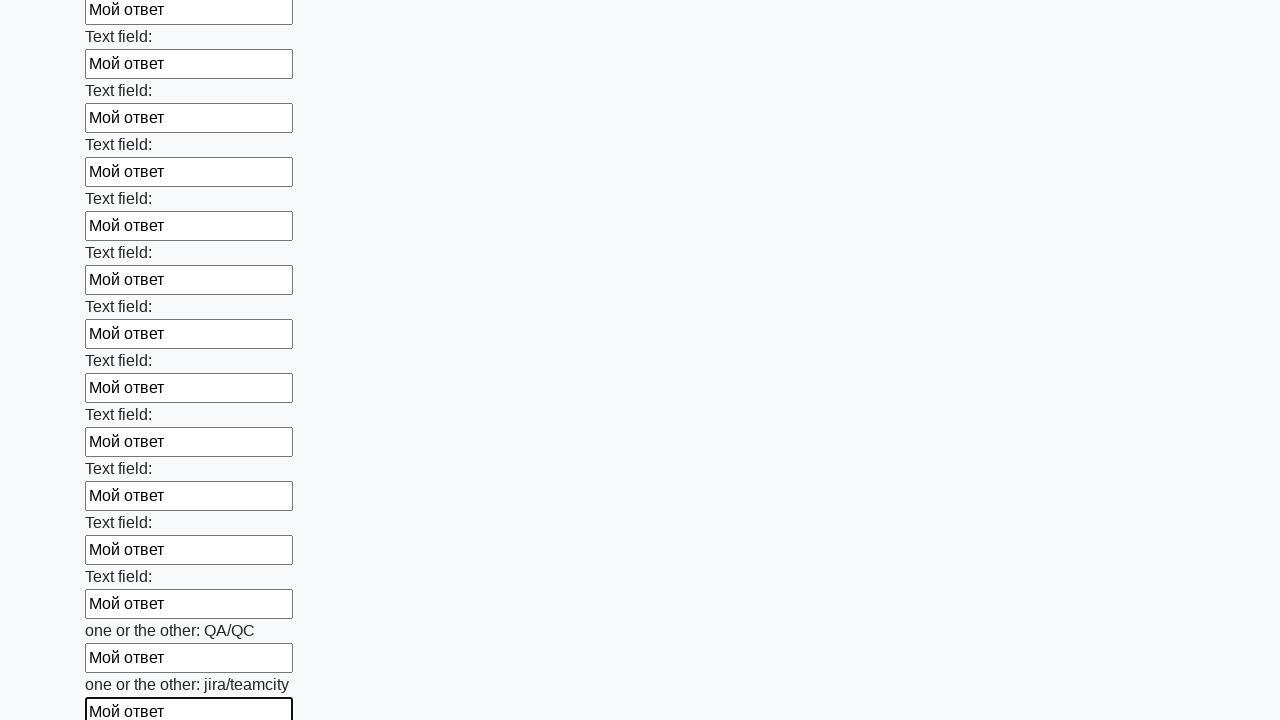

Filled an input field with 'Мой ответ' on input >> nth=89
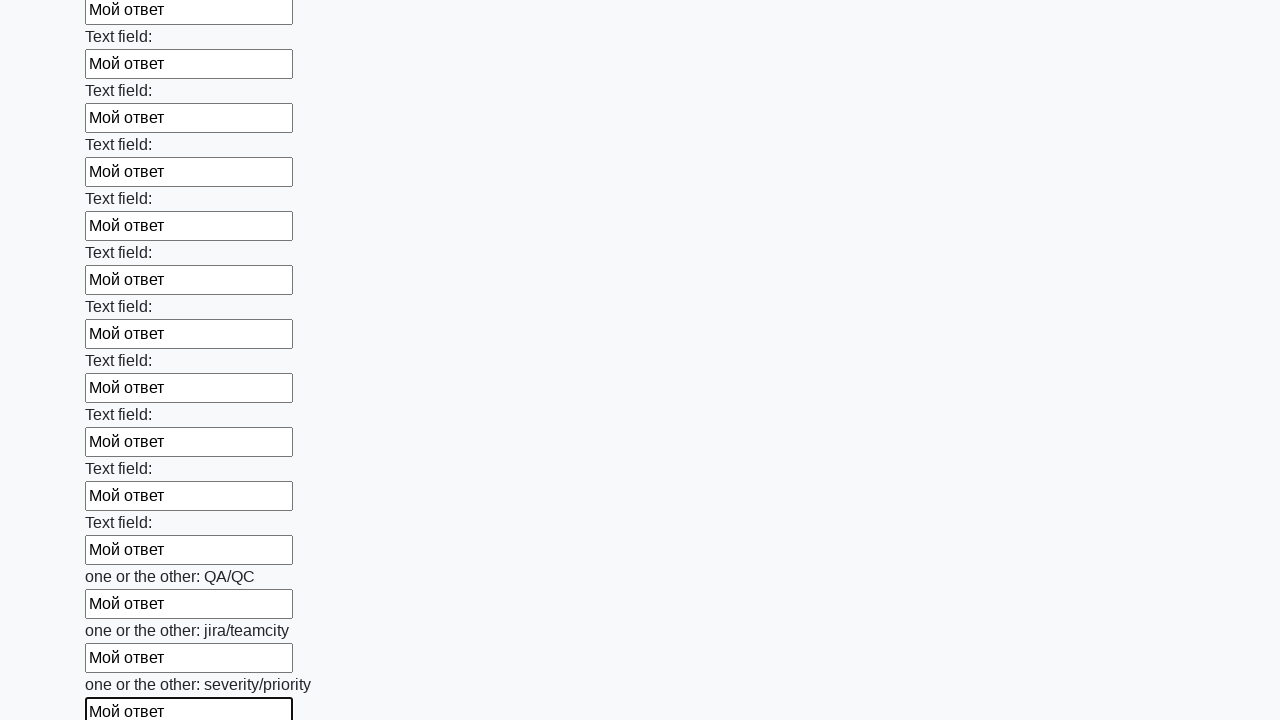

Filled an input field with 'Мой ответ' on input >> nth=90
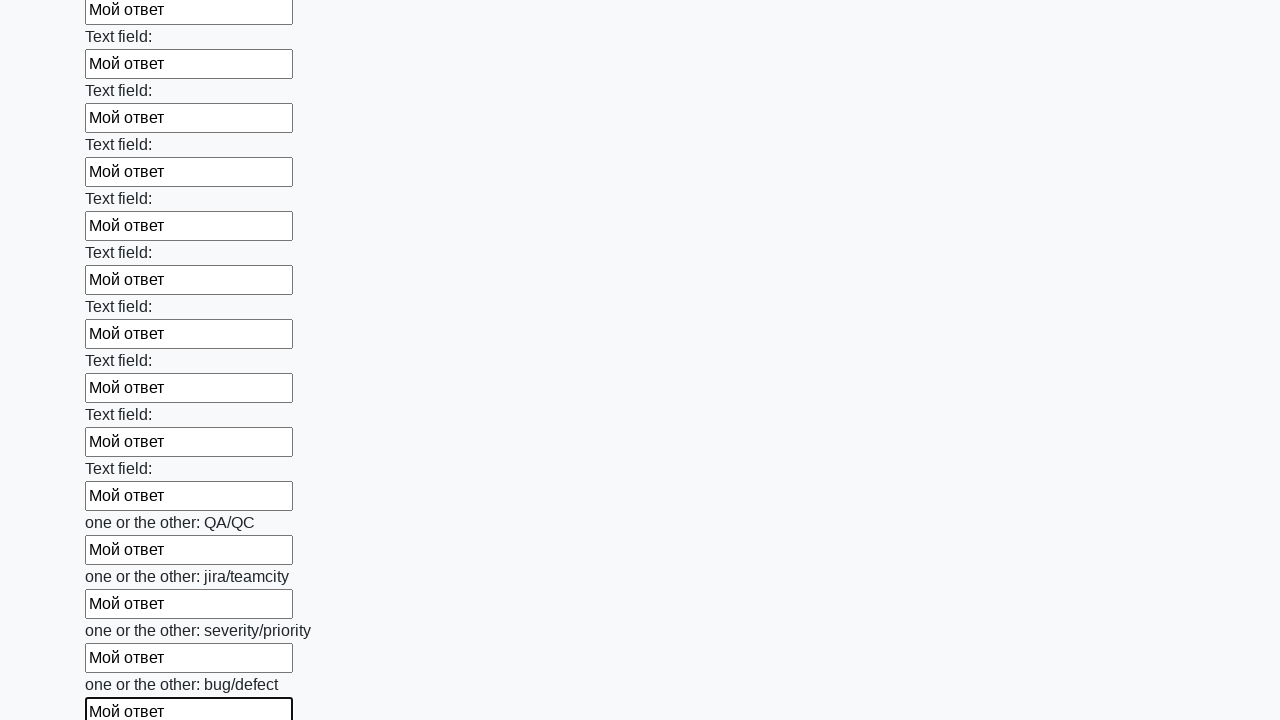

Filled an input field with 'Мой ответ' on input >> nth=91
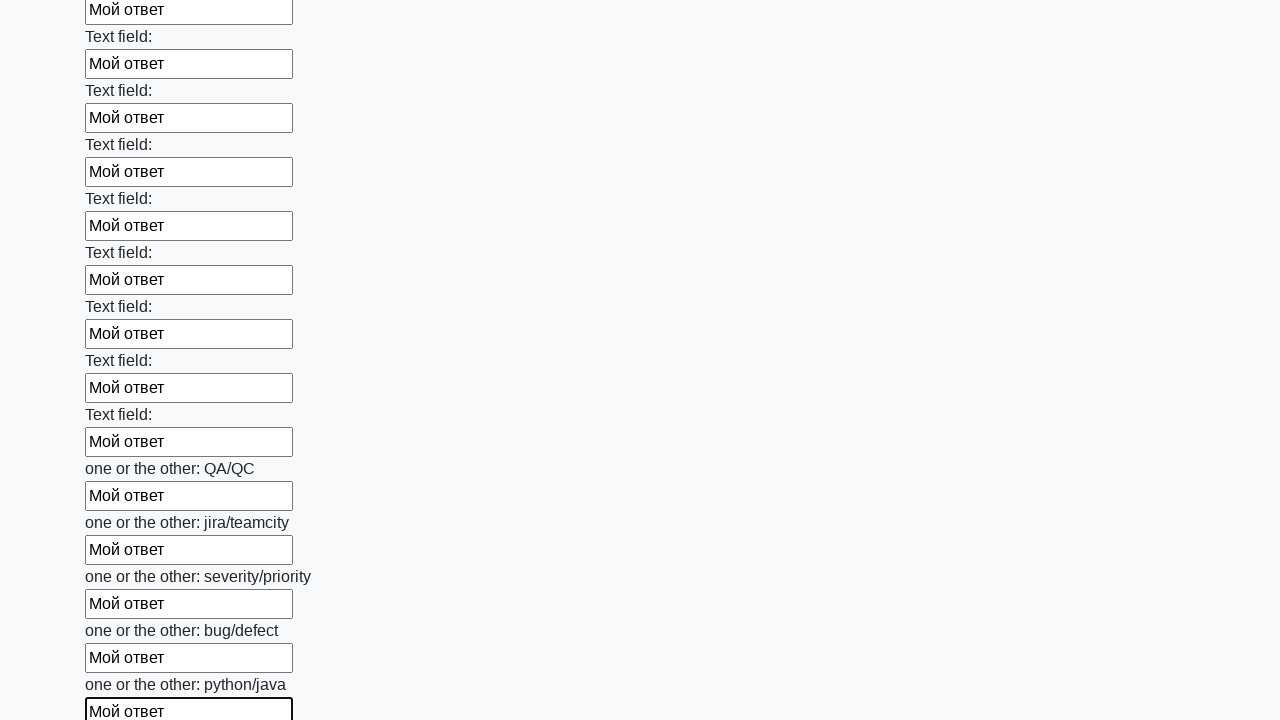

Filled an input field with 'Мой ответ' on input >> nth=92
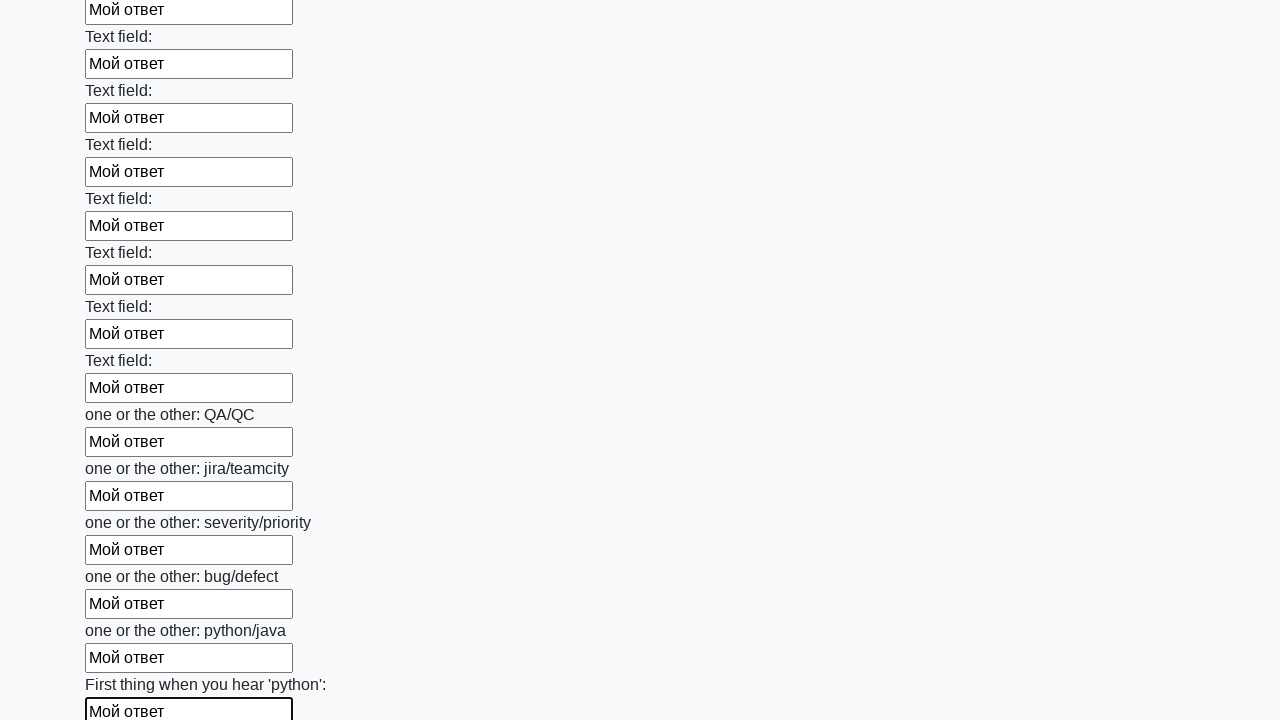

Filled an input field with 'Мой ответ' on input >> nth=93
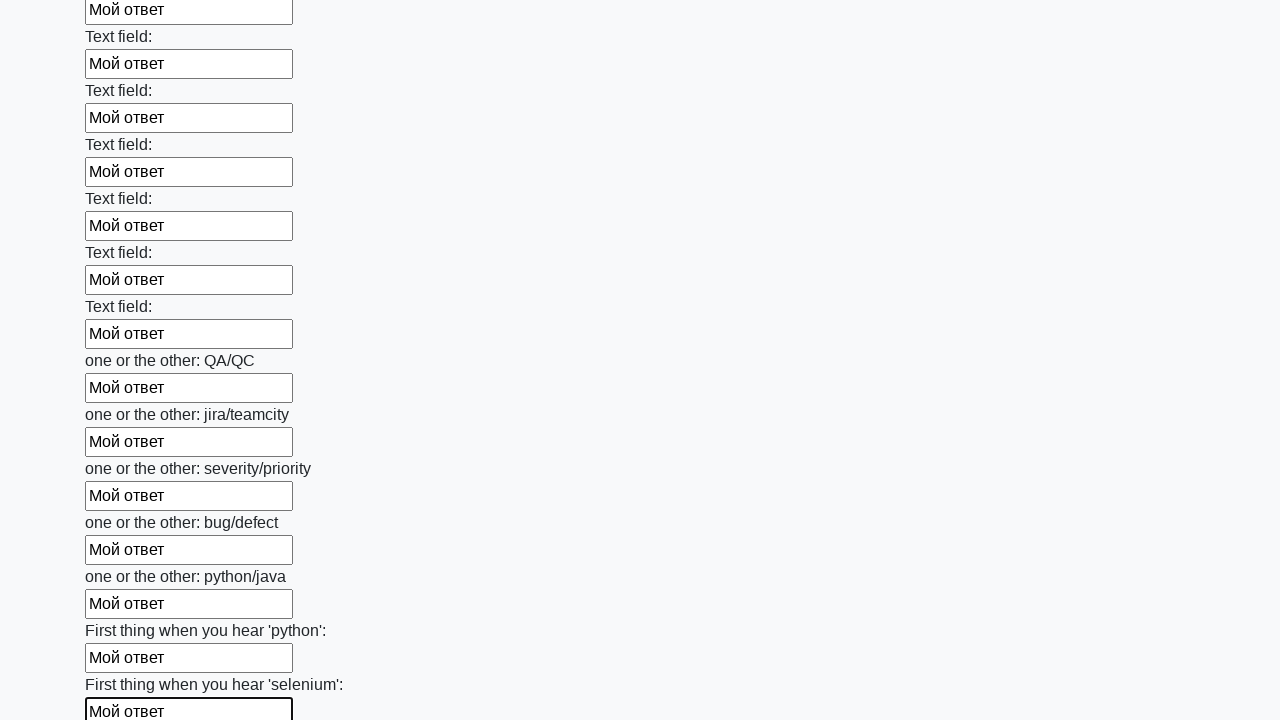

Filled an input field with 'Мой ответ' on input >> nth=94
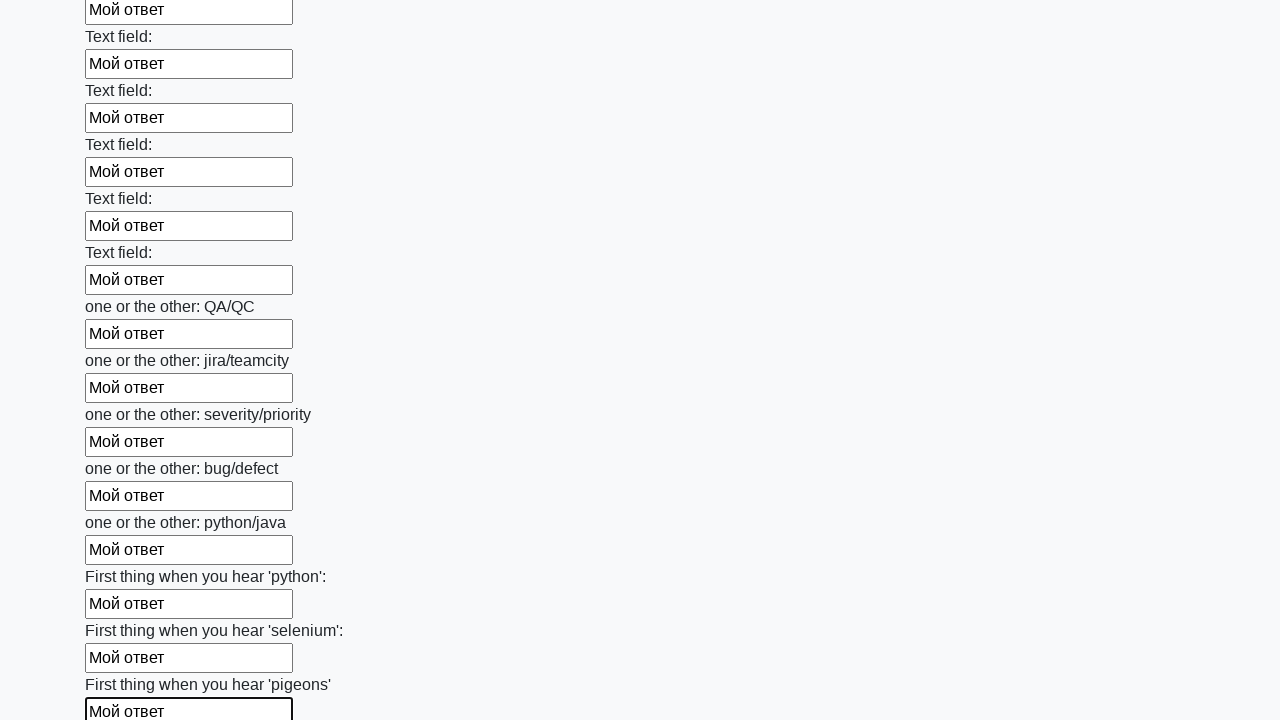

Filled an input field with 'Мой ответ' on input >> nth=95
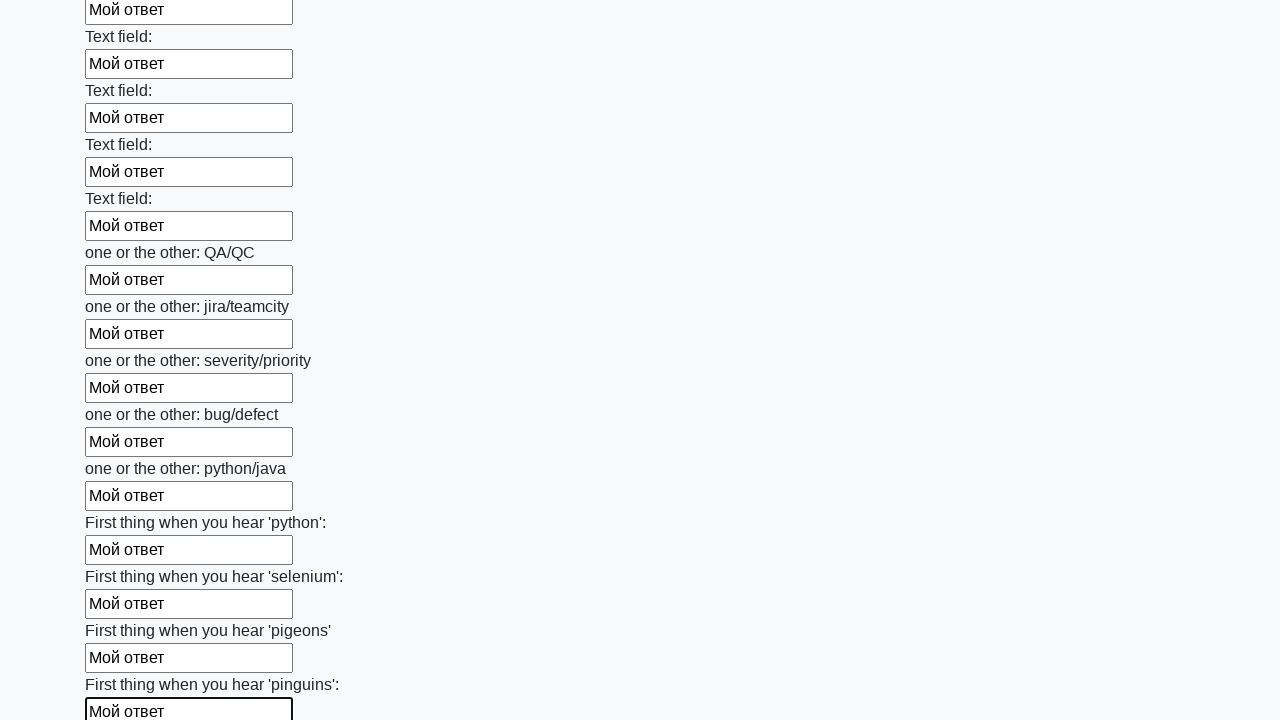

Filled an input field with 'Мой ответ' on input >> nth=96
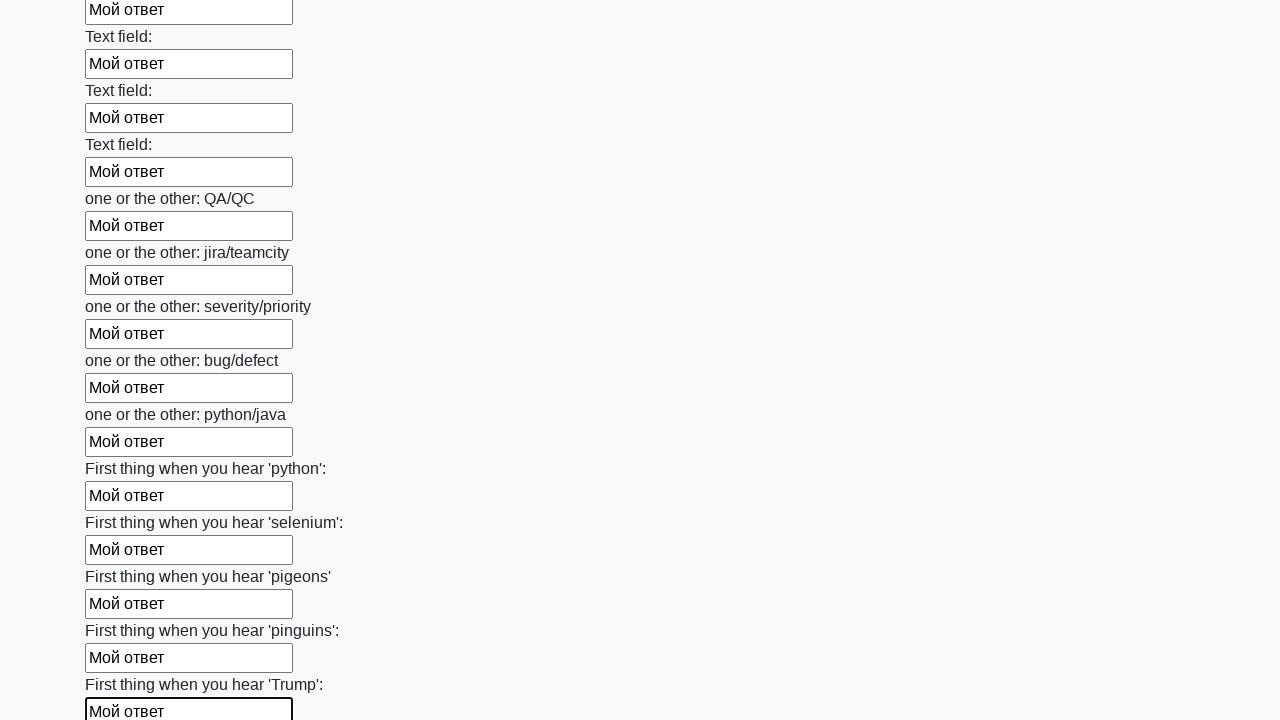

Filled an input field with 'Мой ответ' on input >> nth=97
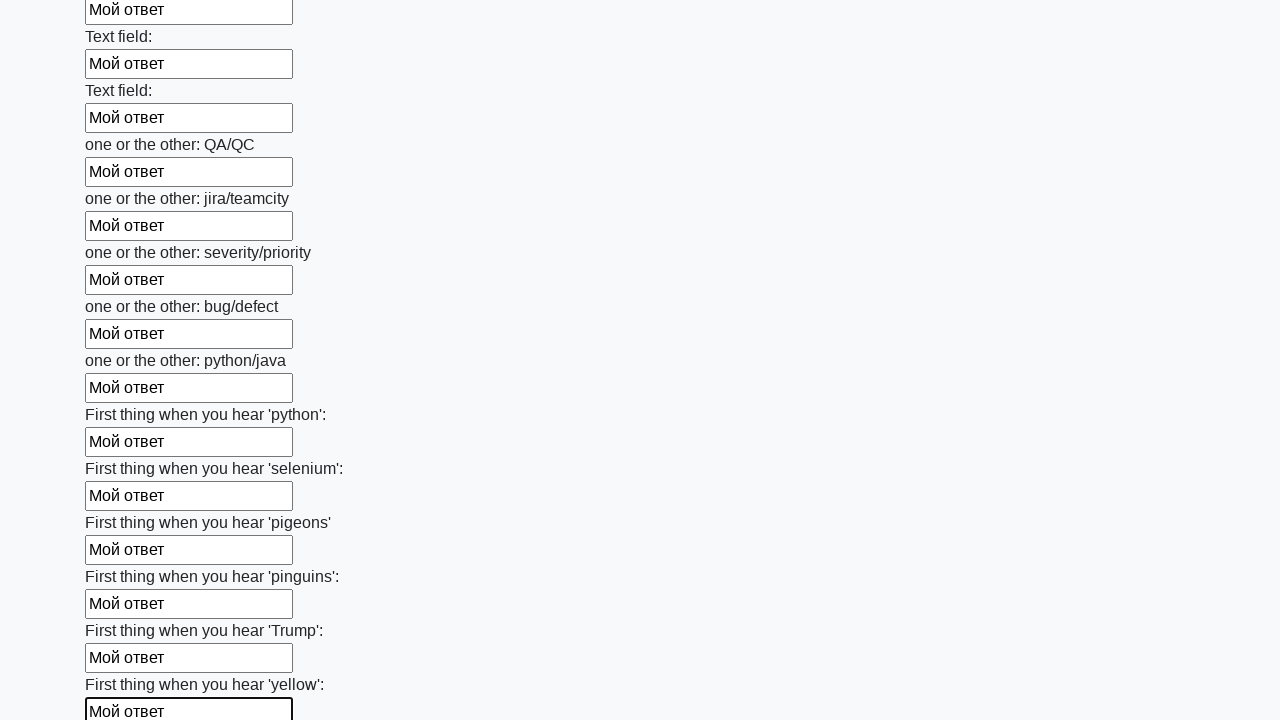

Filled an input field with 'Мой ответ' on input >> nth=98
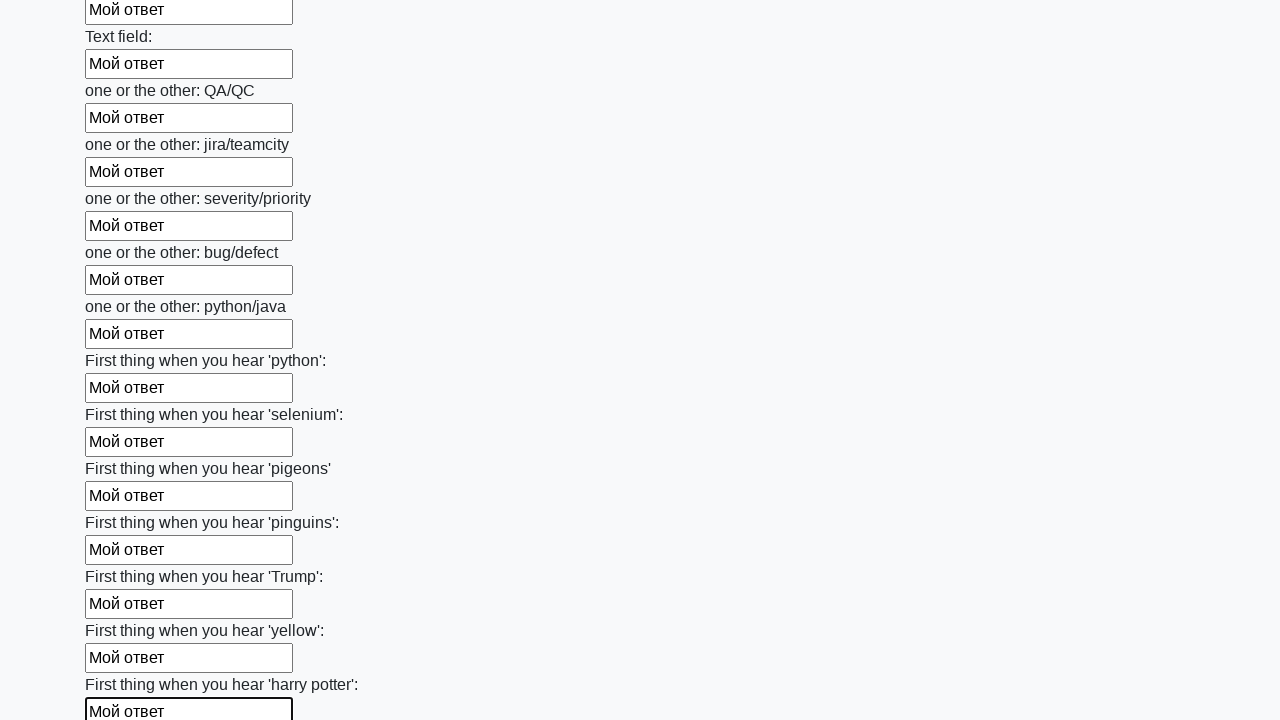

Filled an input field with 'Мой ответ' on input >> nth=99
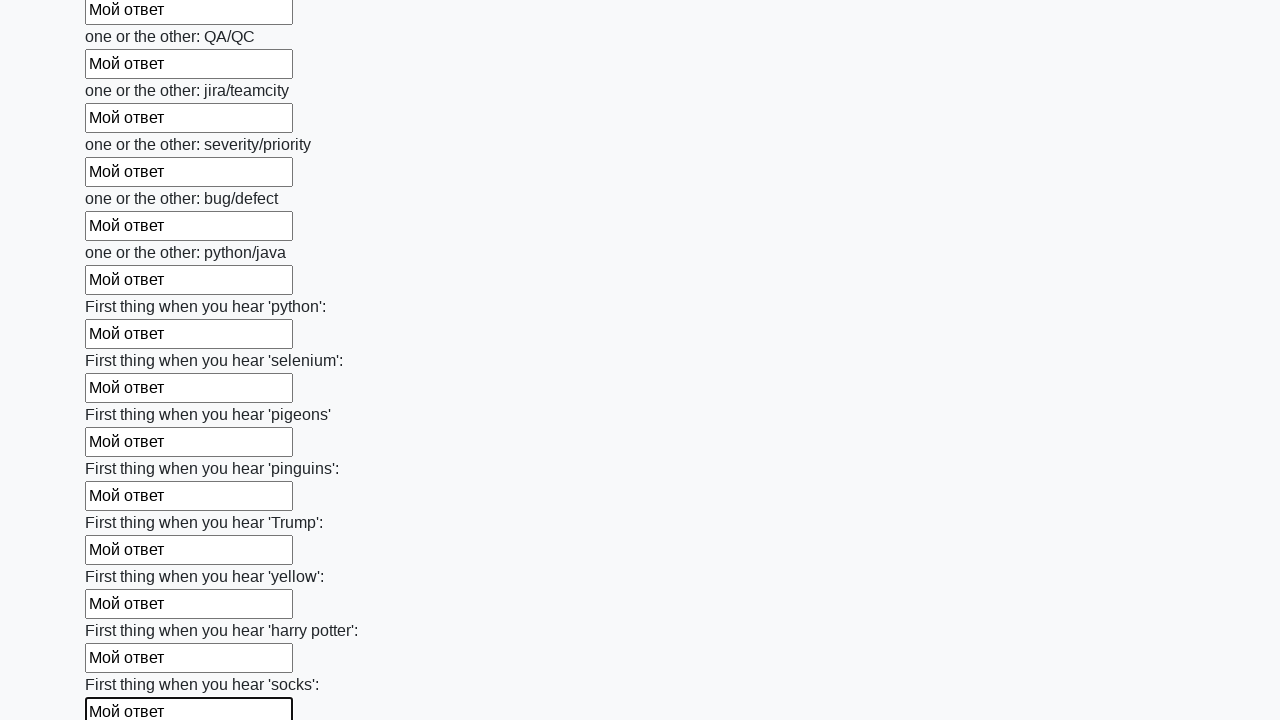

Clicked the submit button at (123, 611) on button.btn
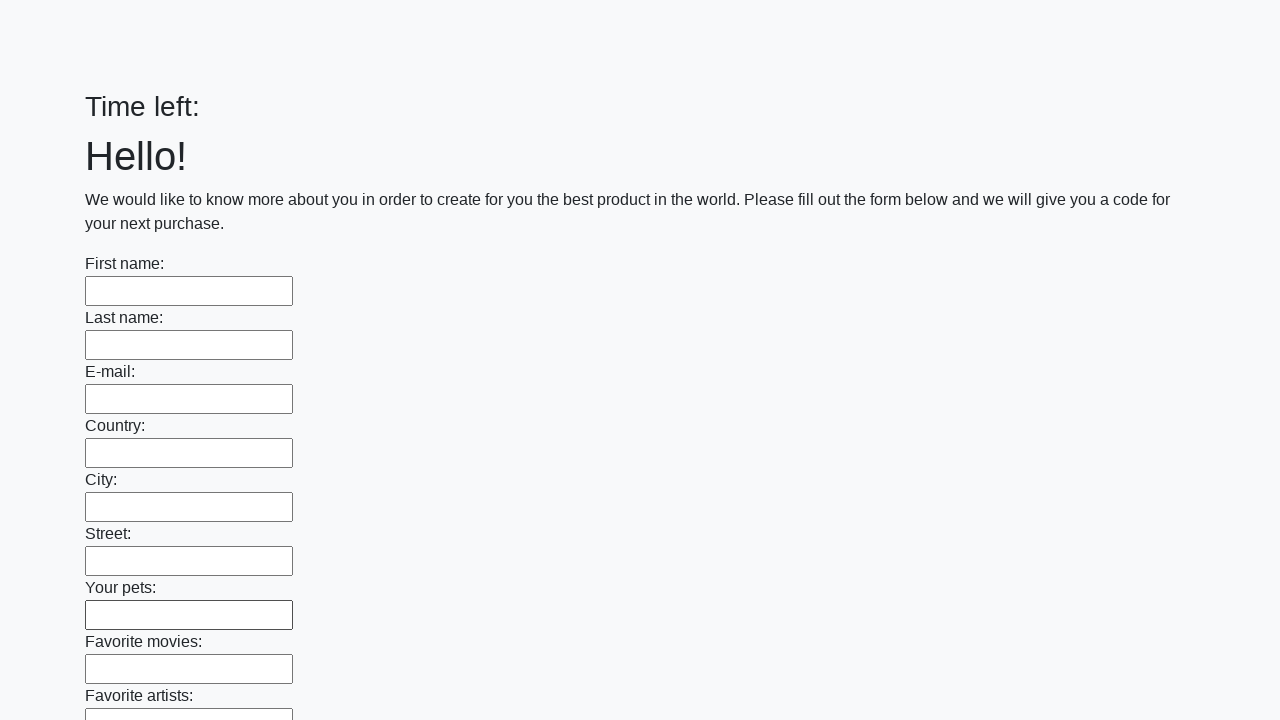

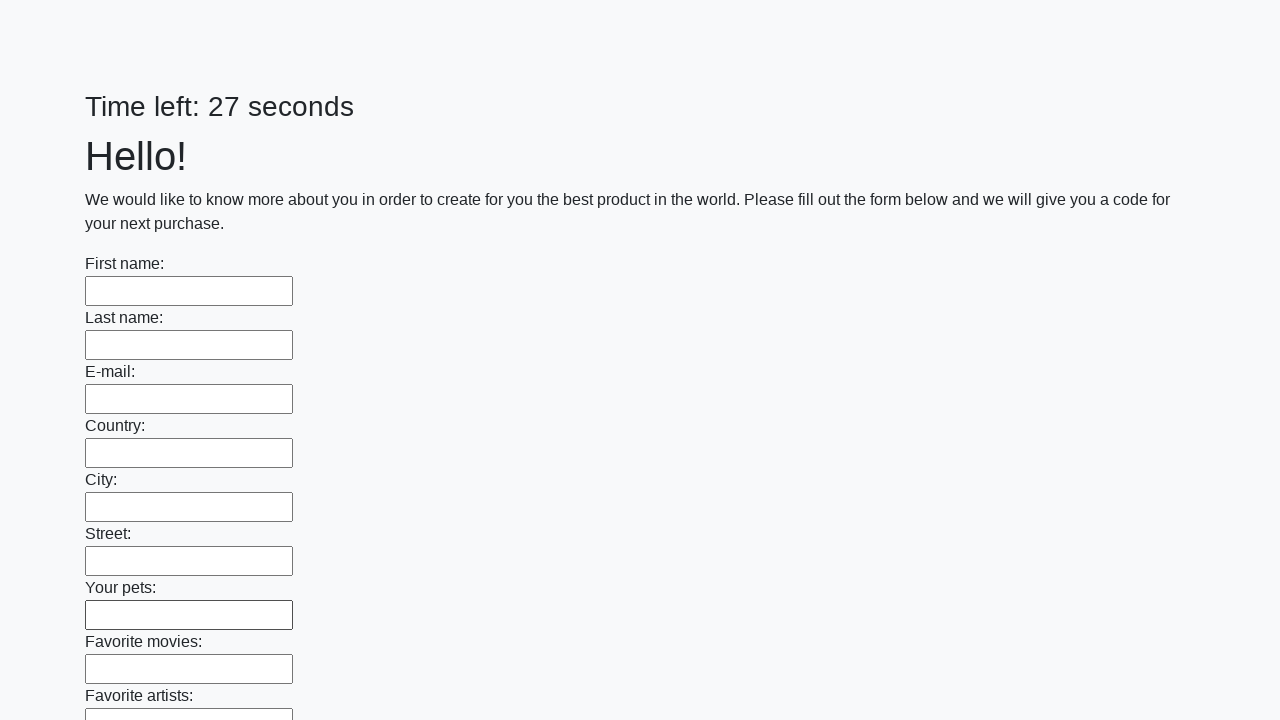